Fills a form with multiple text input fields using randomly generated text and submits the form

Starting URL: http://suninjuly.github.io/huge_form.html

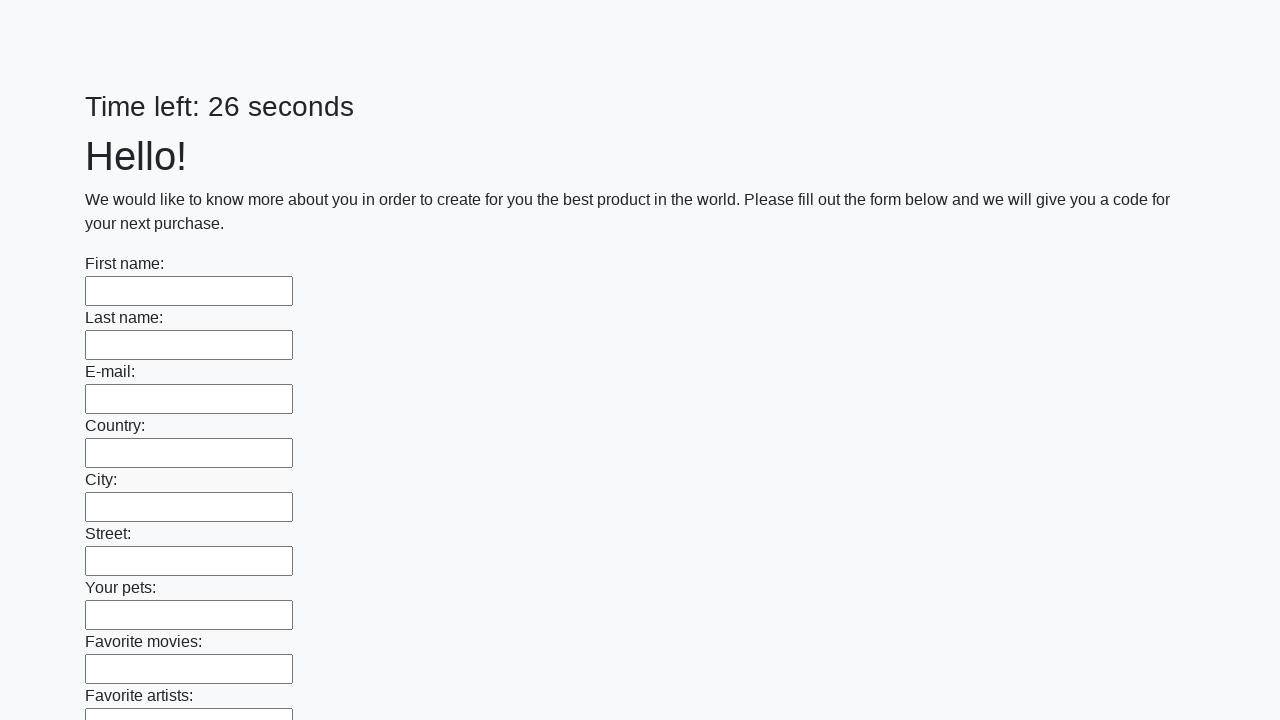

Located all text input fields on the form
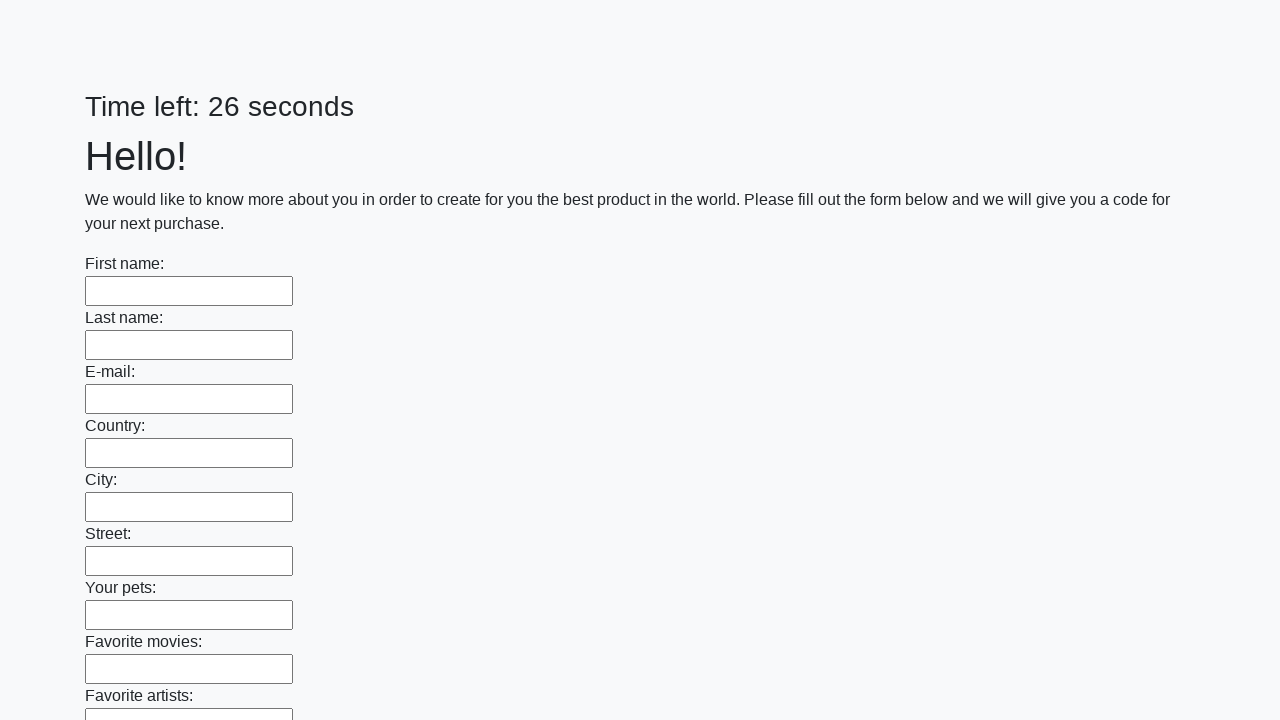

Filled a form field with random text: 'fidwmuoq' on input[type="text"] >> nth=0
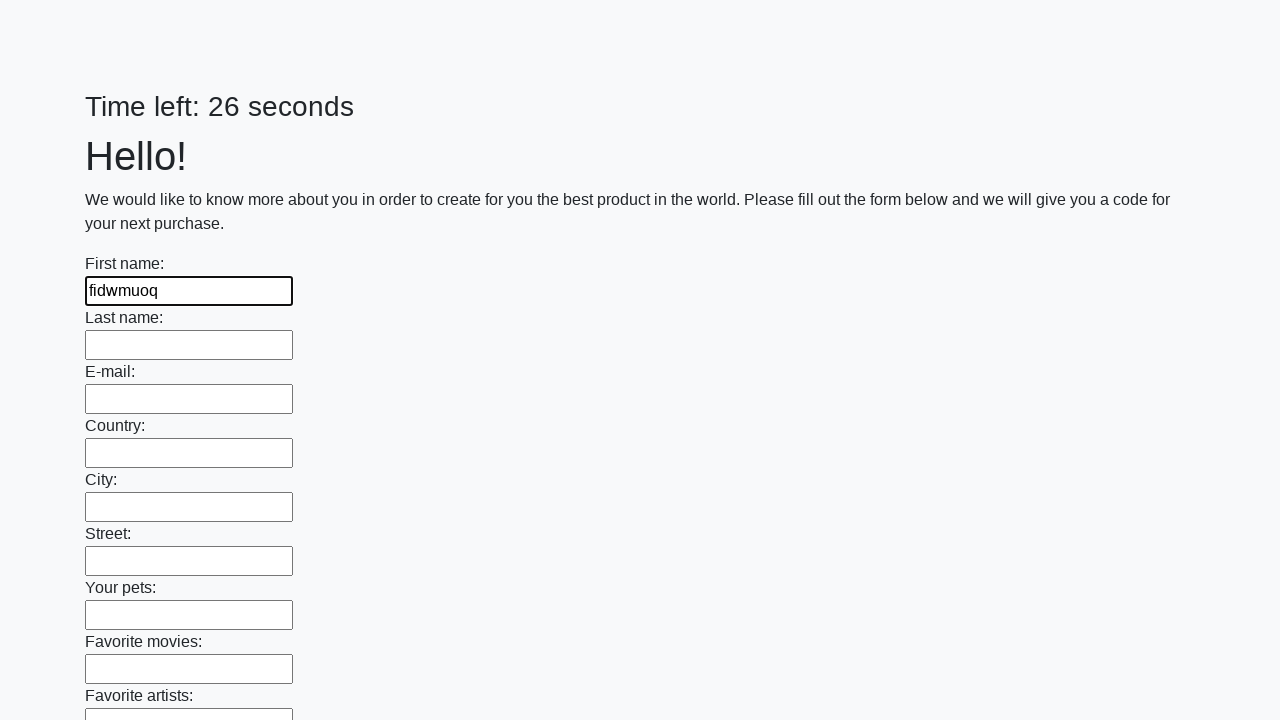

Filled a form field with random text: 'frtwjwly' on input[type="text"] >> nth=1
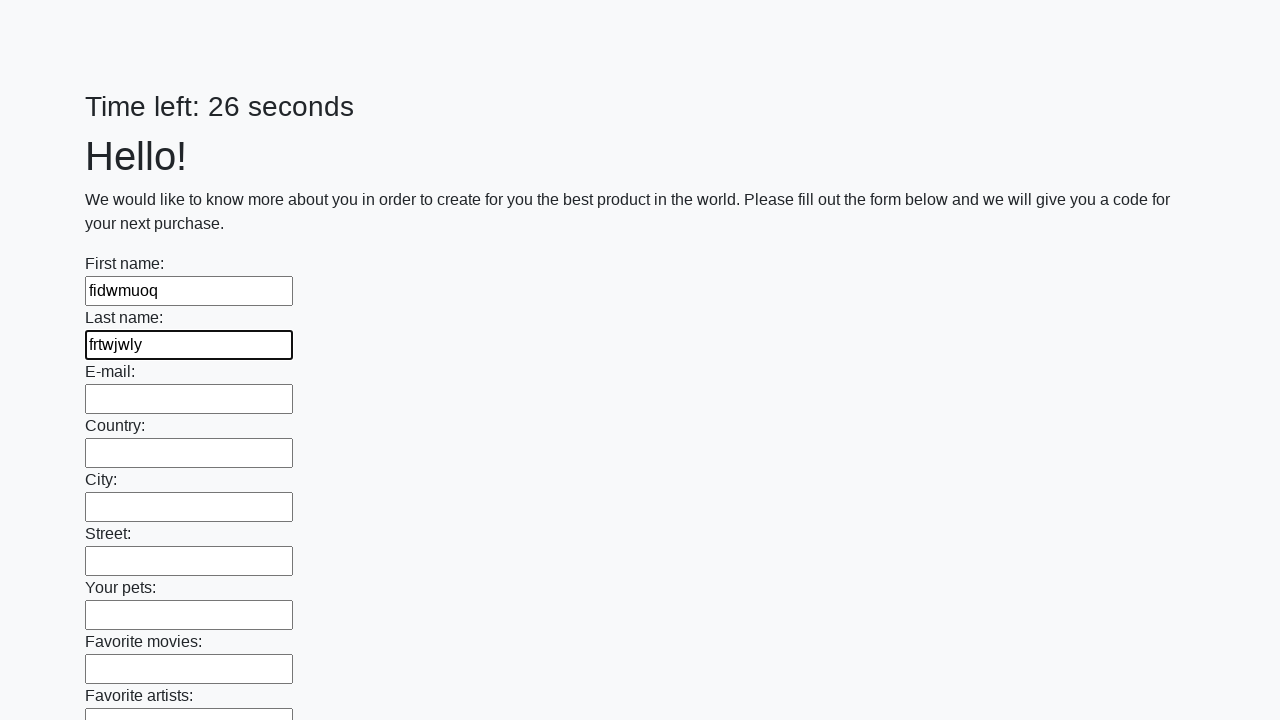

Filled a form field with random text: 'nmlfwttr' on input[type="text"] >> nth=2
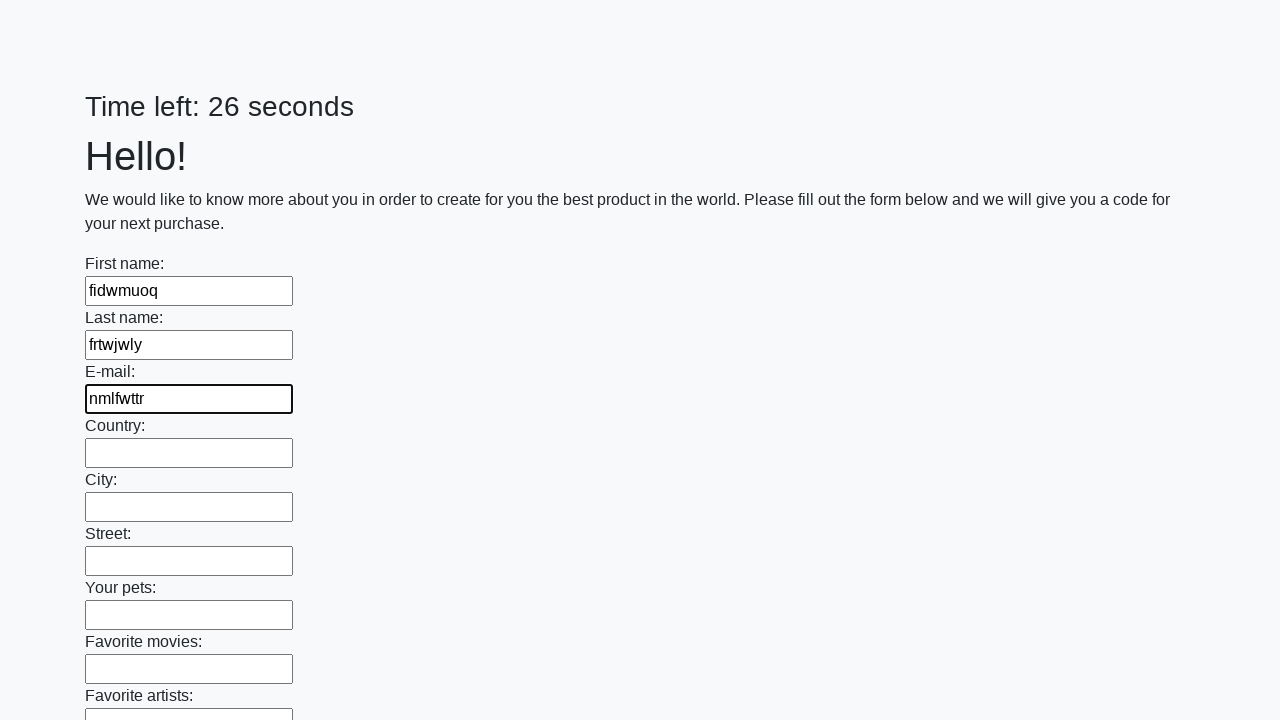

Filled a form field with random text: 'buwtapvg' on input[type="text"] >> nth=3
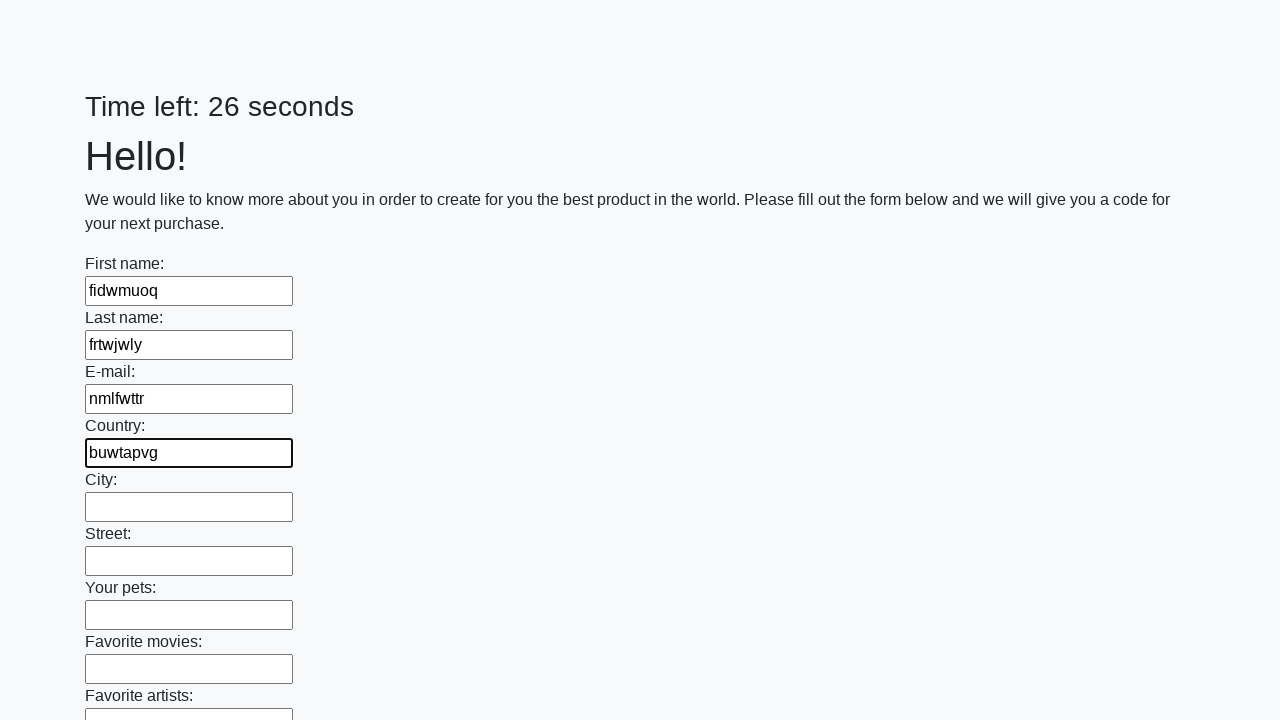

Filled a form field with random text: 'unzrbeoc' on input[type="text"] >> nth=4
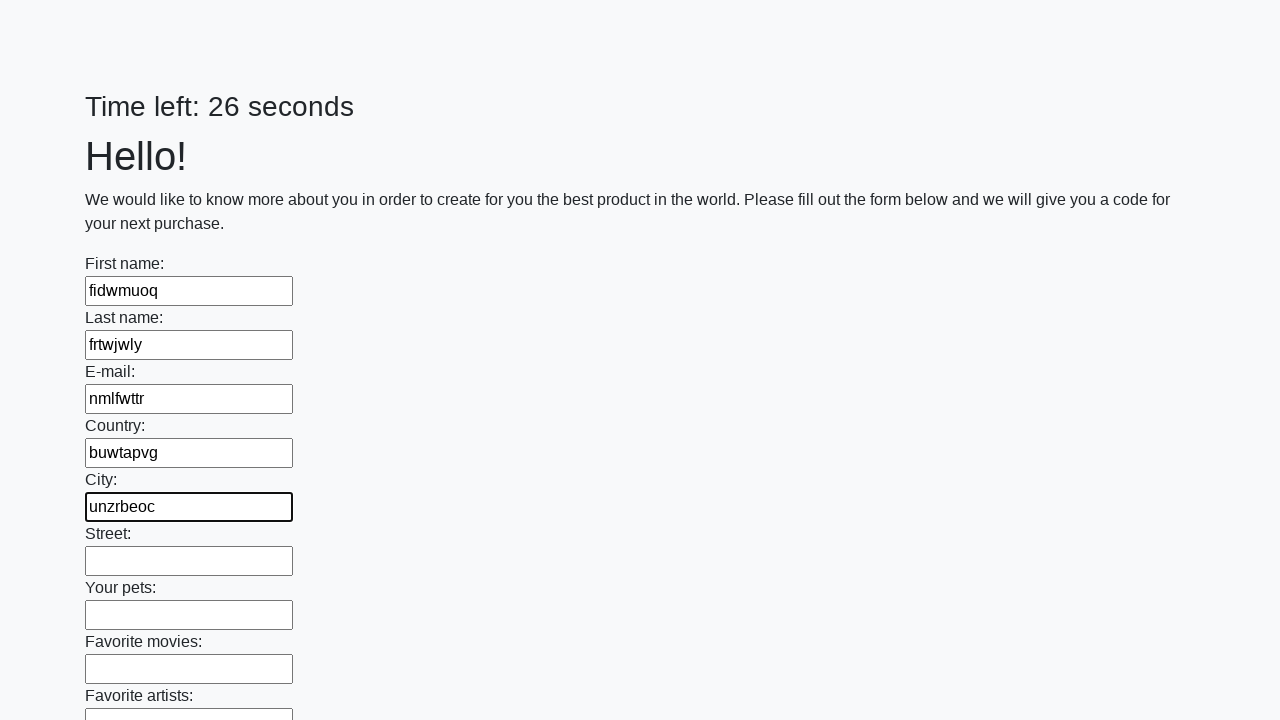

Filled a form field with random text: 'xgbbgstt' on input[type="text"] >> nth=5
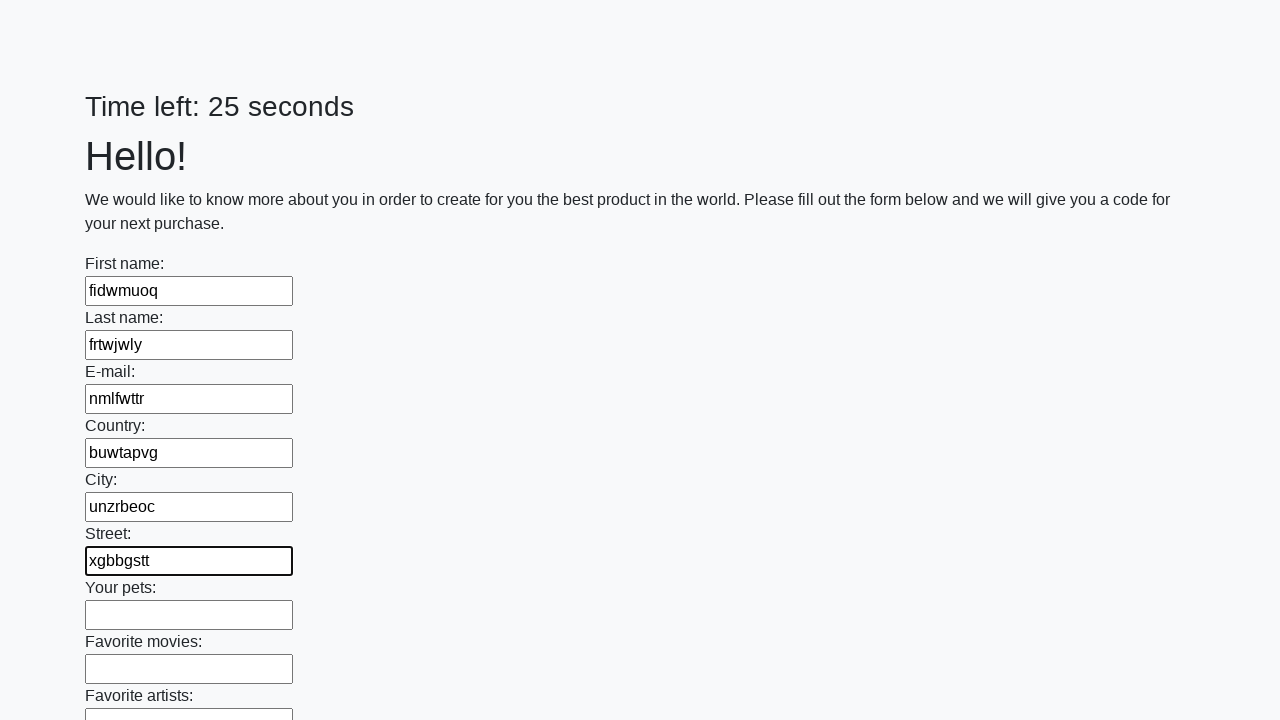

Filled a form field with random text: 'rvprrutr' on input[type="text"] >> nth=6
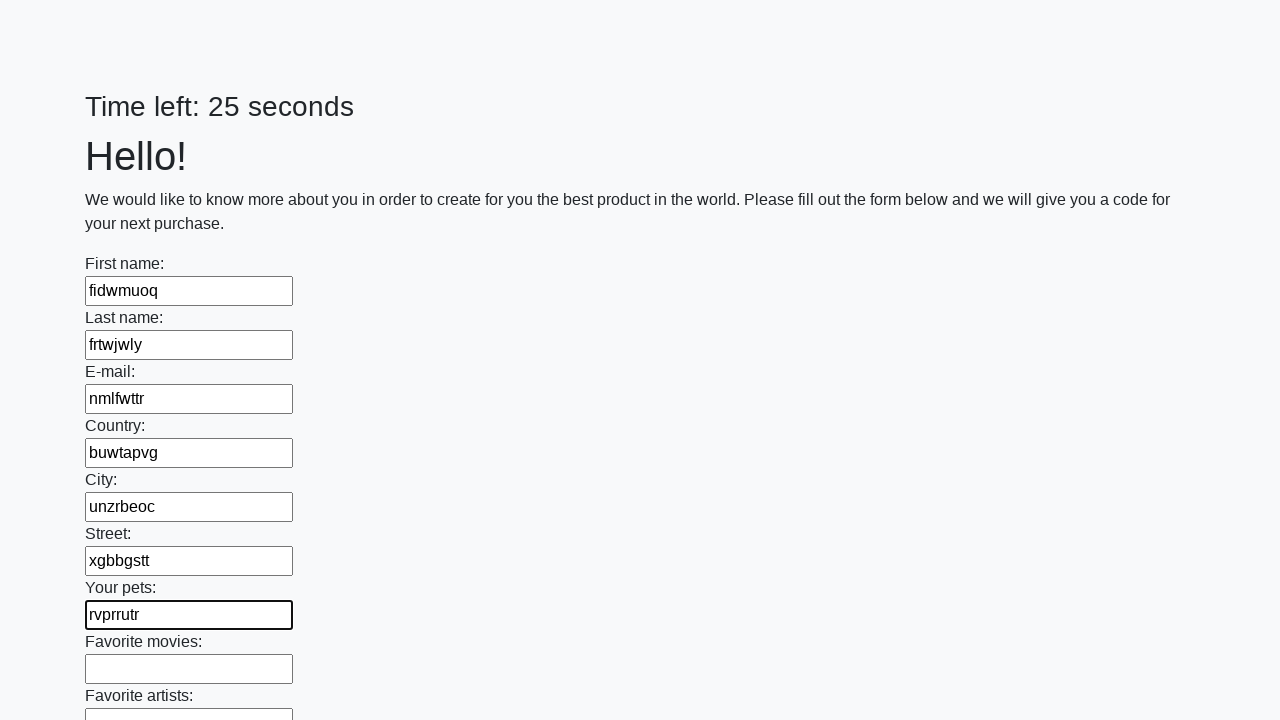

Filled a form field with random text: 'jyldkszj' on input[type="text"] >> nth=7
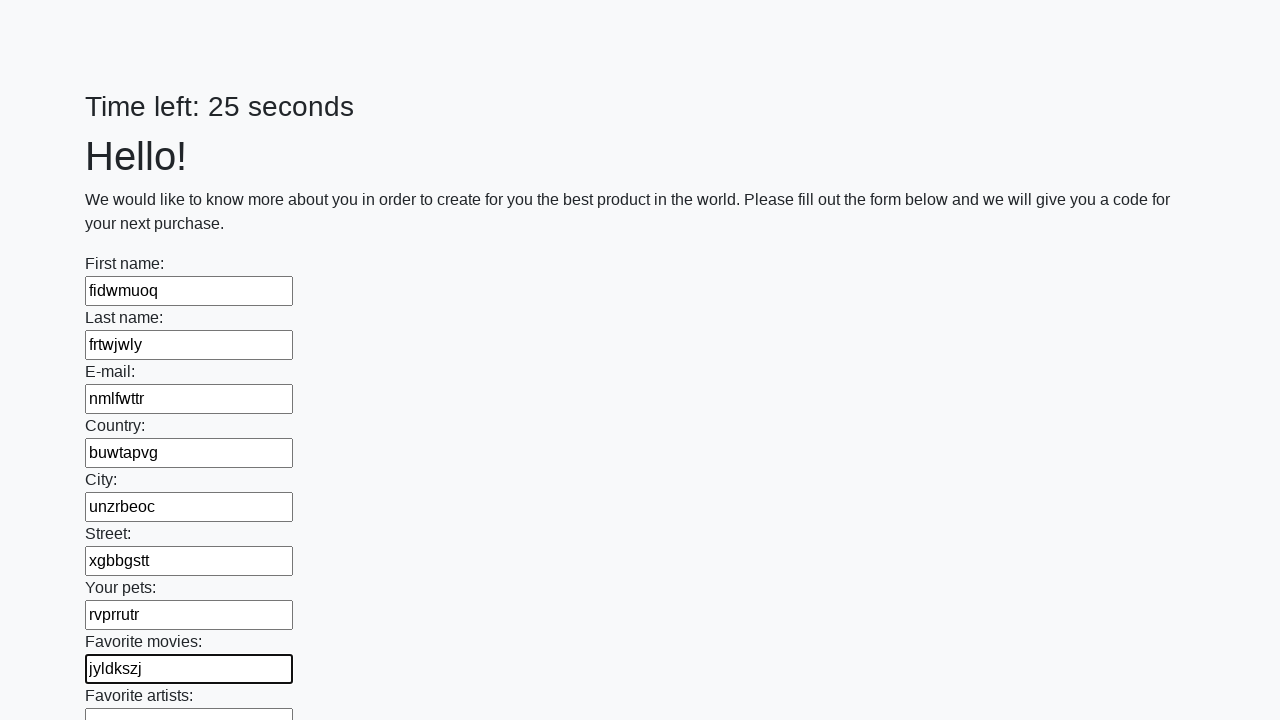

Filled a form field with random text: 'fcsyuhox' on input[type="text"] >> nth=8
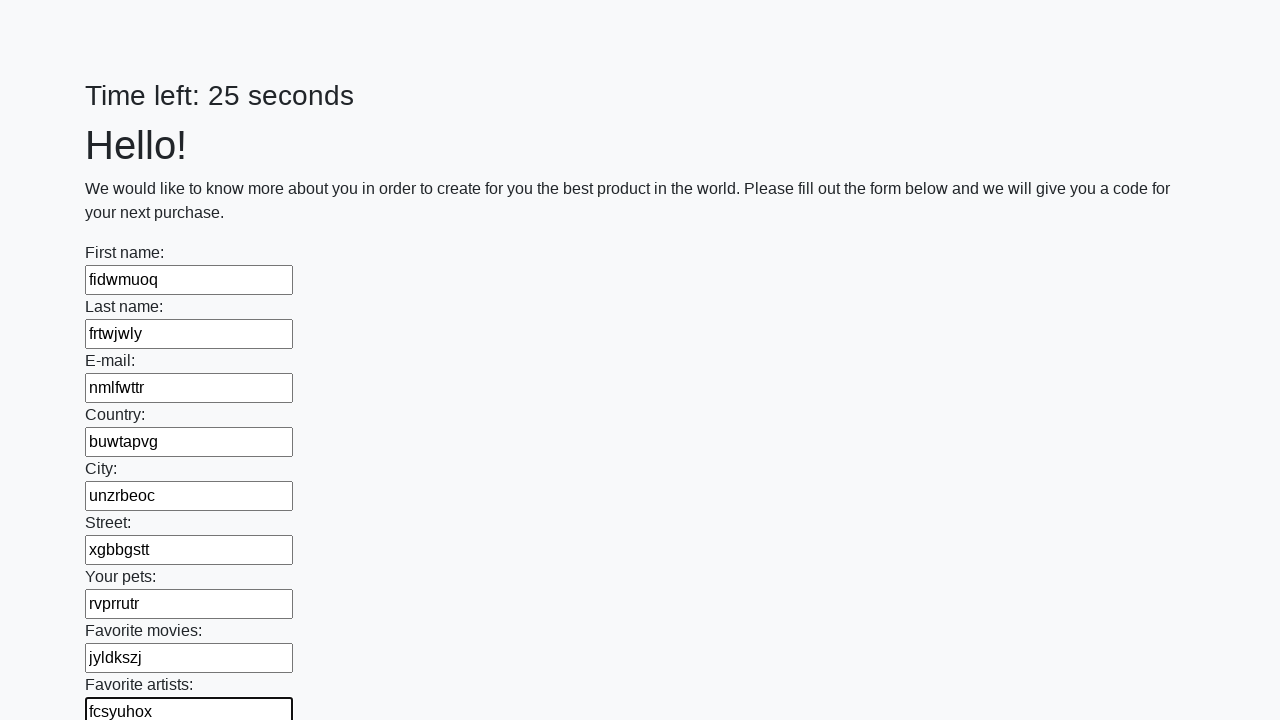

Filled a form field with random text: 'cliqukxy' on input[type="text"] >> nth=9
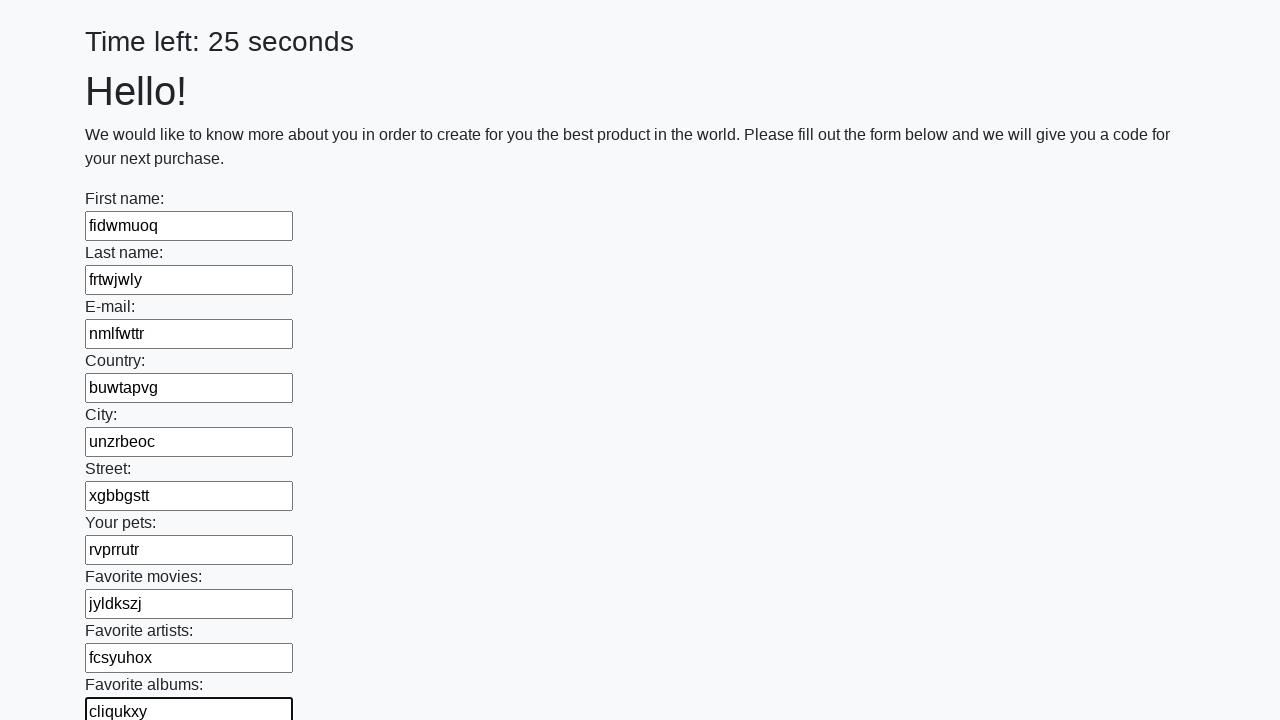

Filled a form field with random text: 'diaipkpj' on input[type="text"] >> nth=10
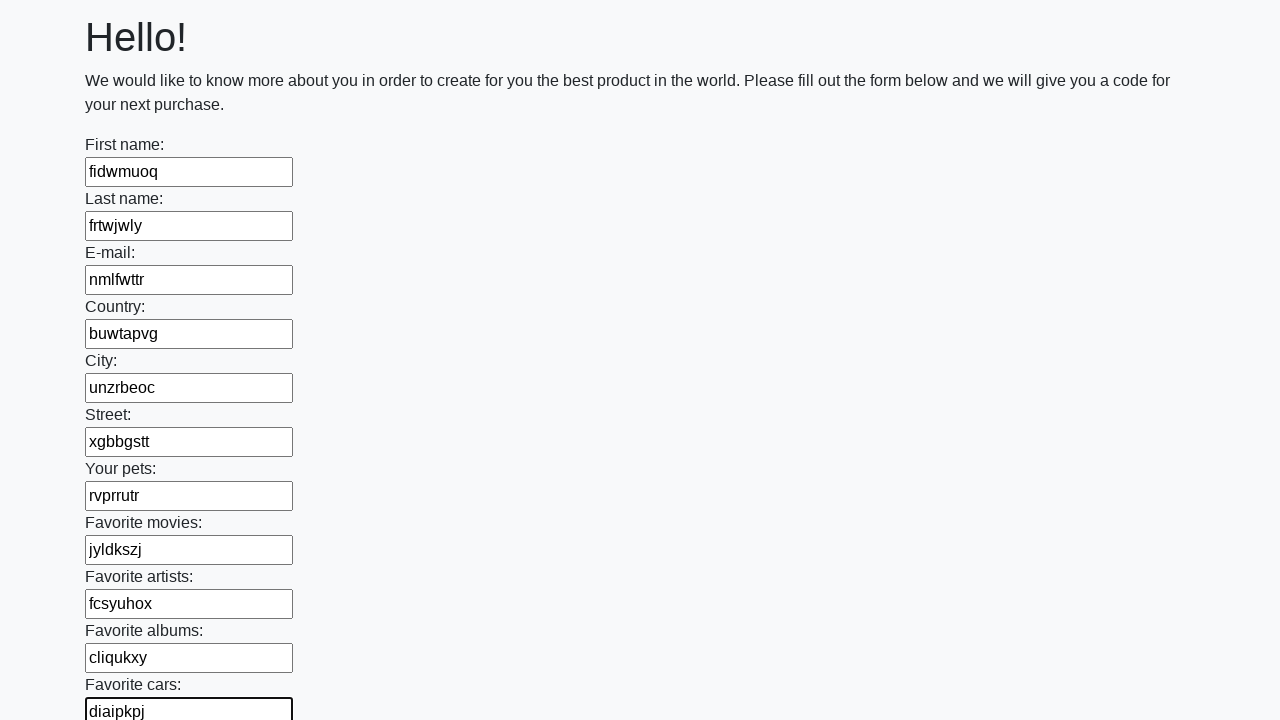

Filled a form field with random text: 'toiosvcb' on input[type="text"] >> nth=11
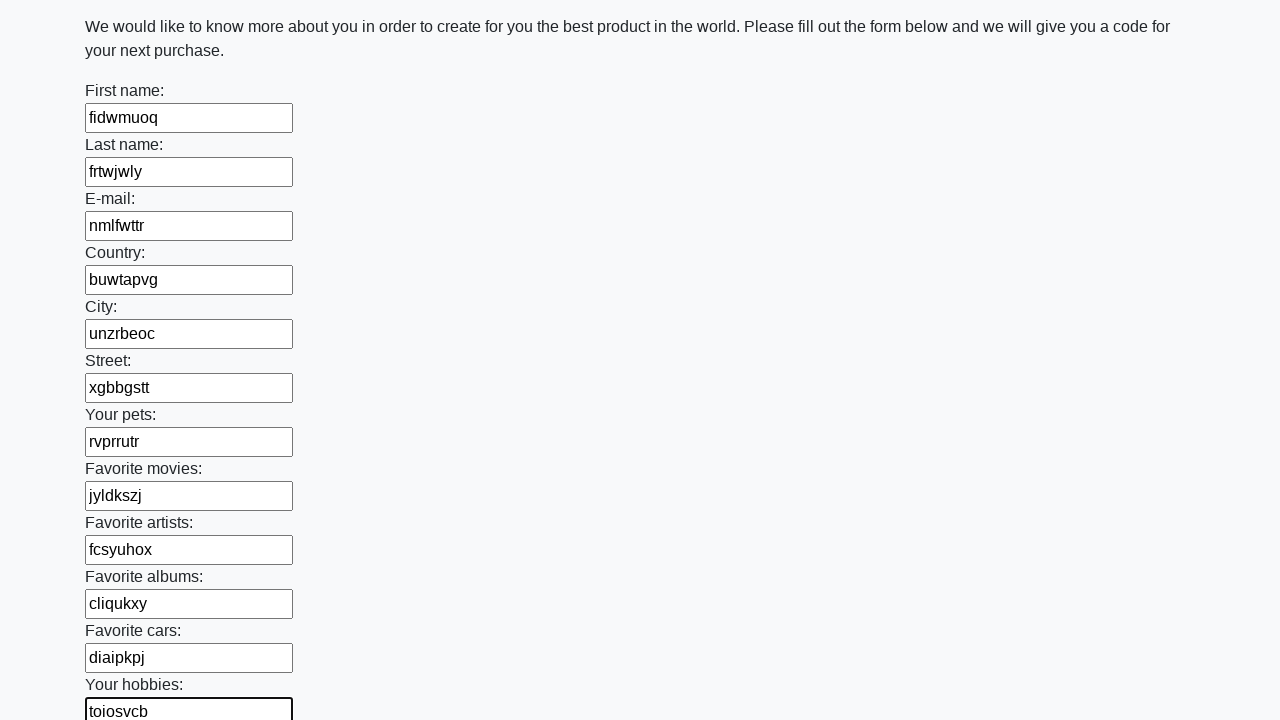

Filled a form field with random text: 'qqozgyft' on input[type="text"] >> nth=12
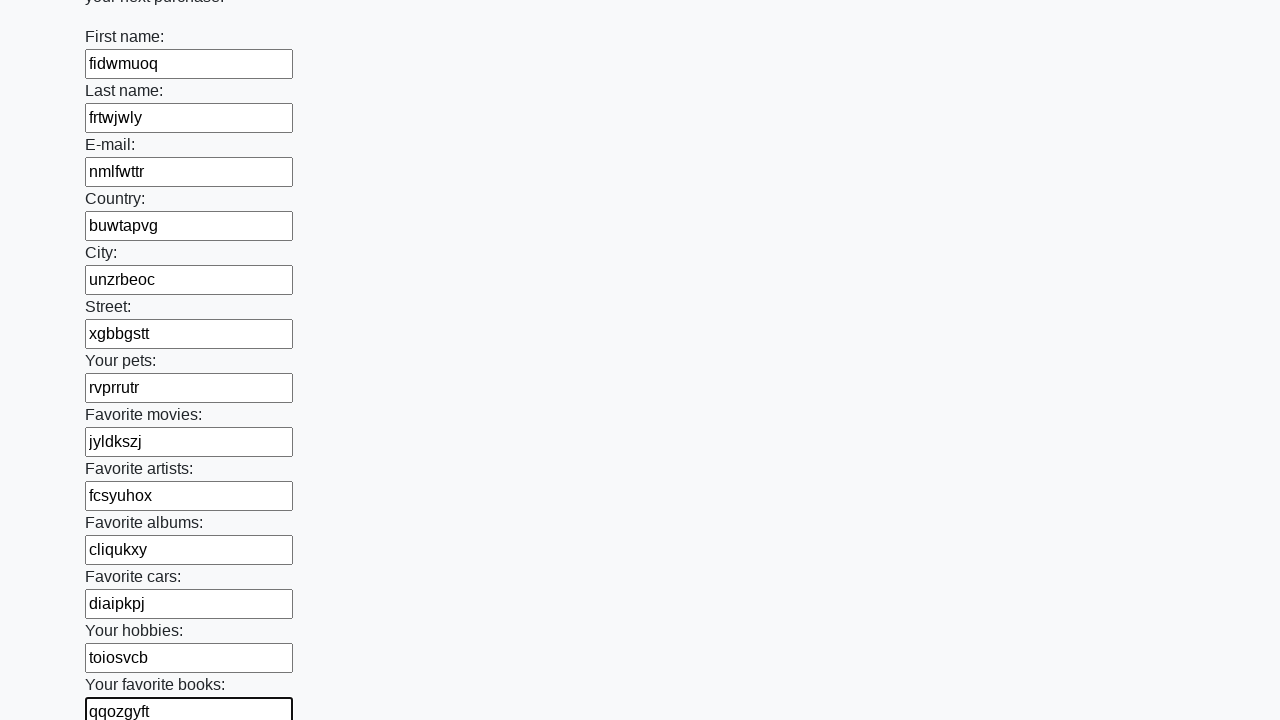

Filled a form field with random text: 'mrbzafif' on input[type="text"] >> nth=13
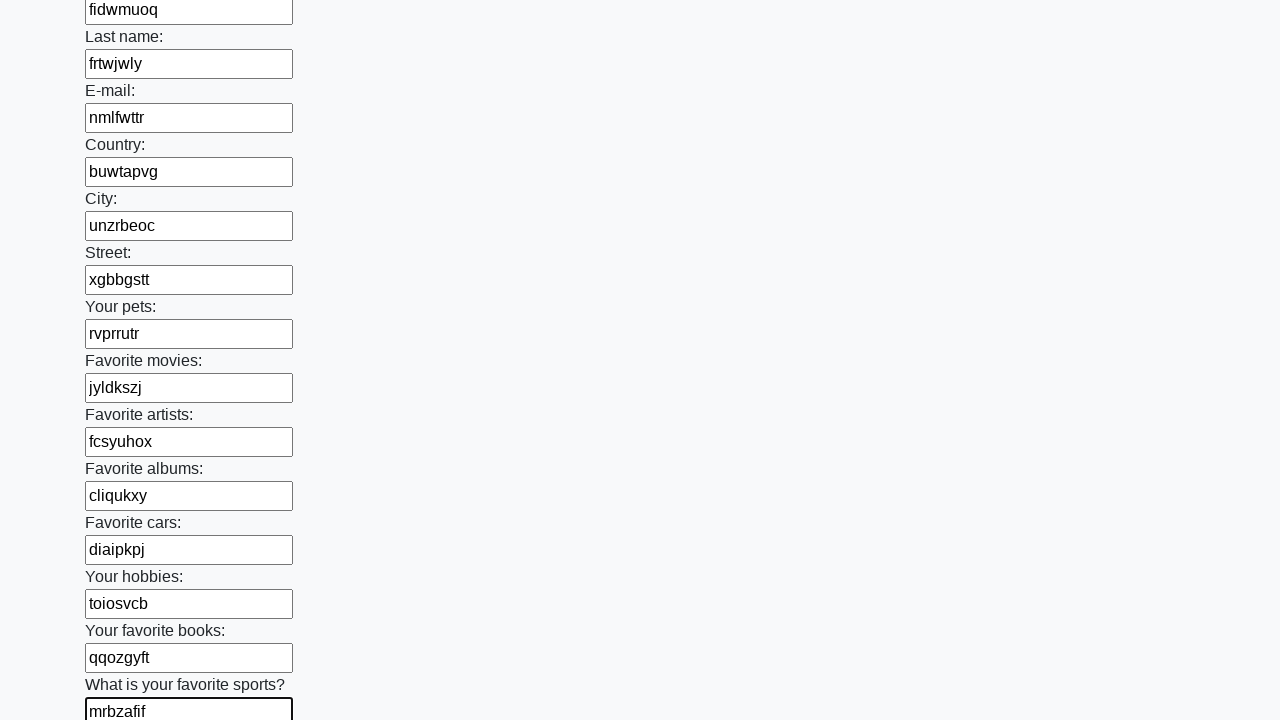

Filled a form field with random text: 'gbolnxev' on input[type="text"] >> nth=14
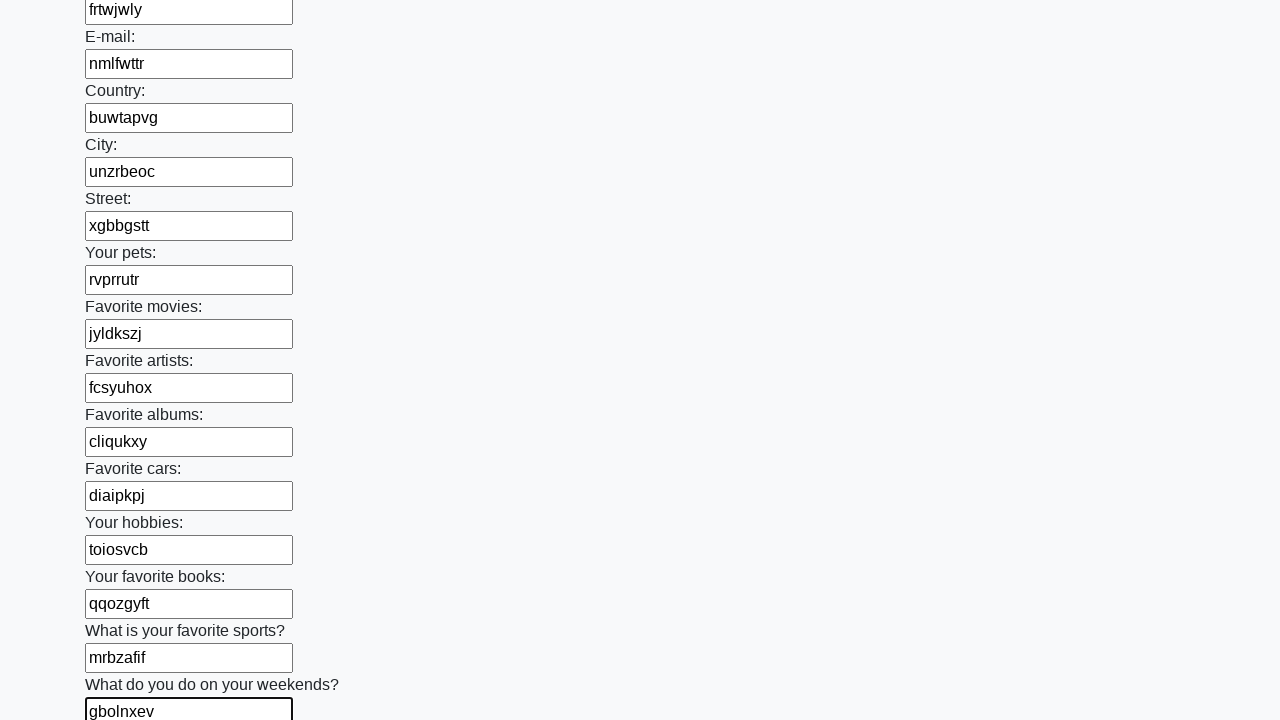

Filled a form field with random text: 'zwoooyja' on input[type="text"] >> nth=15
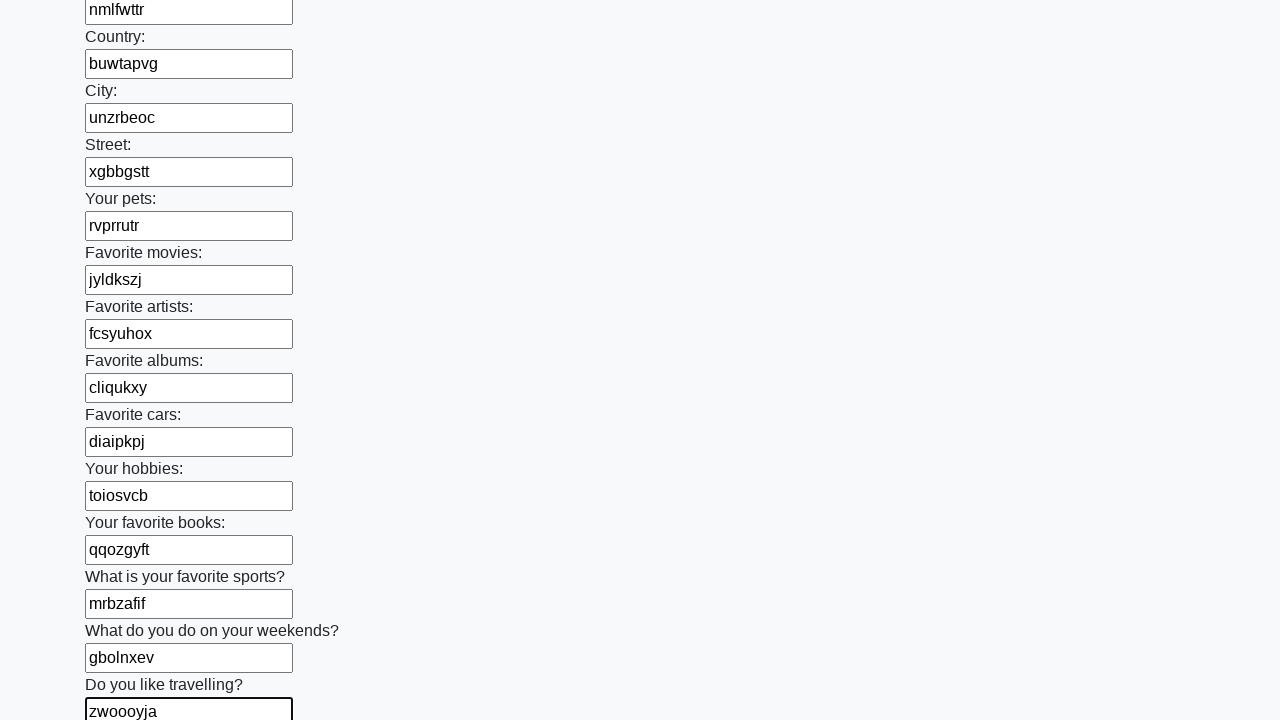

Filled a form field with random text: 'cwjevmpe' on input[type="text"] >> nth=16
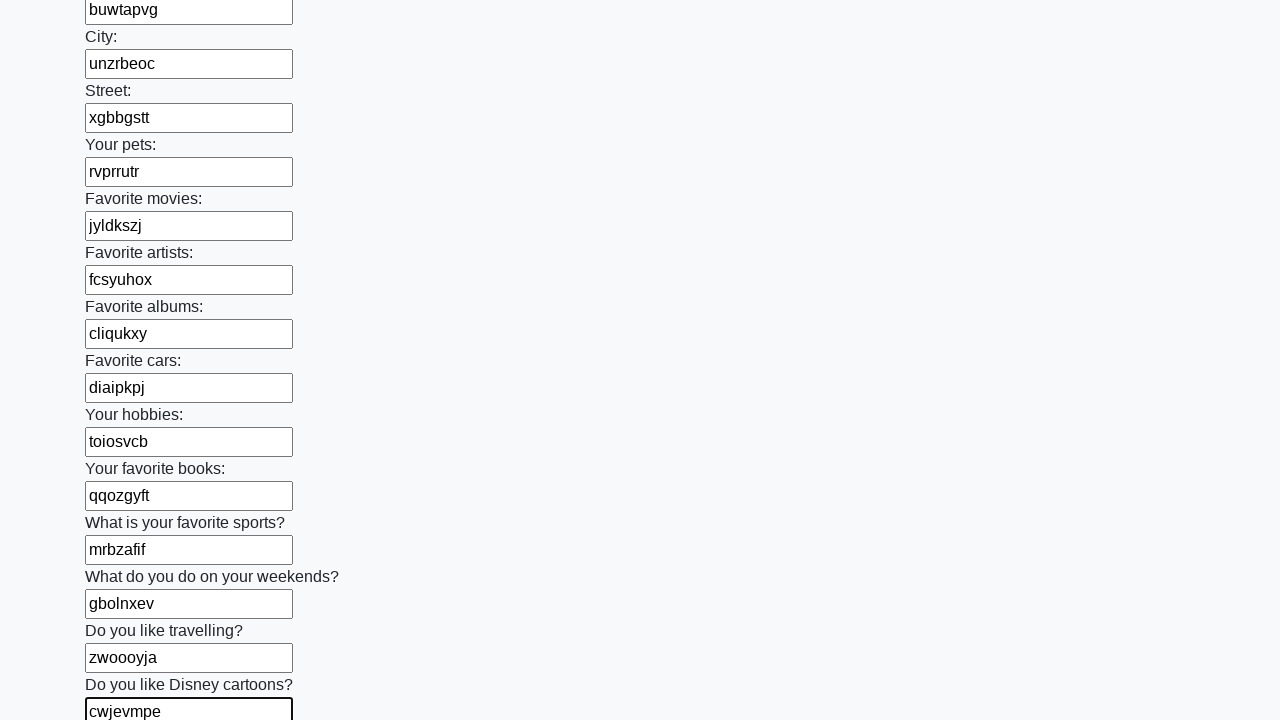

Filled a form field with random text: 'arqhkklw' on input[type="text"] >> nth=17
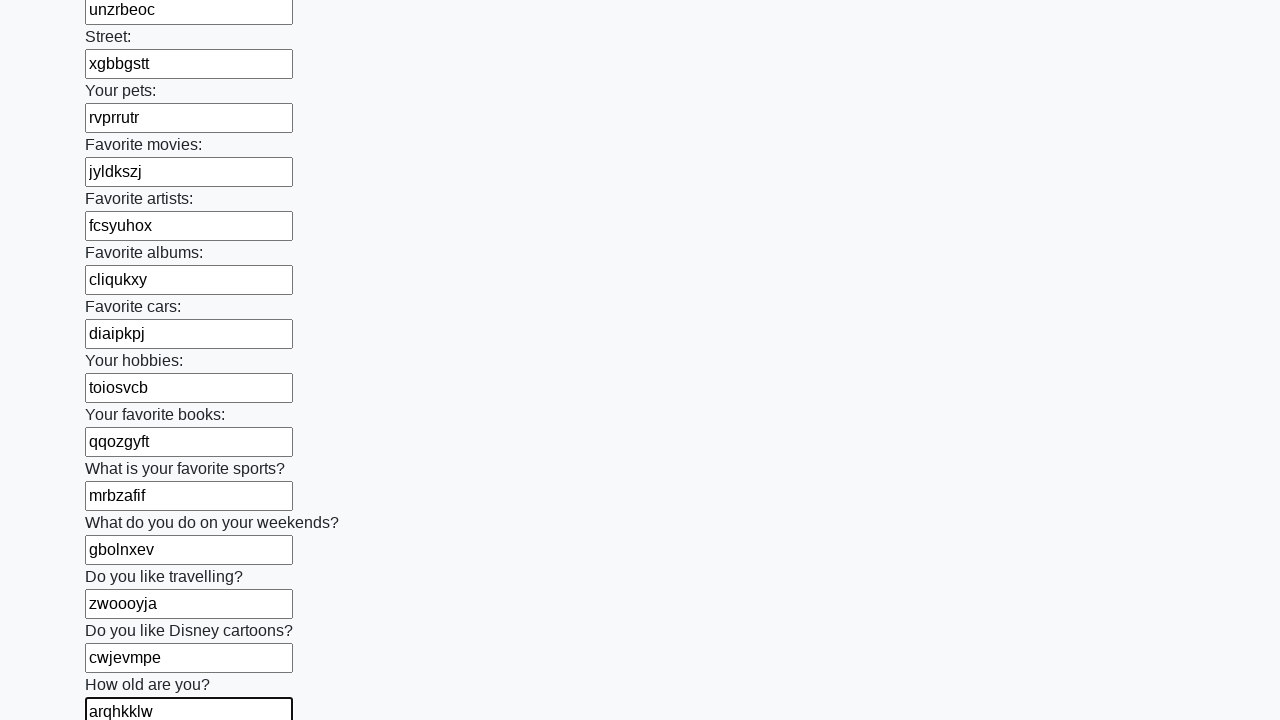

Filled a form field with random text: 'vqvuqpoa' on input[type="text"] >> nth=18
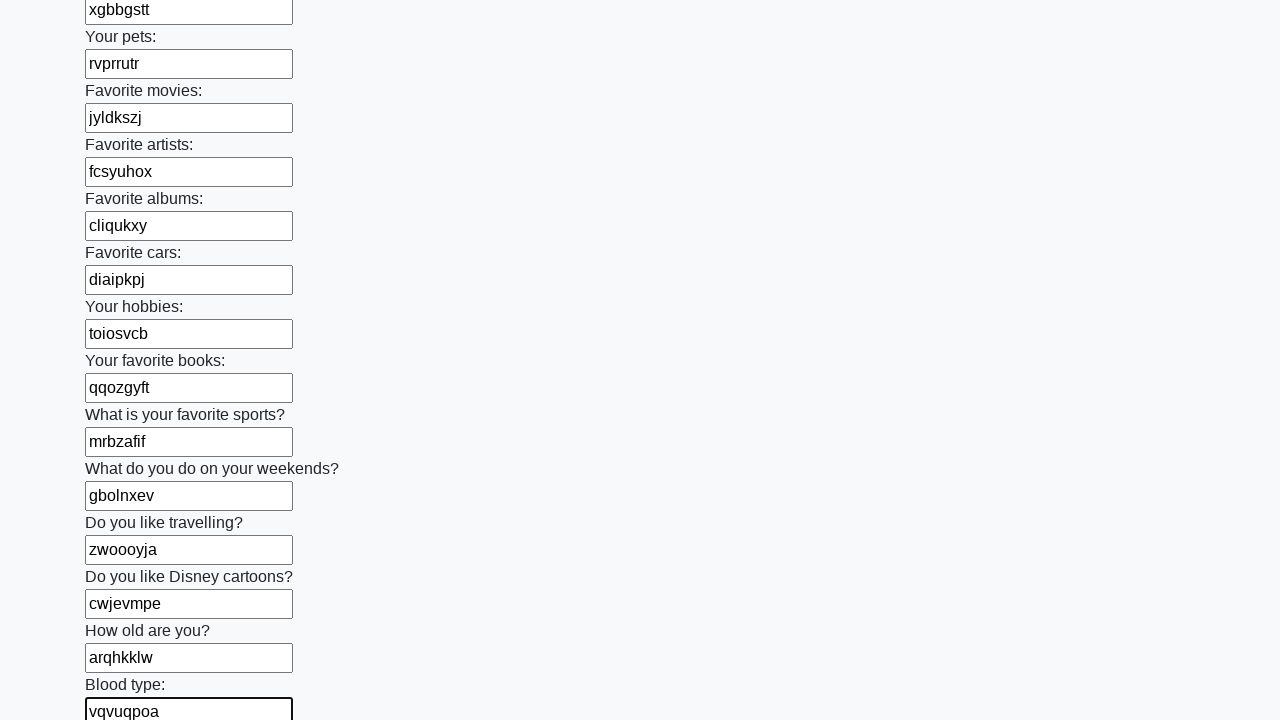

Filled a form field with random text: 'rlmjguhy' on input[type="text"] >> nth=19
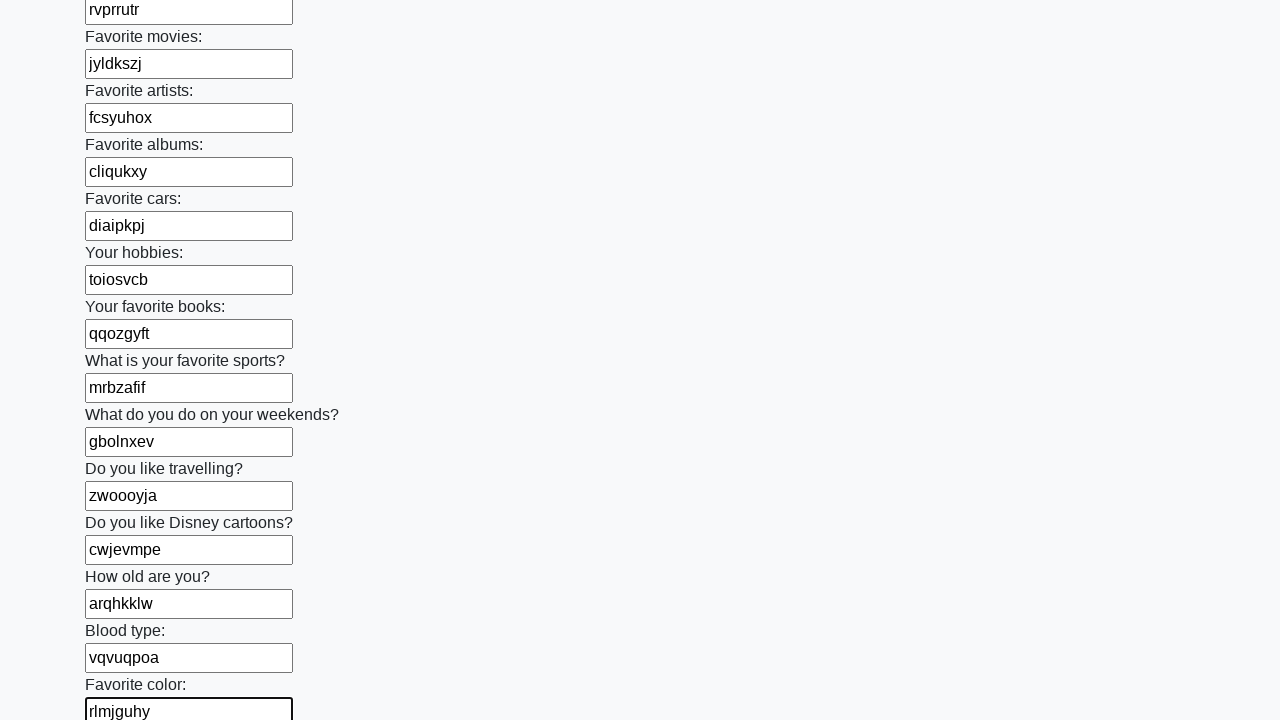

Filled a form field with random text: 'qnsunxph' on input[type="text"] >> nth=20
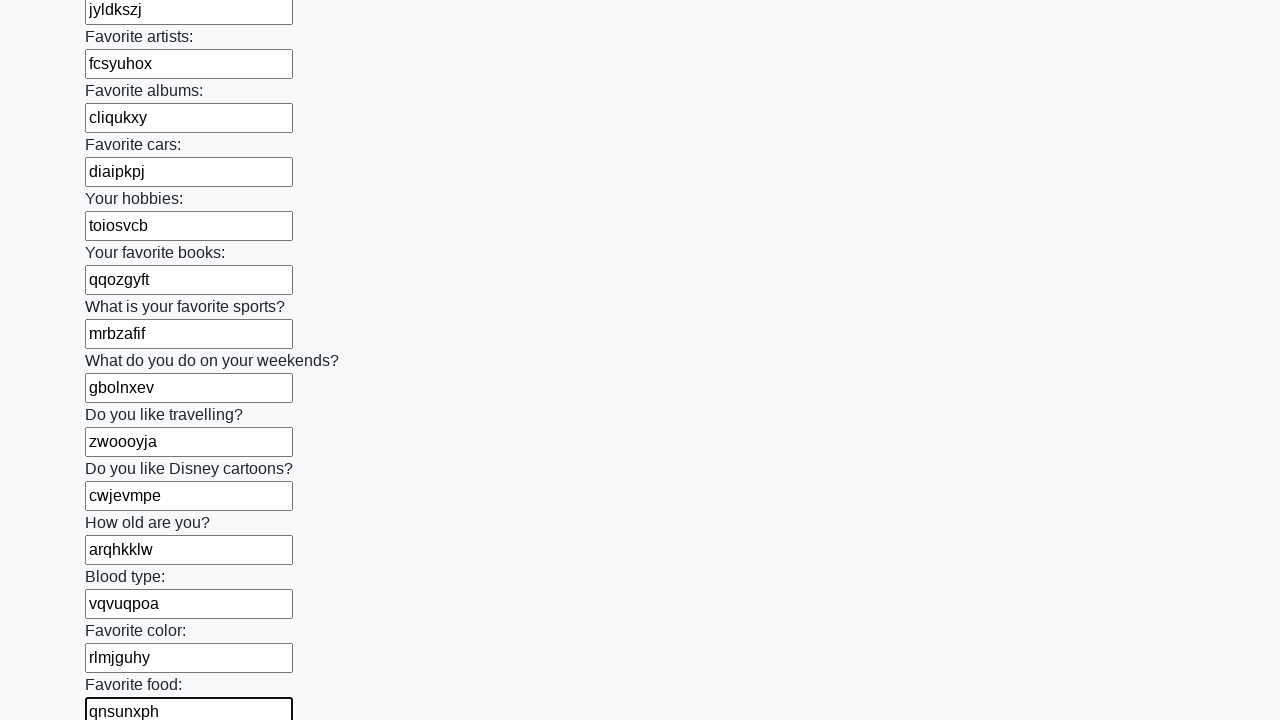

Filled a form field with random text: 'iclkfqoa' on input[type="text"] >> nth=21
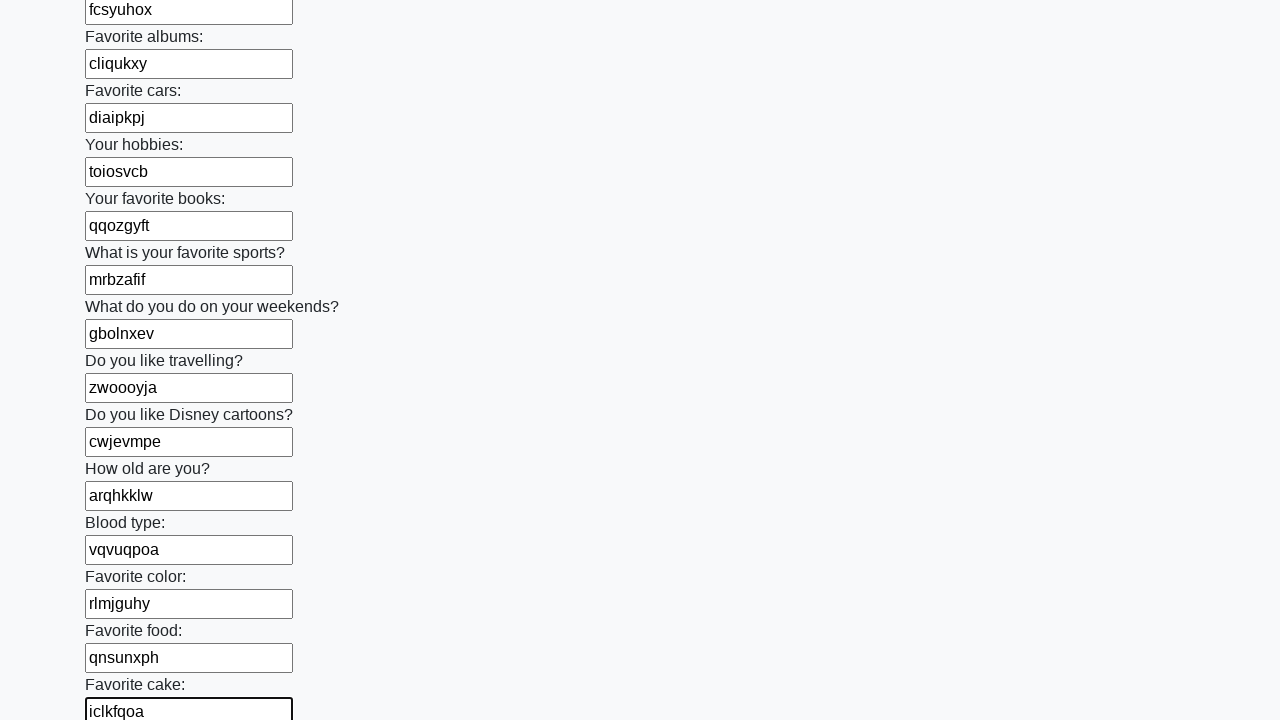

Filled a form field with random text: 'sldhkypc' on input[type="text"] >> nth=22
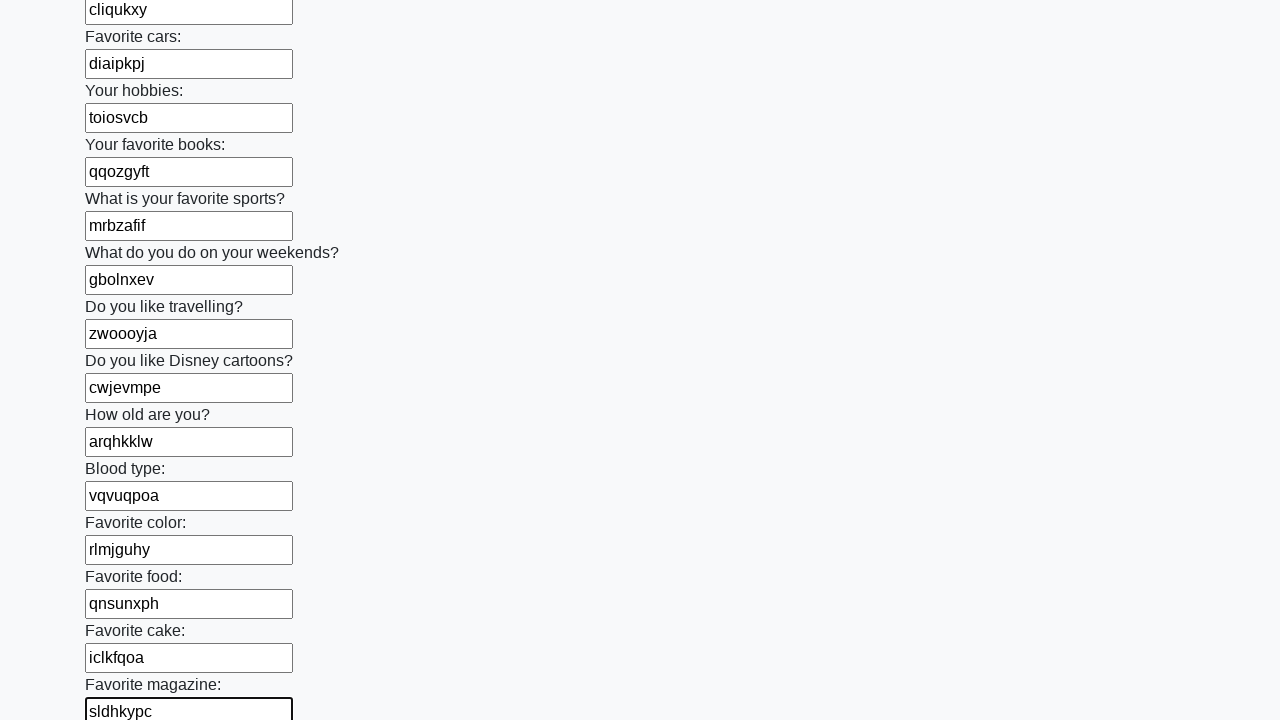

Filled a form field with random text: 'ikpannww' on input[type="text"] >> nth=23
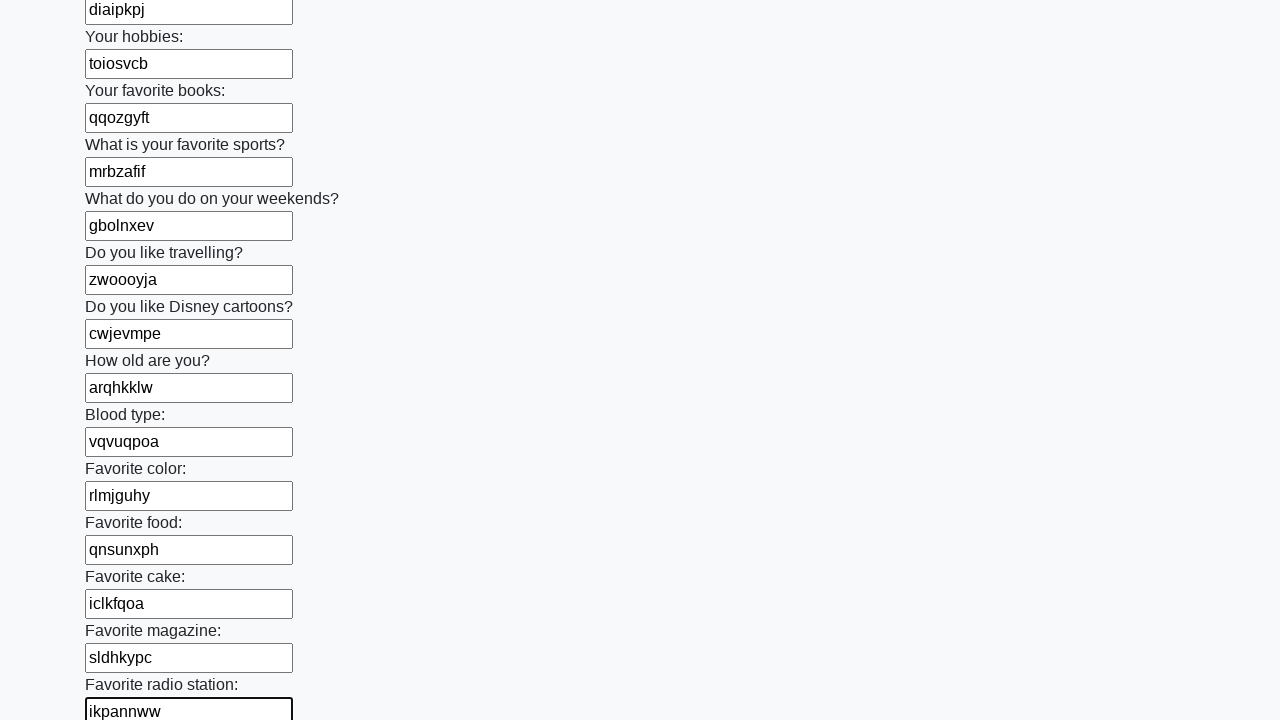

Filled a form field with random text: 'kkmifkha' on input[type="text"] >> nth=24
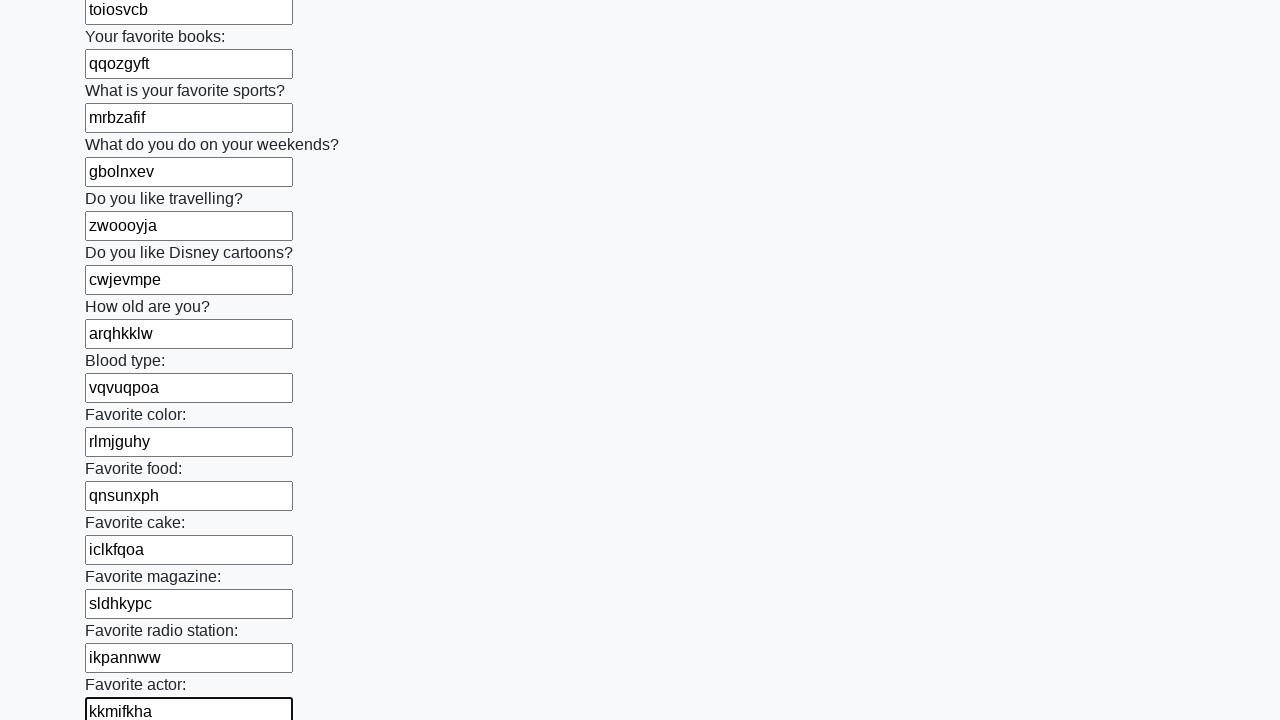

Filled a form field with random text: 'vgptcwqc' on input[type="text"] >> nth=25
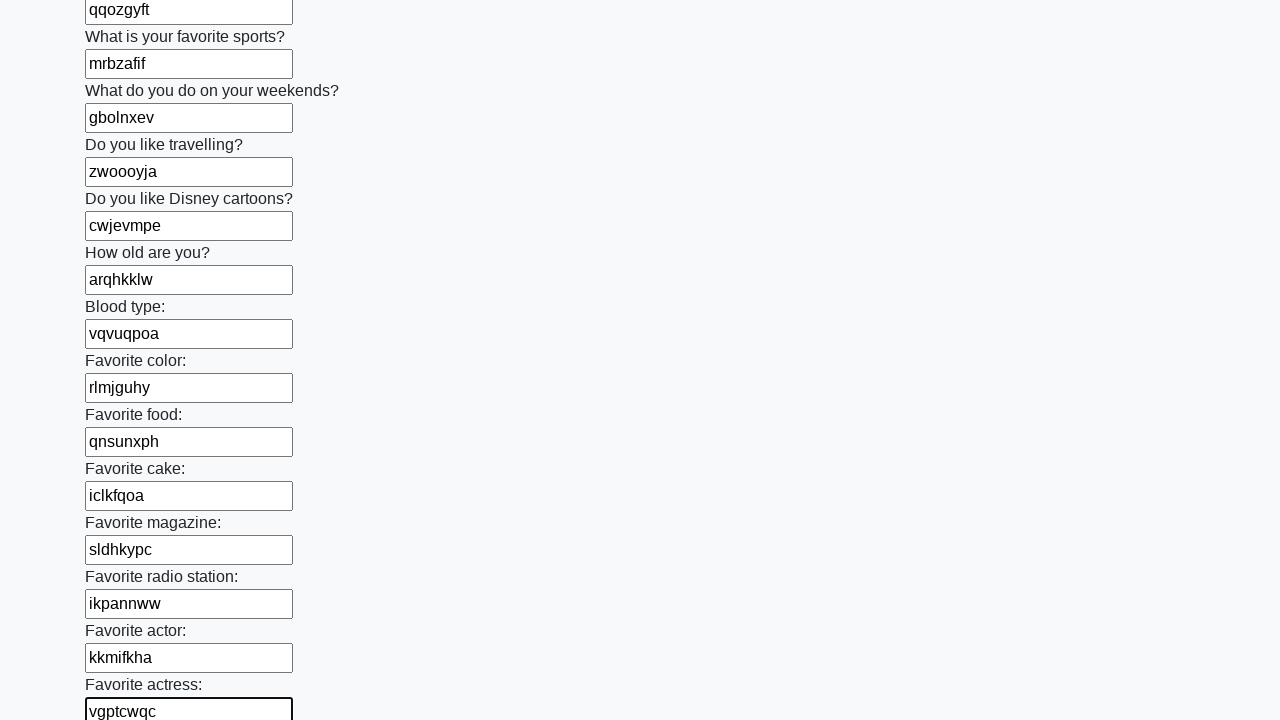

Filled a form field with random text: 'vgurglul' on input[type="text"] >> nth=26
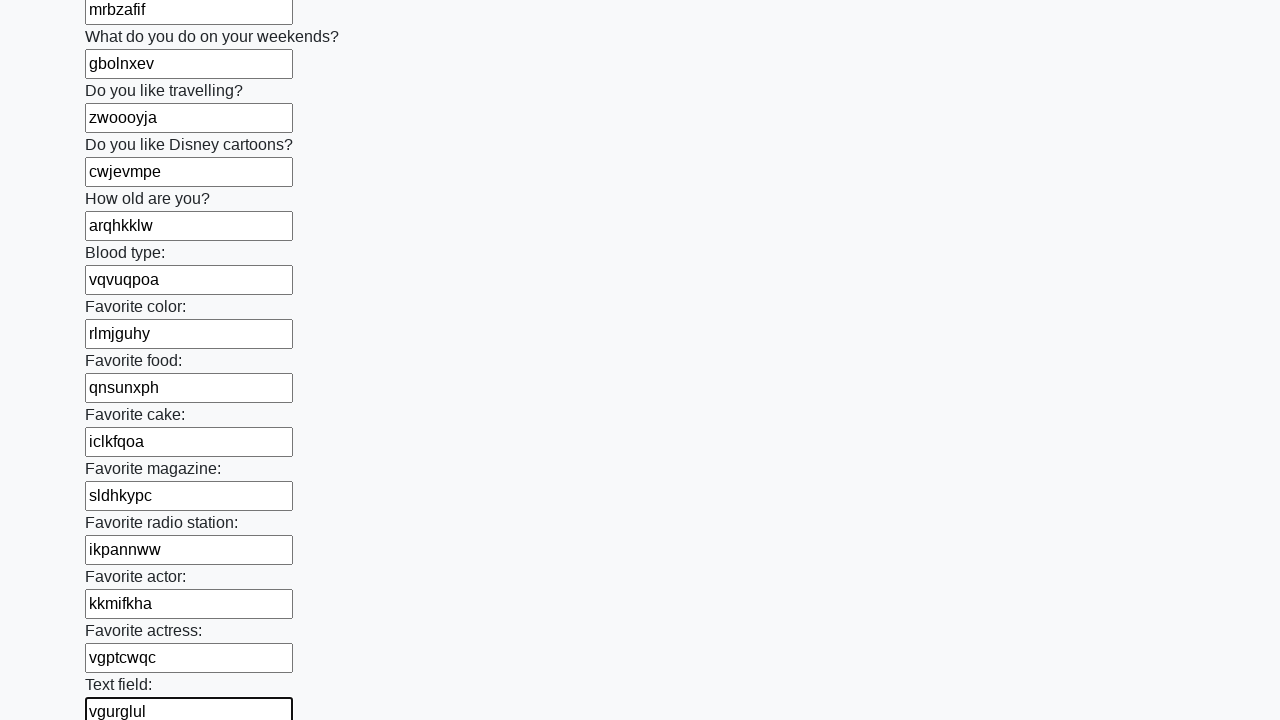

Filled a form field with random text: 'kxgdchzv' on input[type="text"] >> nth=27
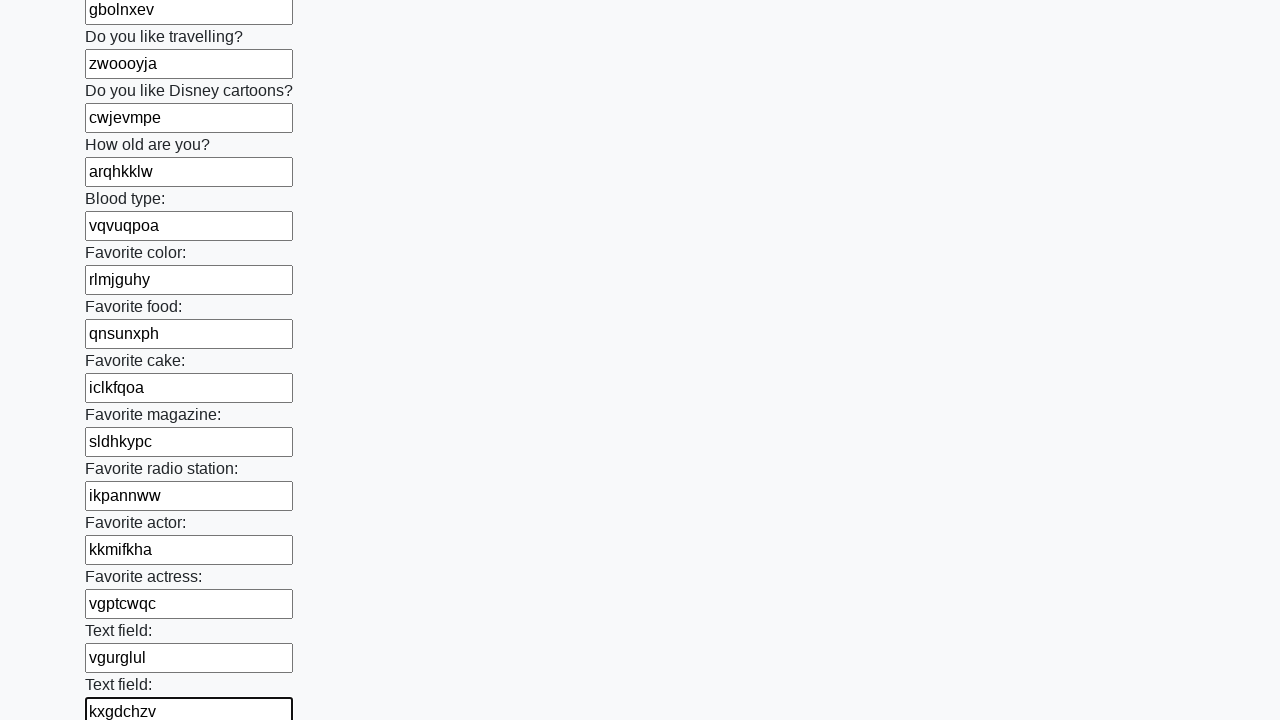

Filled a form field with random text: 'lkoijpro' on input[type="text"] >> nth=28
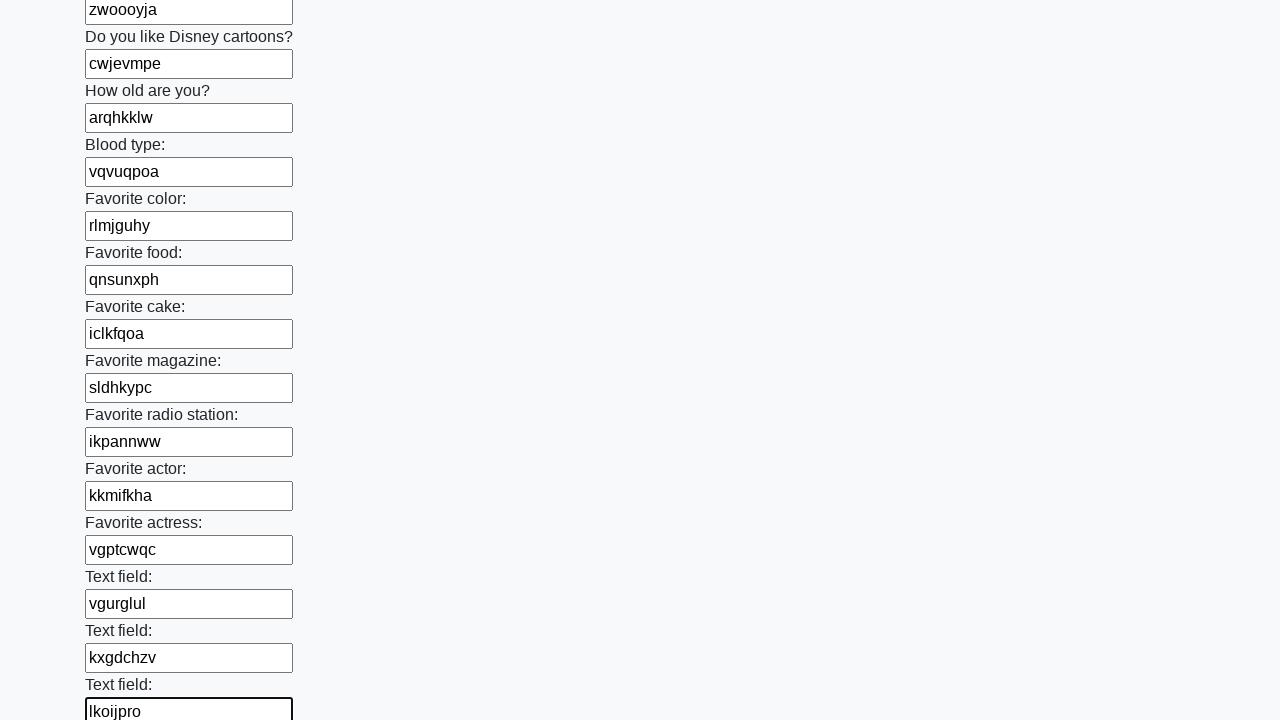

Filled a form field with random text: 'dlsdbxie' on input[type="text"] >> nth=29
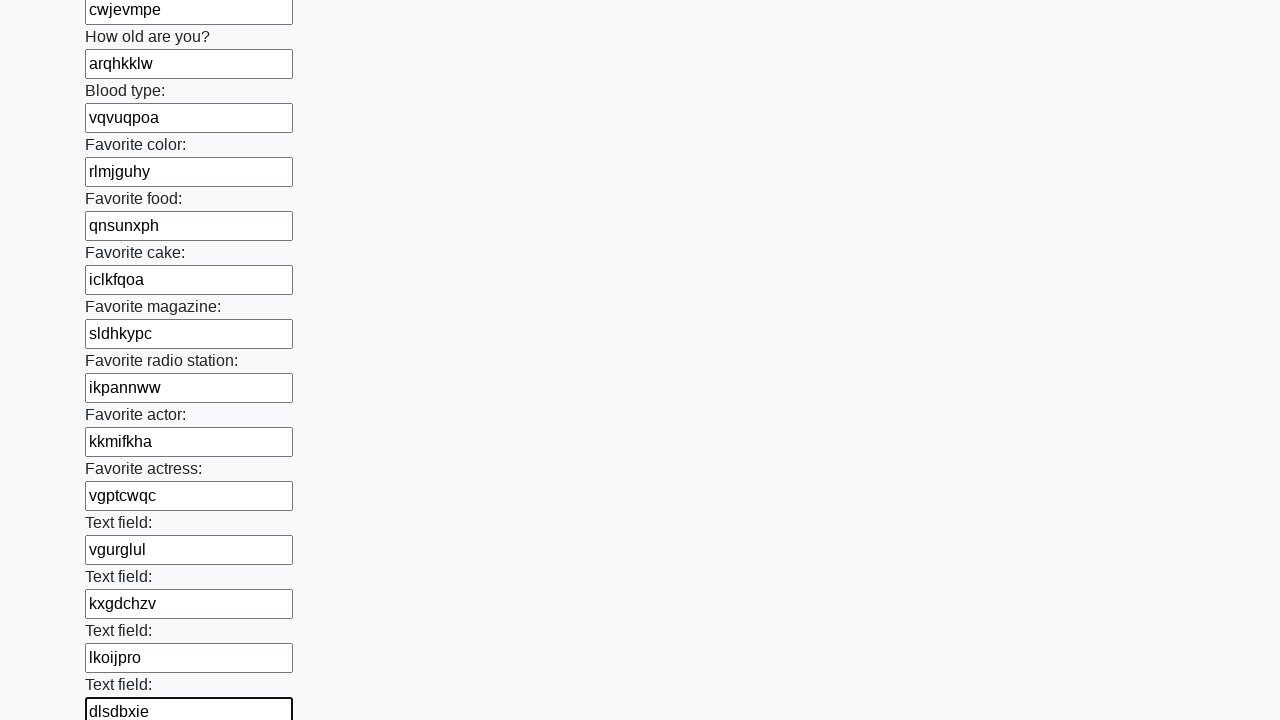

Filled a form field with random text: 'yslommgj' on input[type="text"] >> nth=30
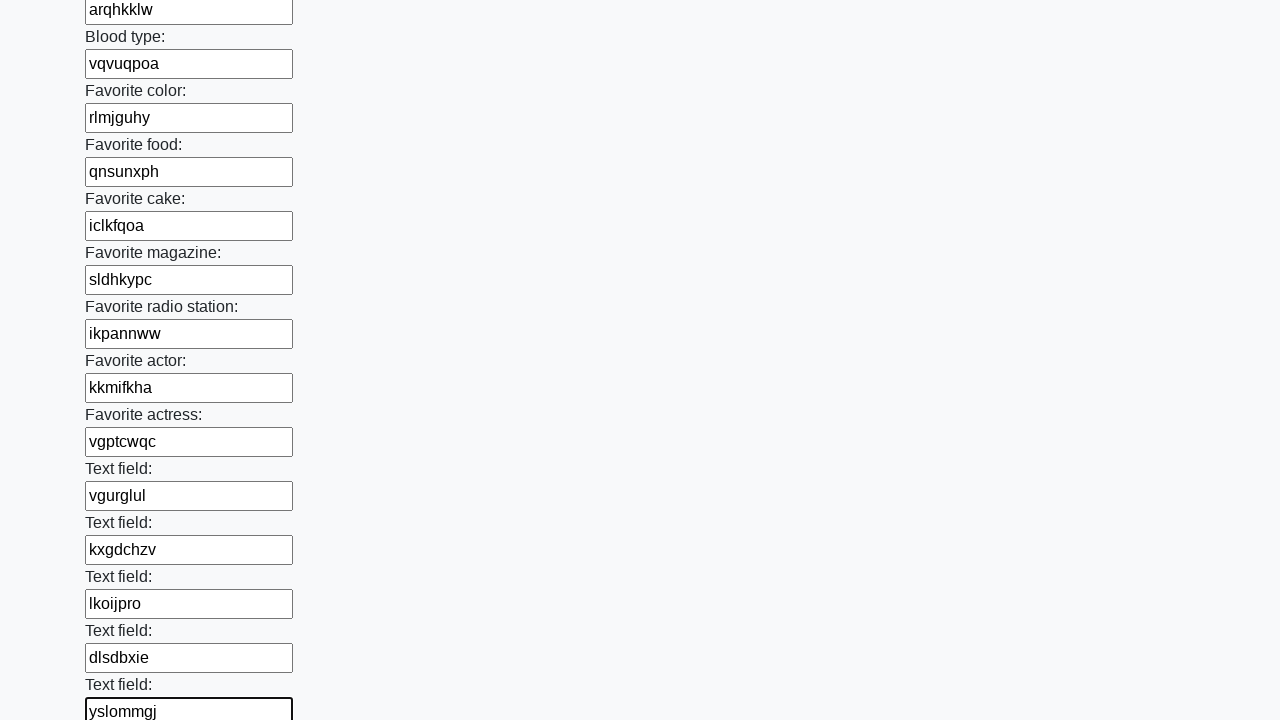

Filled a form field with random text: 'ltpqwwmj' on input[type="text"] >> nth=31
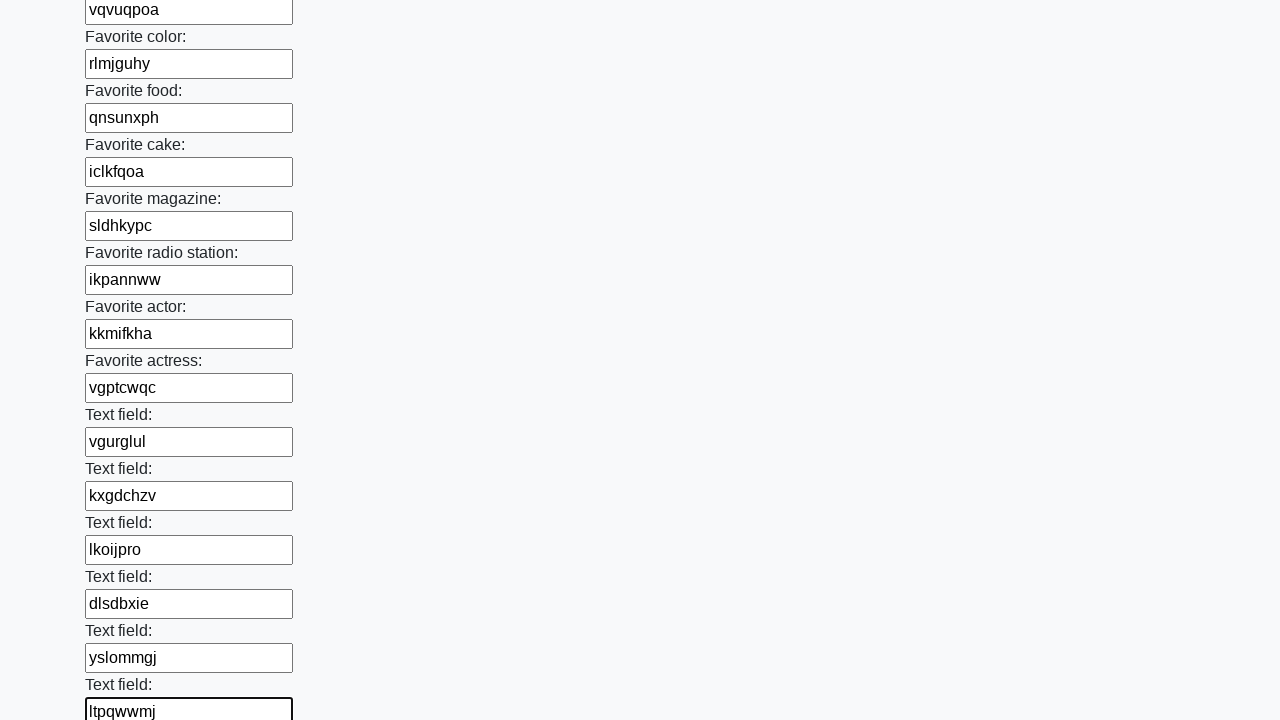

Filled a form field with random text: 'nccymmek' on input[type="text"] >> nth=32
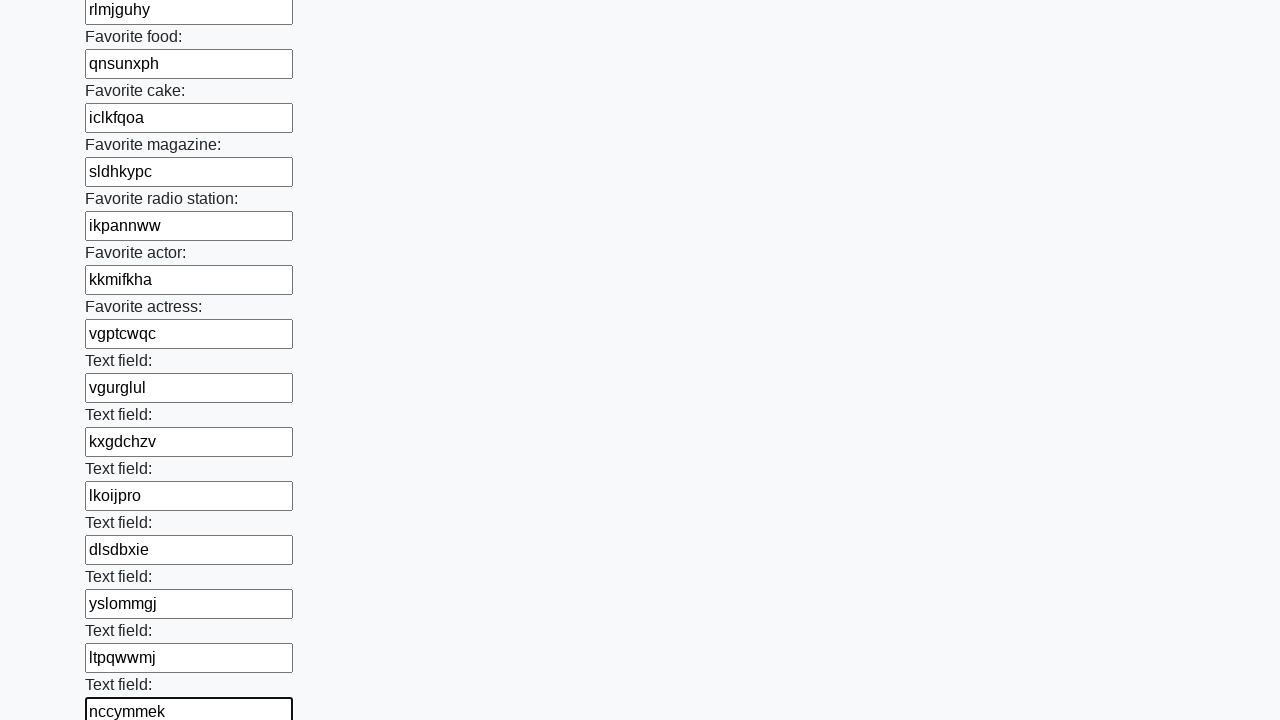

Filled a form field with random text: 'ymxvwbwn' on input[type="text"] >> nth=33
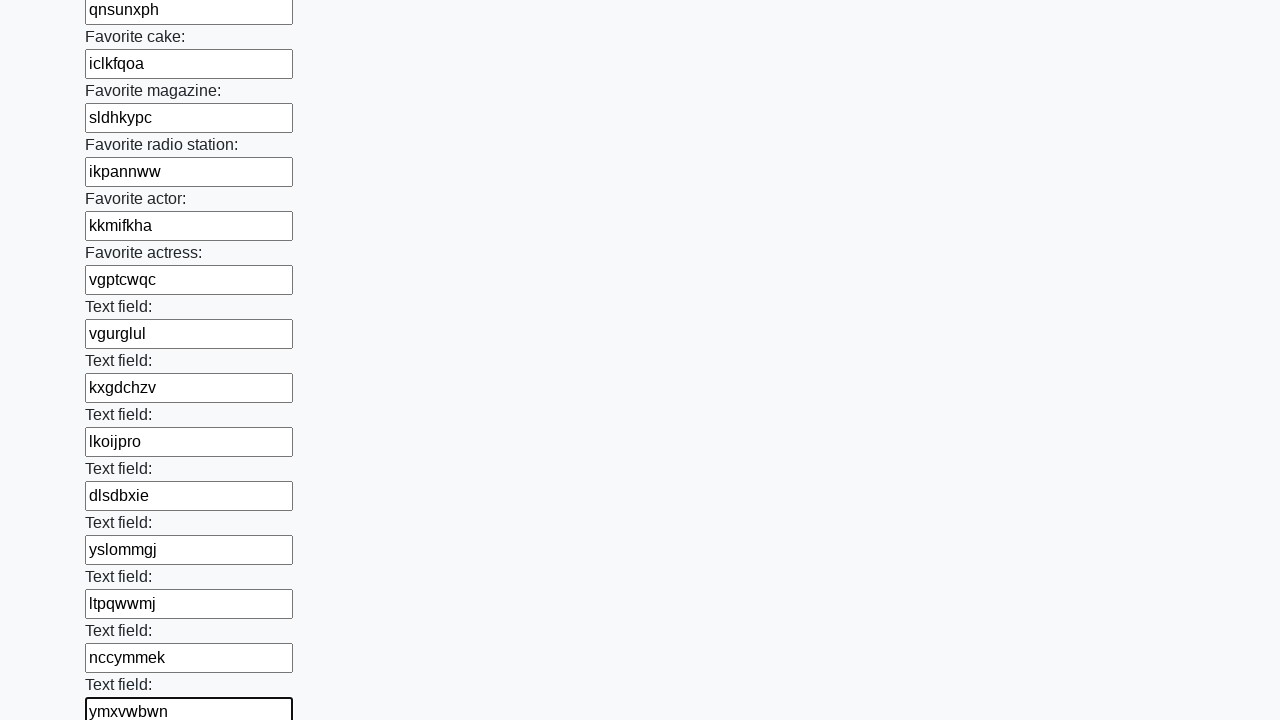

Filled a form field with random text: 'aclbaoib' on input[type="text"] >> nth=34
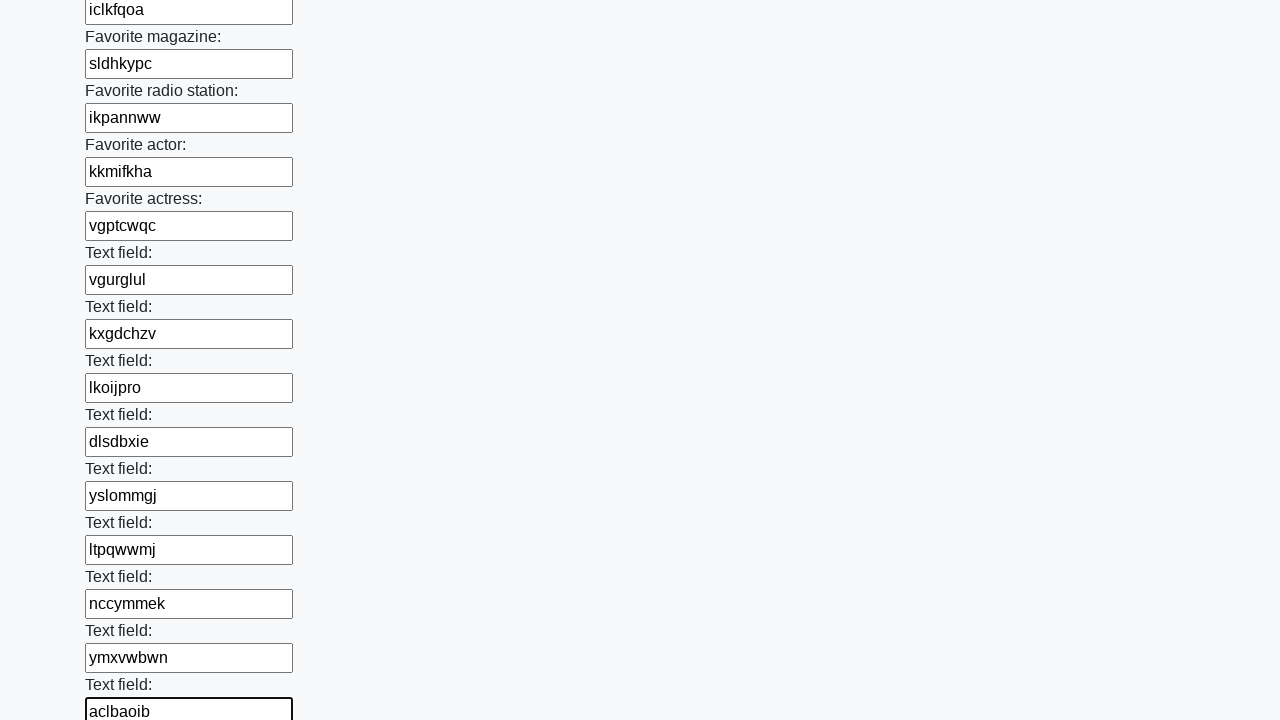

Filled a form field with random text: 'llxehgjp' on input[type="text"] >> nth=35
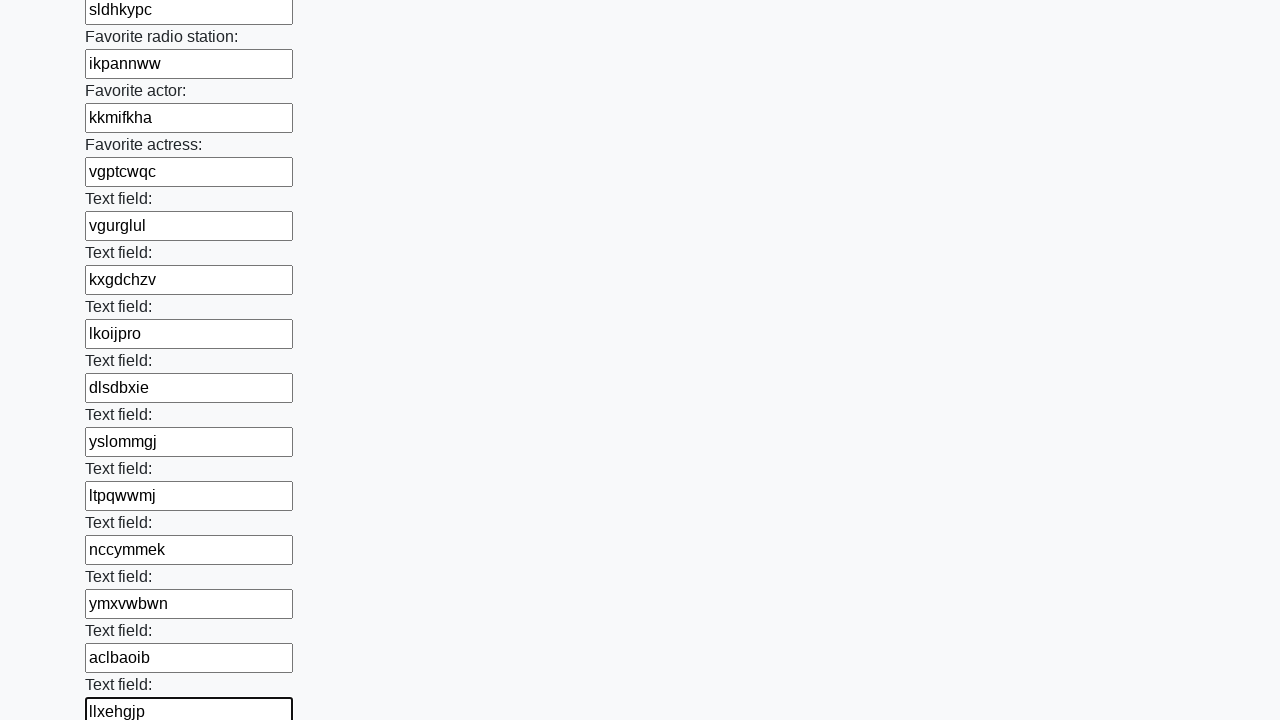

Filled a form field with random text: 'gvtfmuwh' on input[type="text"] >> nth=36
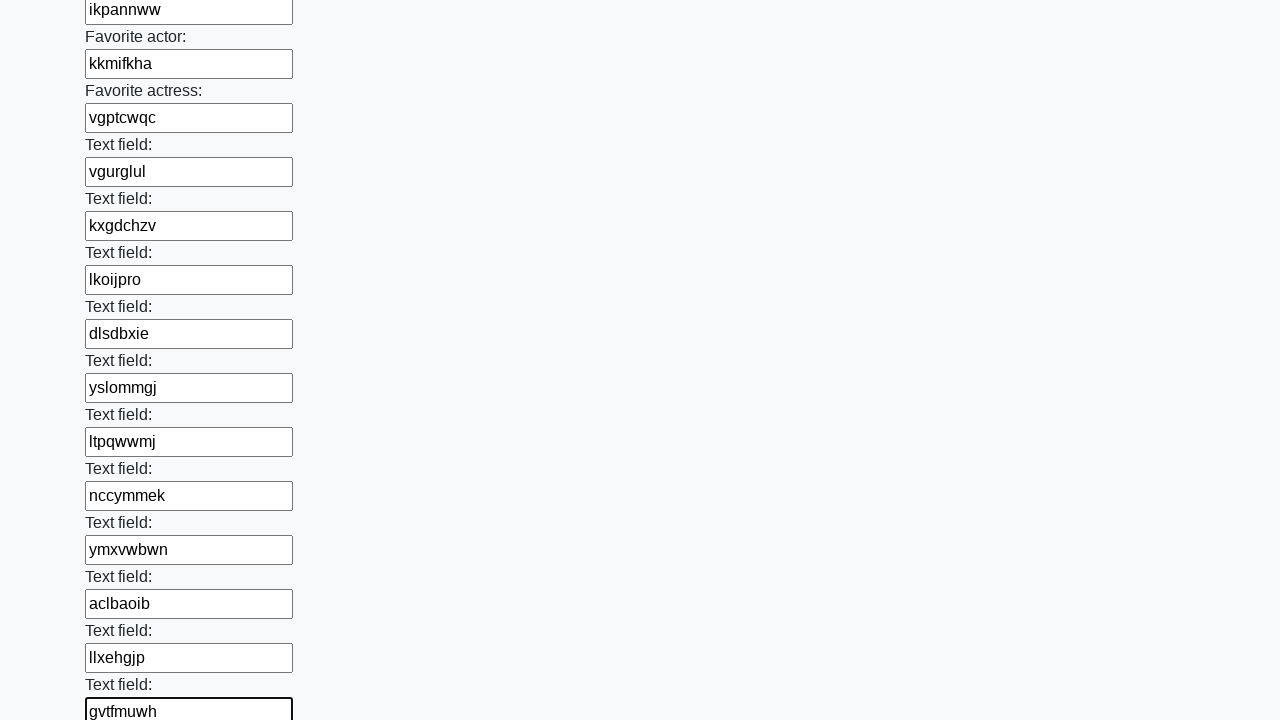

Filled a form field with random text: 'ldwxjphh' on input[type="text"] >> nth=37
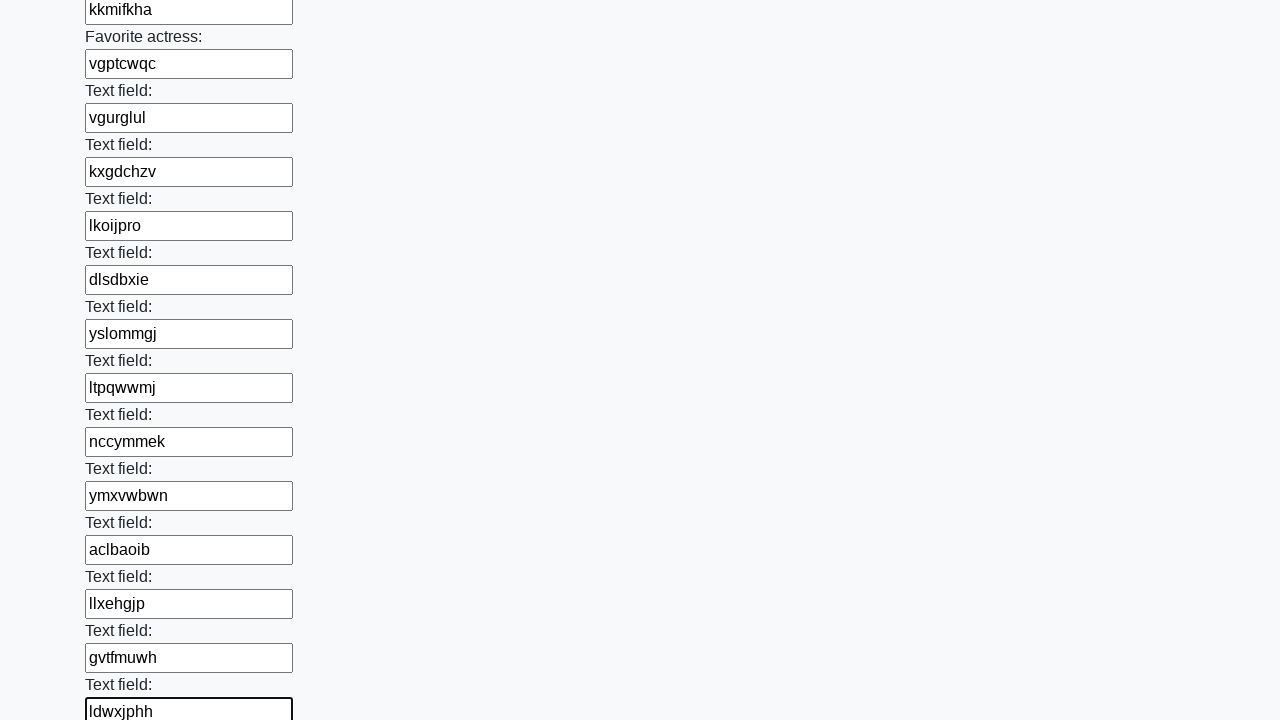

Filled a form field with random text: 'ckcnwymc' on input[type="text"] >> nth=38
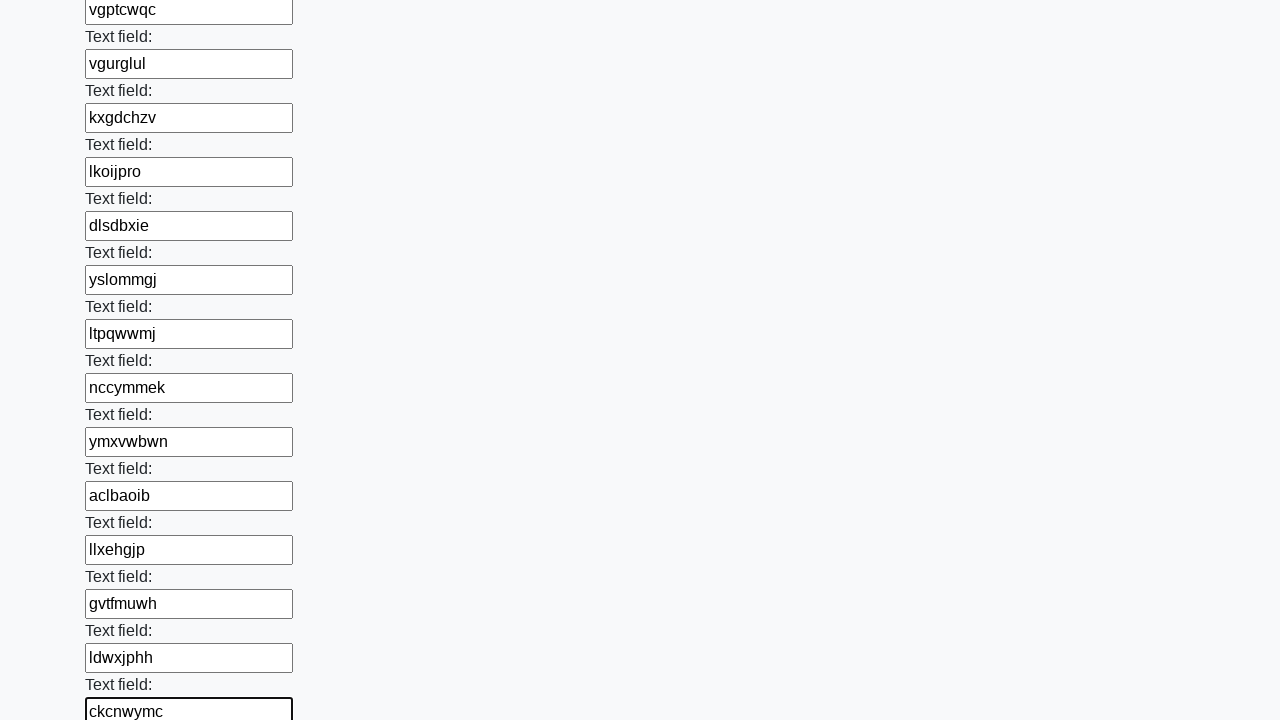

Filled a form field with random text: 'cikdhror' on input[type="text"] >> nth=39
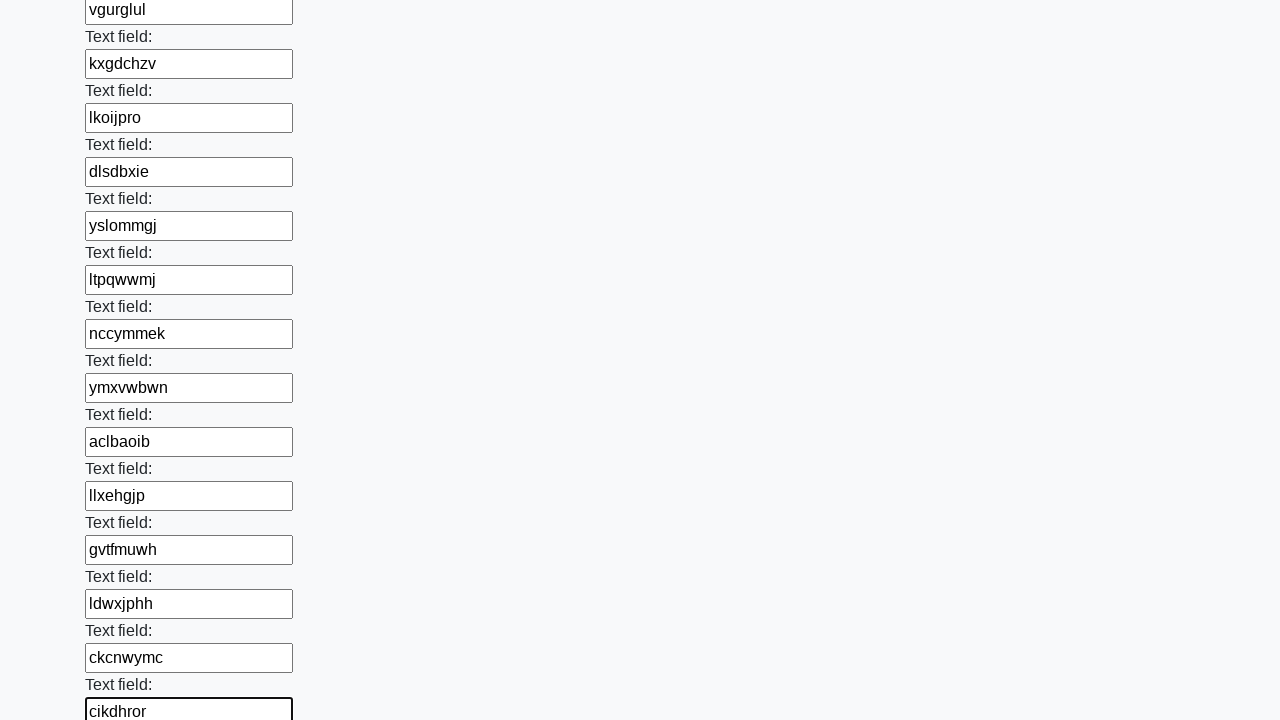

Filled a form field with random text: 'yfctlcep' on input[type="text"] >> nth=40
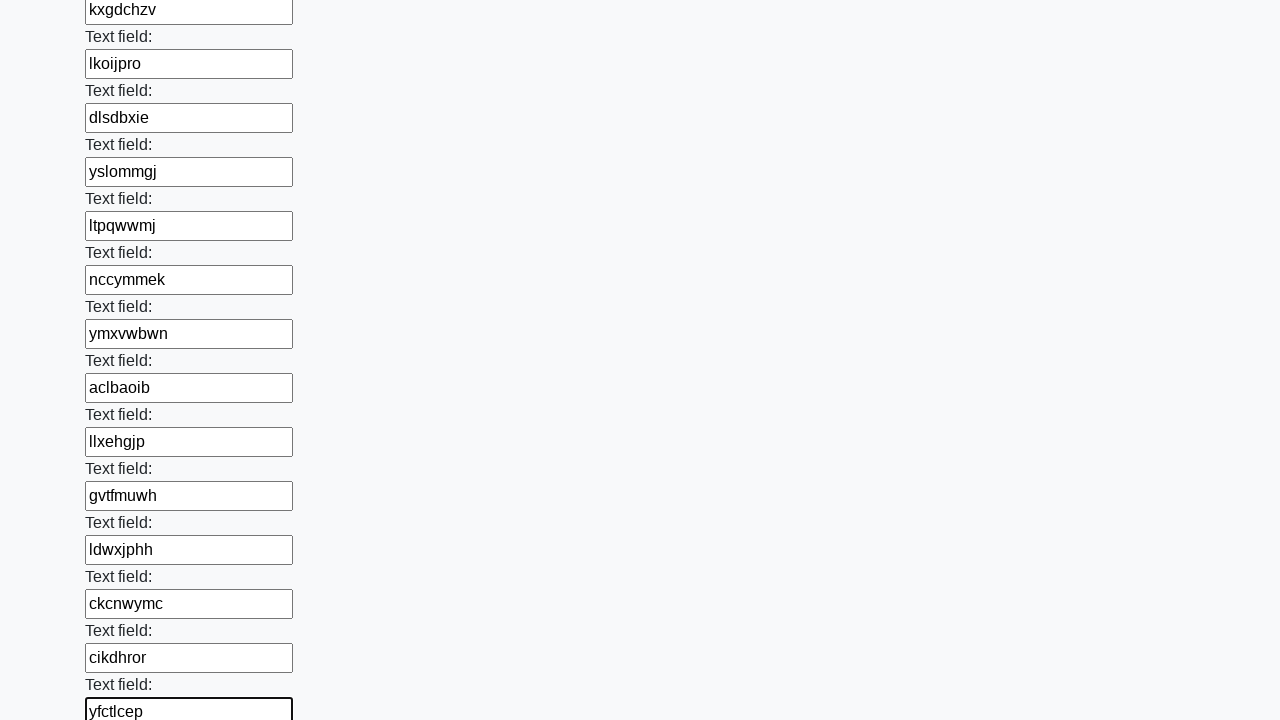

Filled a form field with random text: 'whjbpdco' on input[type="text"] >> nth=41
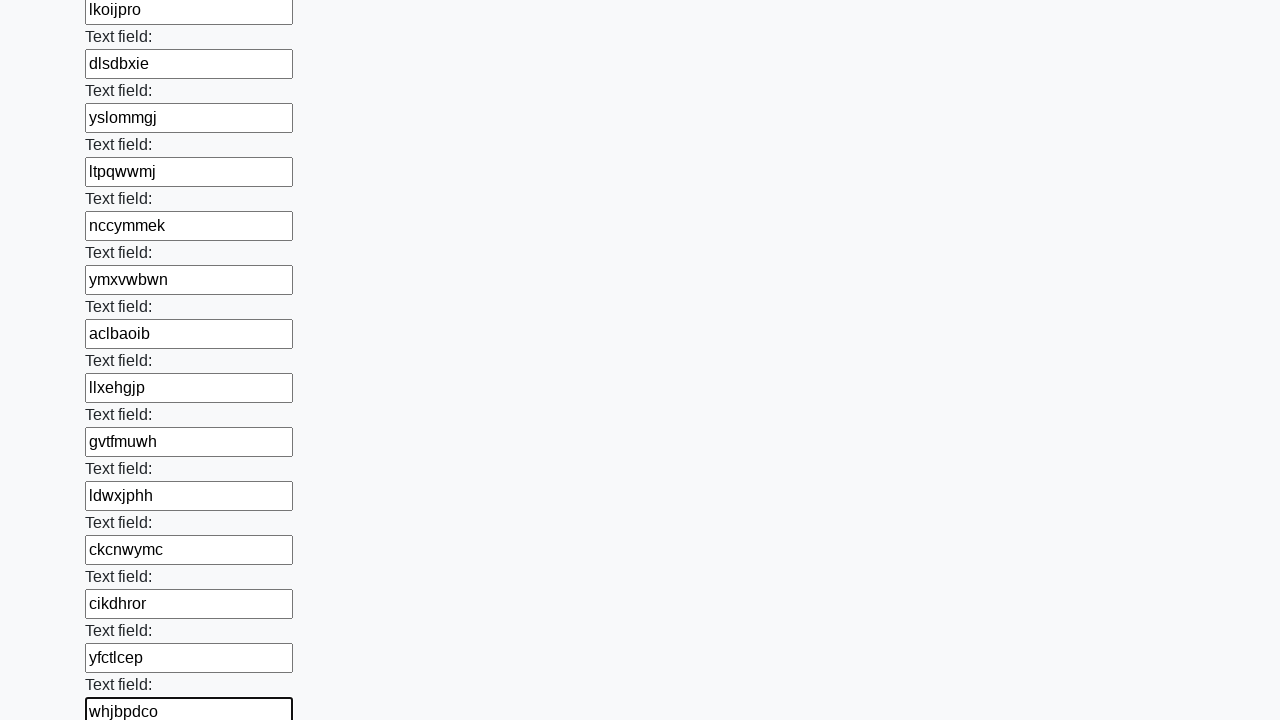

Filled a form field with random text: 'qqyuklei' on input[type="text"] >> nth=42
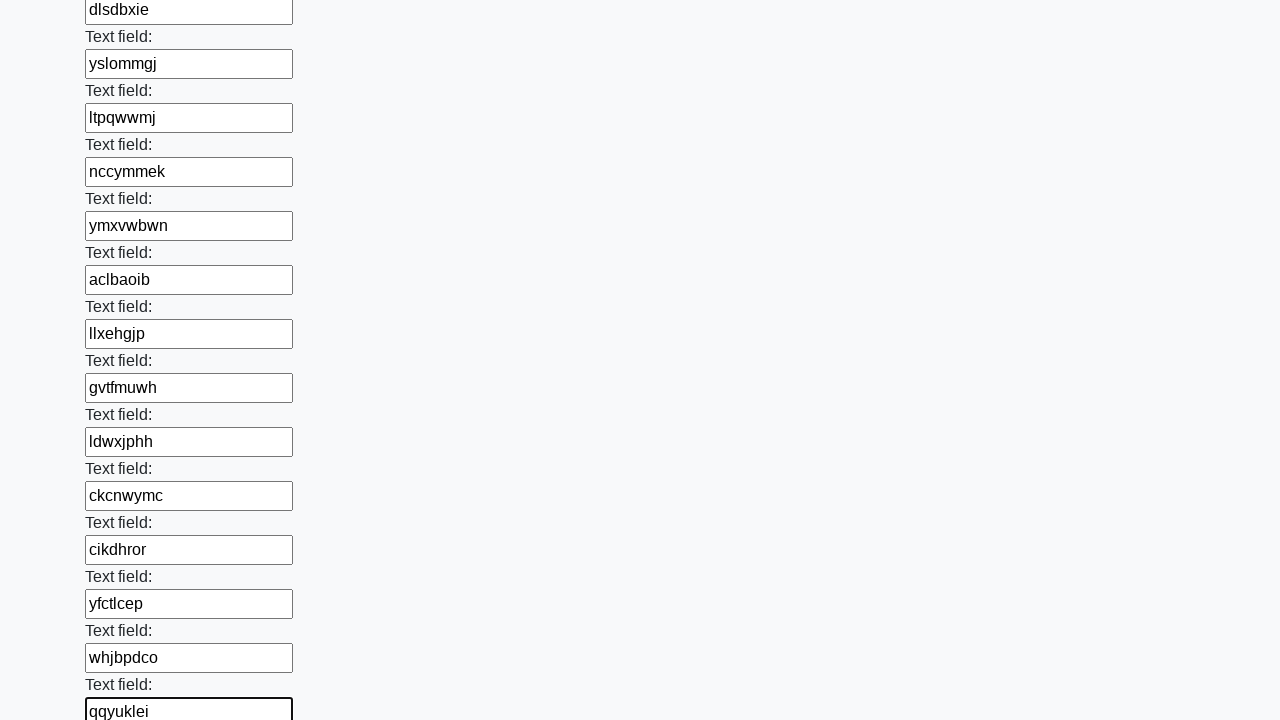

Filled a form field with random text: 'pwsavmqr' on input[type="text"] >> nth=43
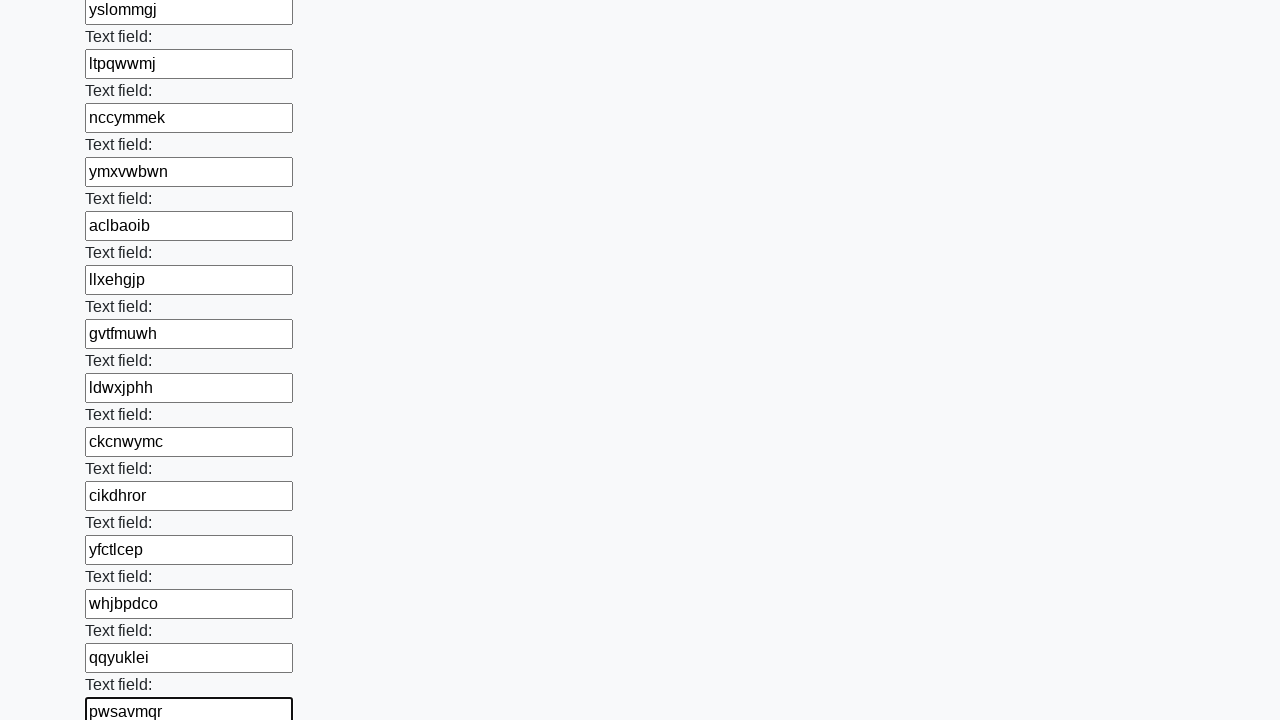

Filled a form field with random text: 'ydgprdxr' on input[type="text"] >> nth=44
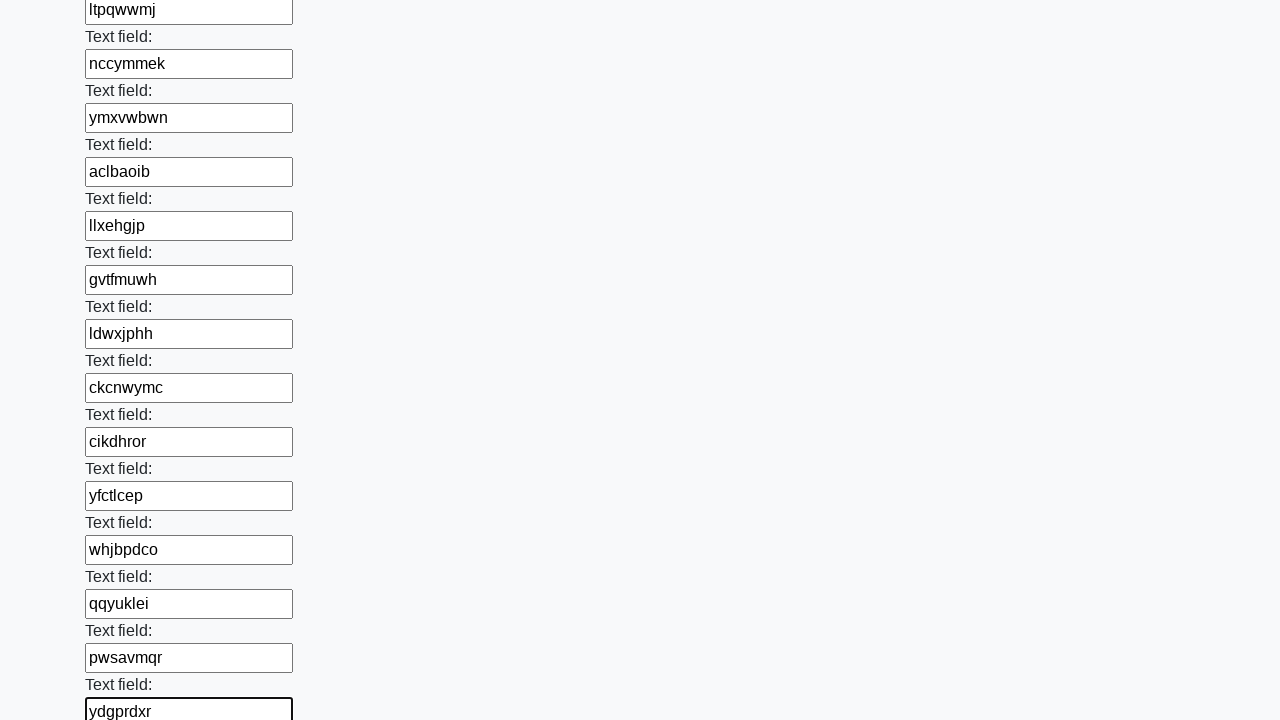

Filled a form field with random text: 'vkizglel' on input[type="text"] >> nth=45
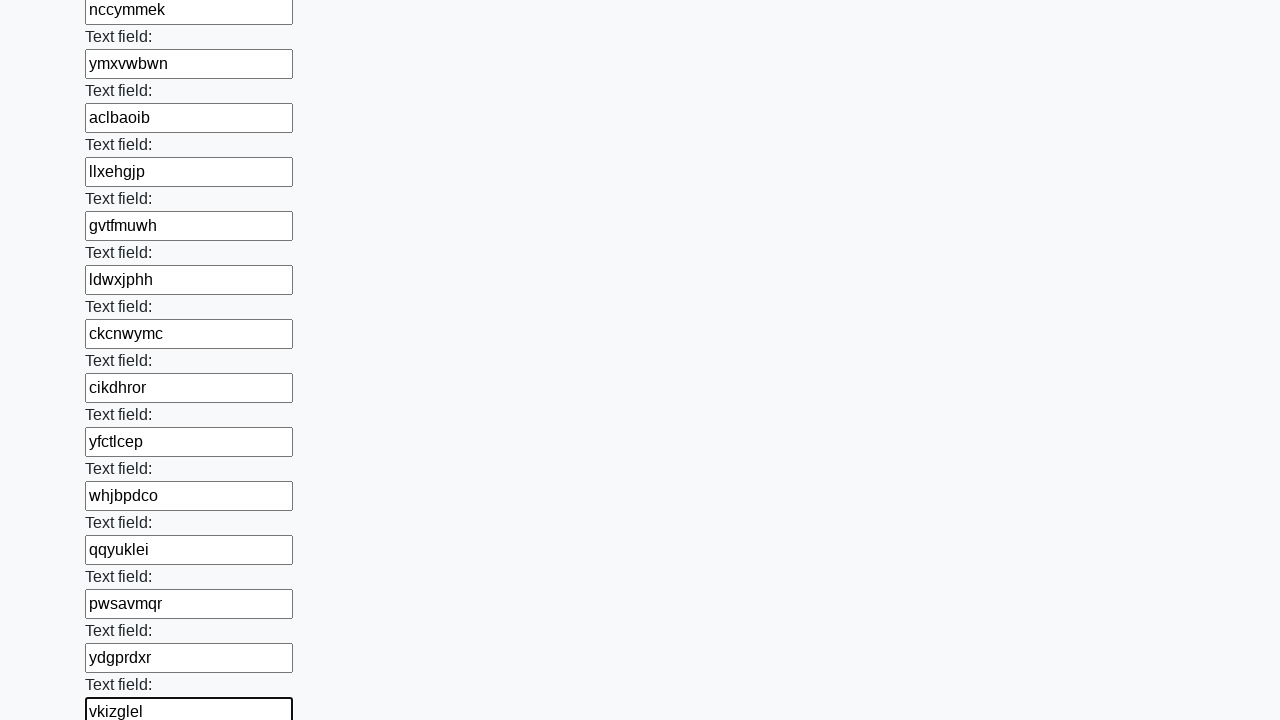

Filled a form field with random text: 'veocoloh' on input[type="text"] >> nth=46
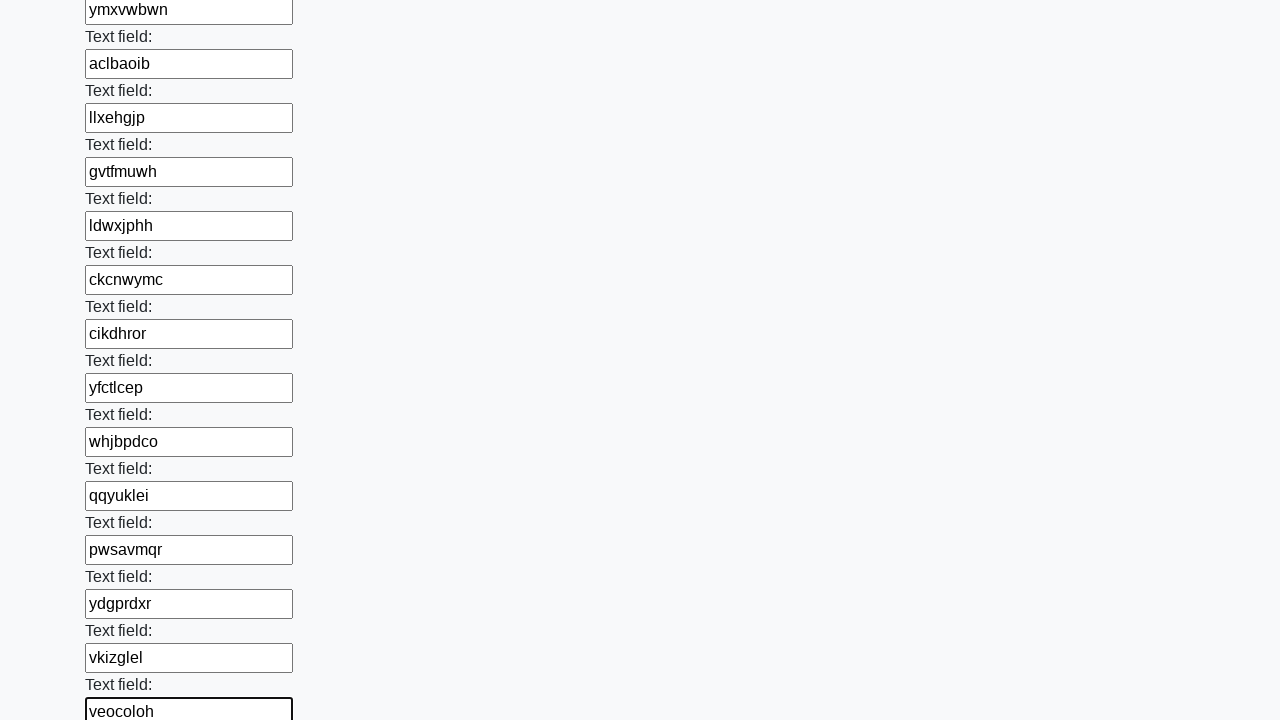

Filled a form field with random text: 'nyysztve' on input[type="text"] >> nth=47
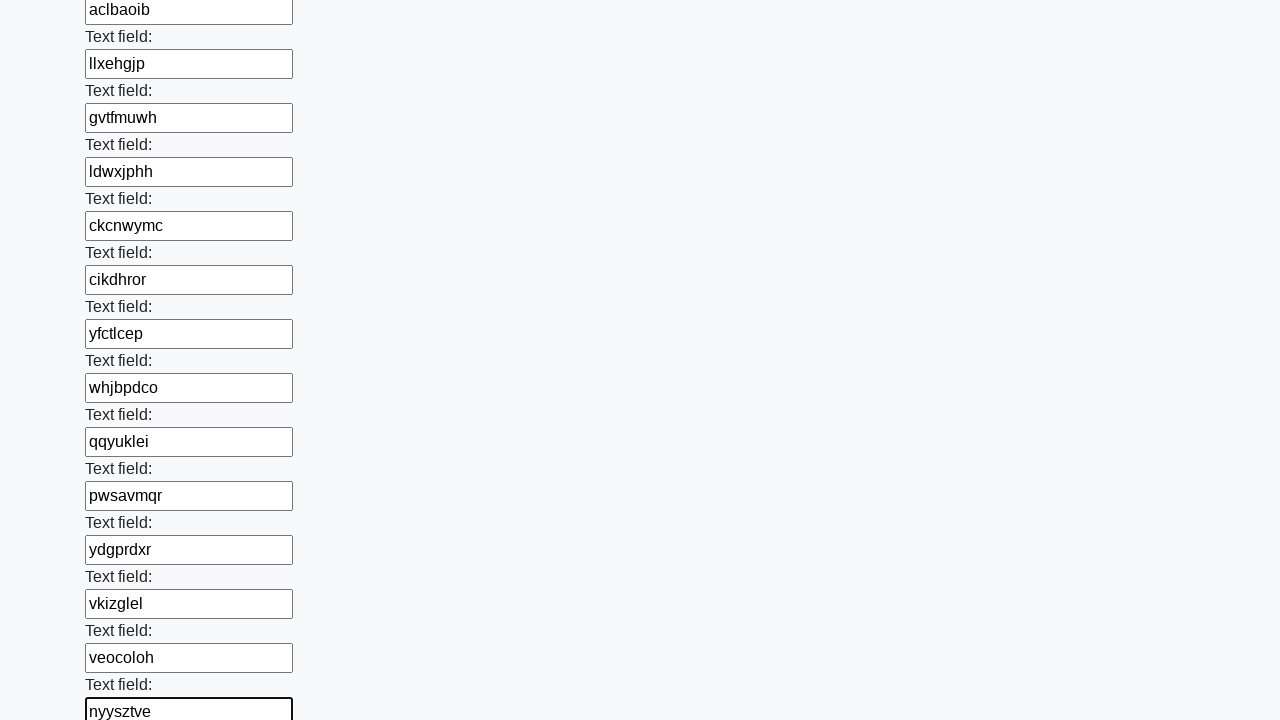

Filled a form field with random text: 'jaqljhcf' on input[type="text"] >> nth=48
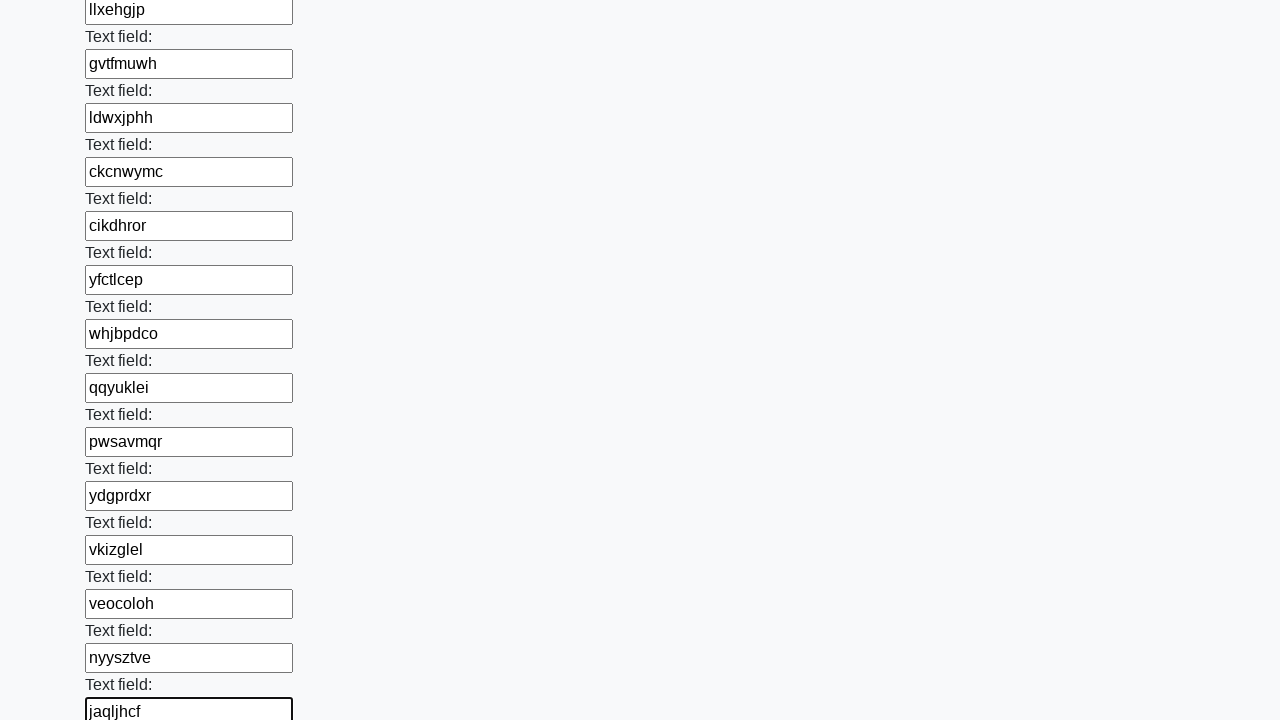

Filled a form field with random text: 'rngnbzfy' on input[type="text"] >> nth=49
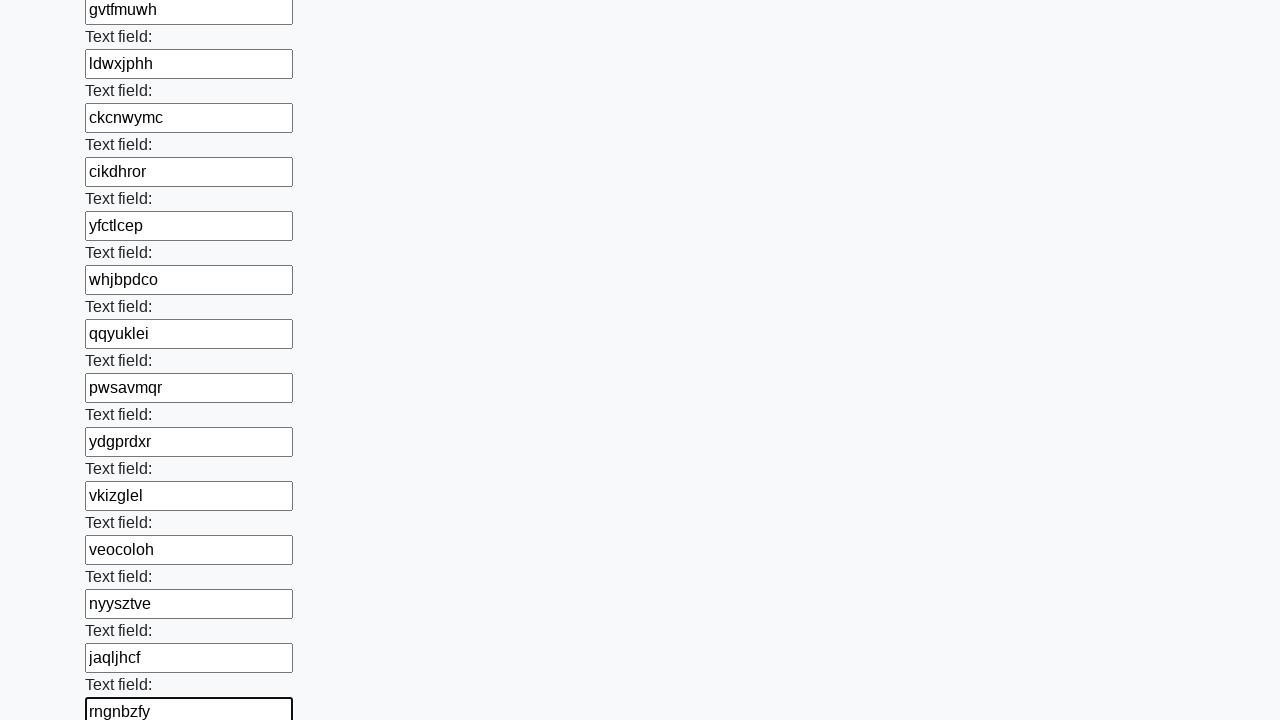

Filled a form field with random text: 'wsroywfi' on input[type="text"] >> nth=50
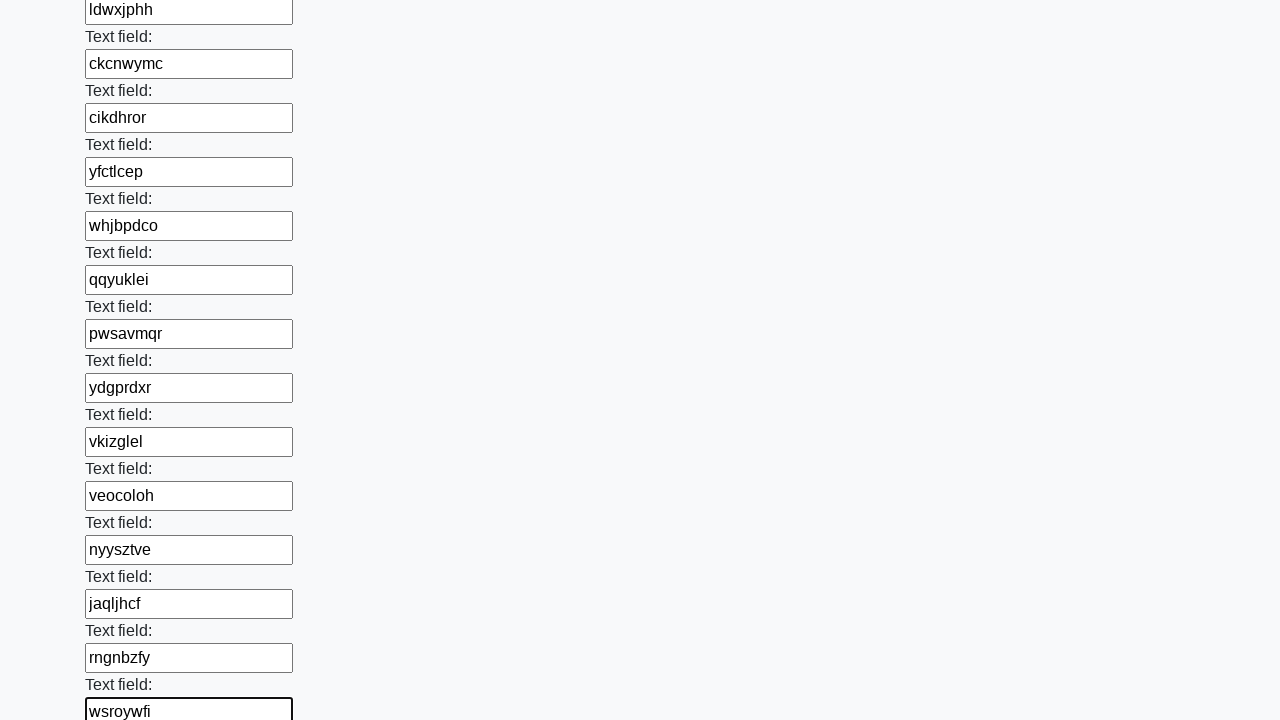

Filled a form field with random text: 'huptbsit' on input[type="text"] >> nth=51
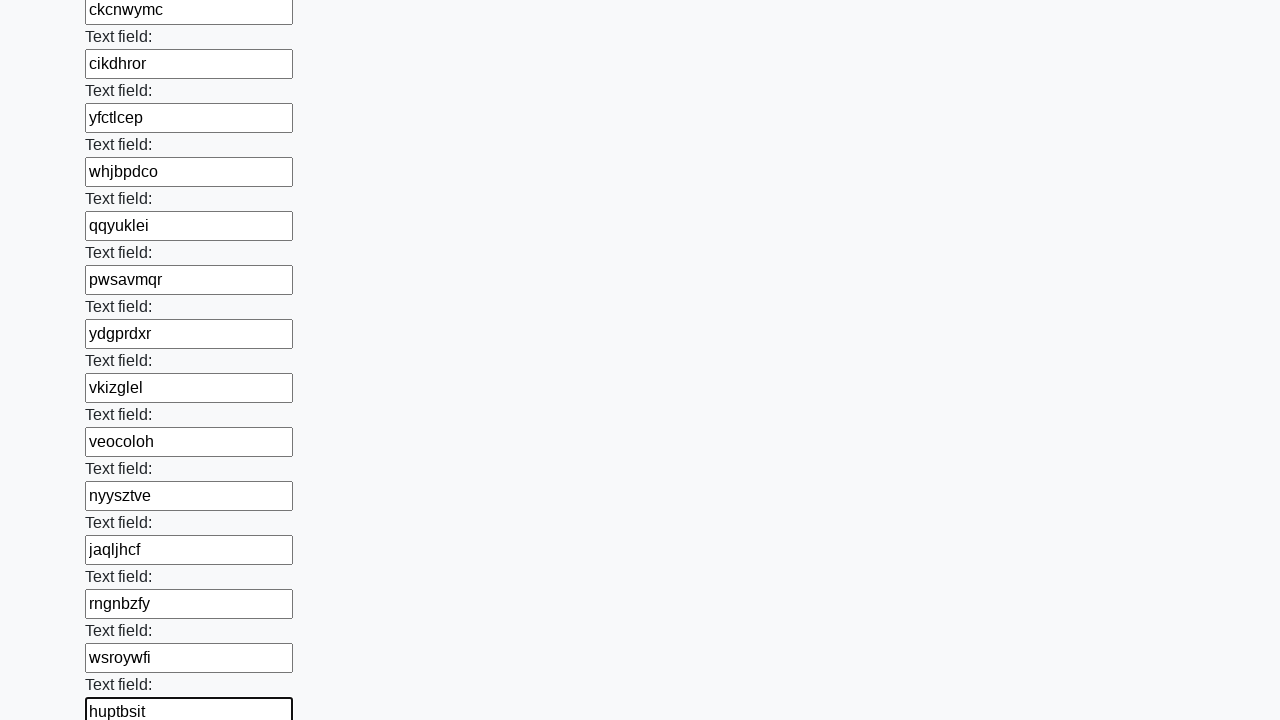

Filled a form field with random text: 'yrdsuvte' on input[type="text"] >> nth=52
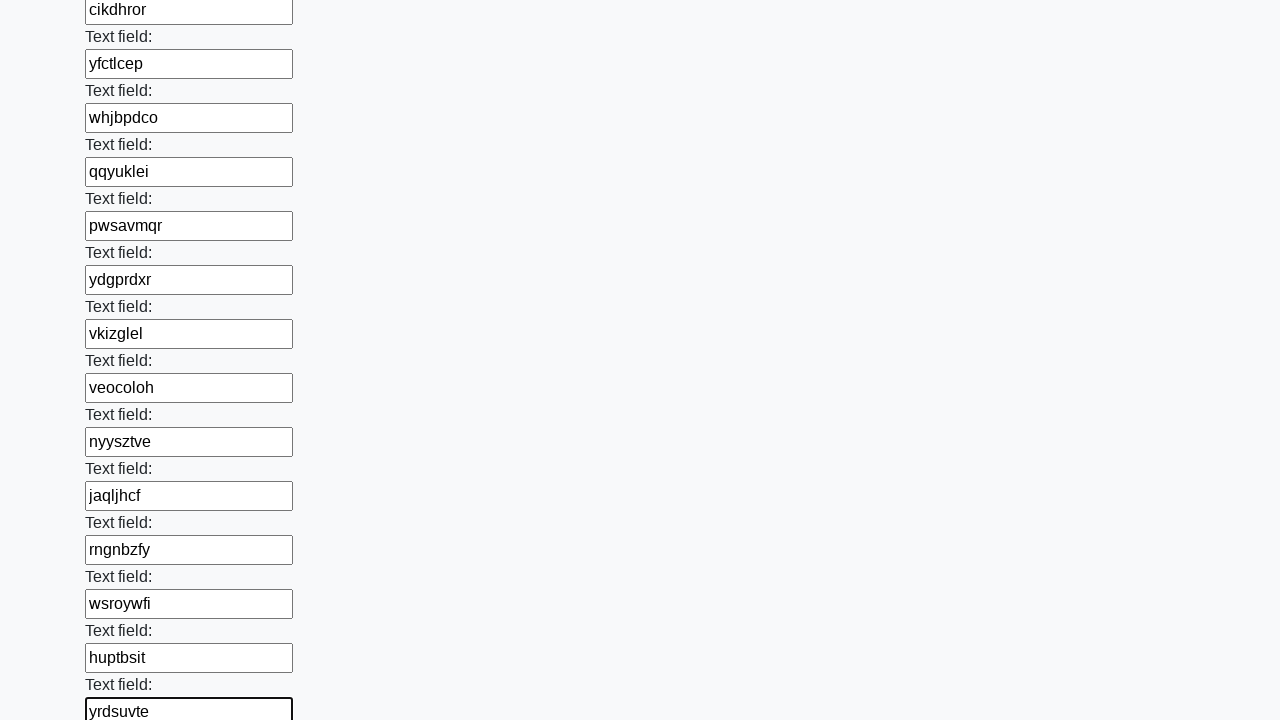

Filled a form field with random text: 'xfzuvdgv' on input[type="text"] >> nth=53
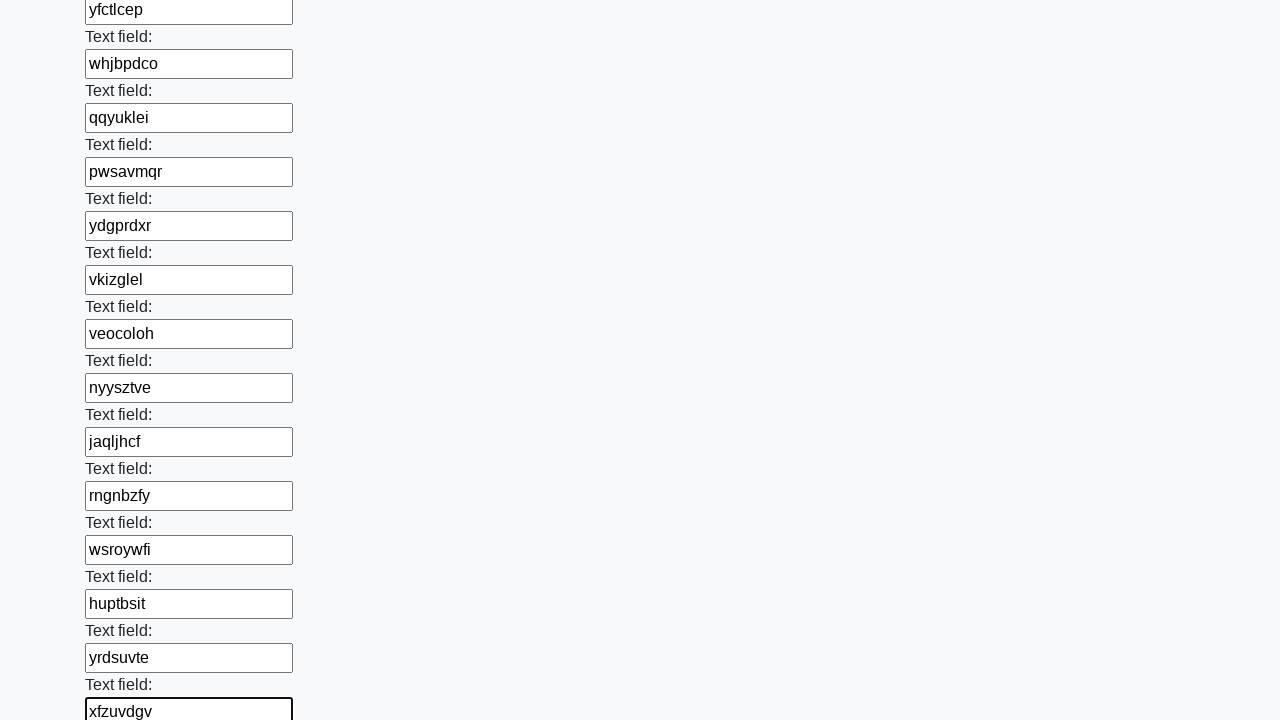

Filled a form field with random text: 'rqbkwtaz' on input[type="text"] >> nth=54
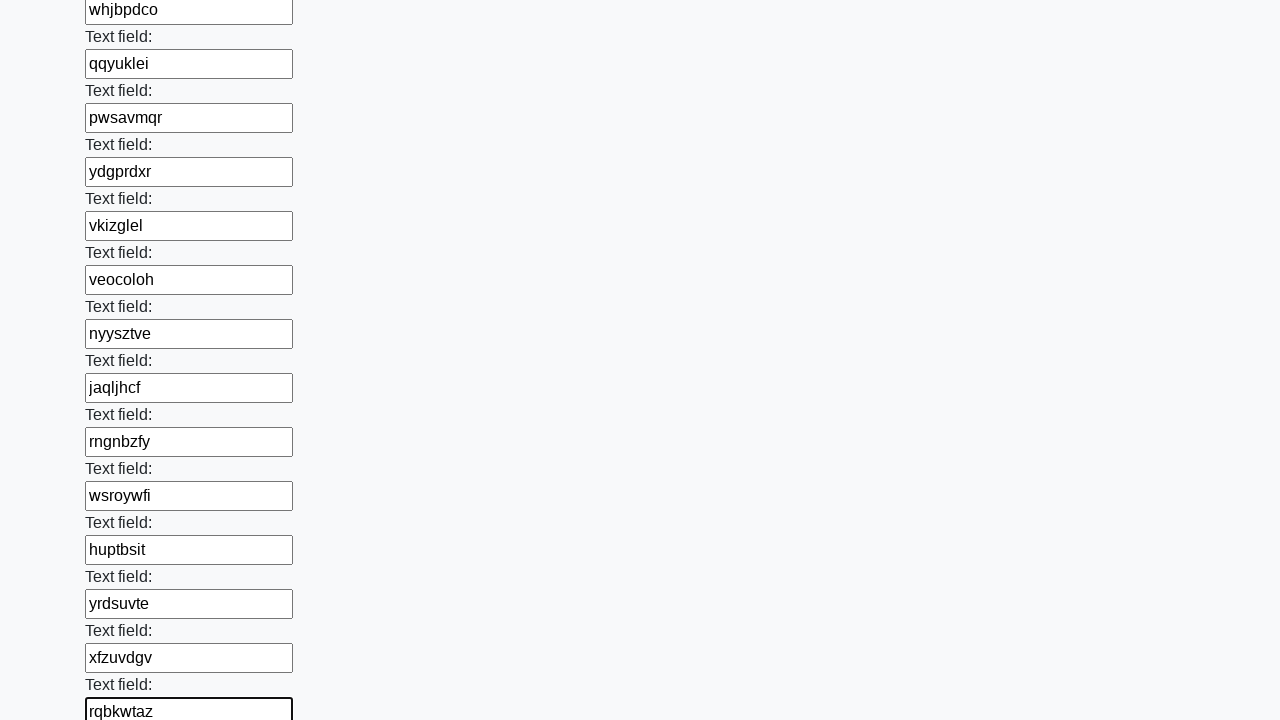

Filled a form field with random text: 'kzsfxiyz' on input[type="text"] >> nth=55
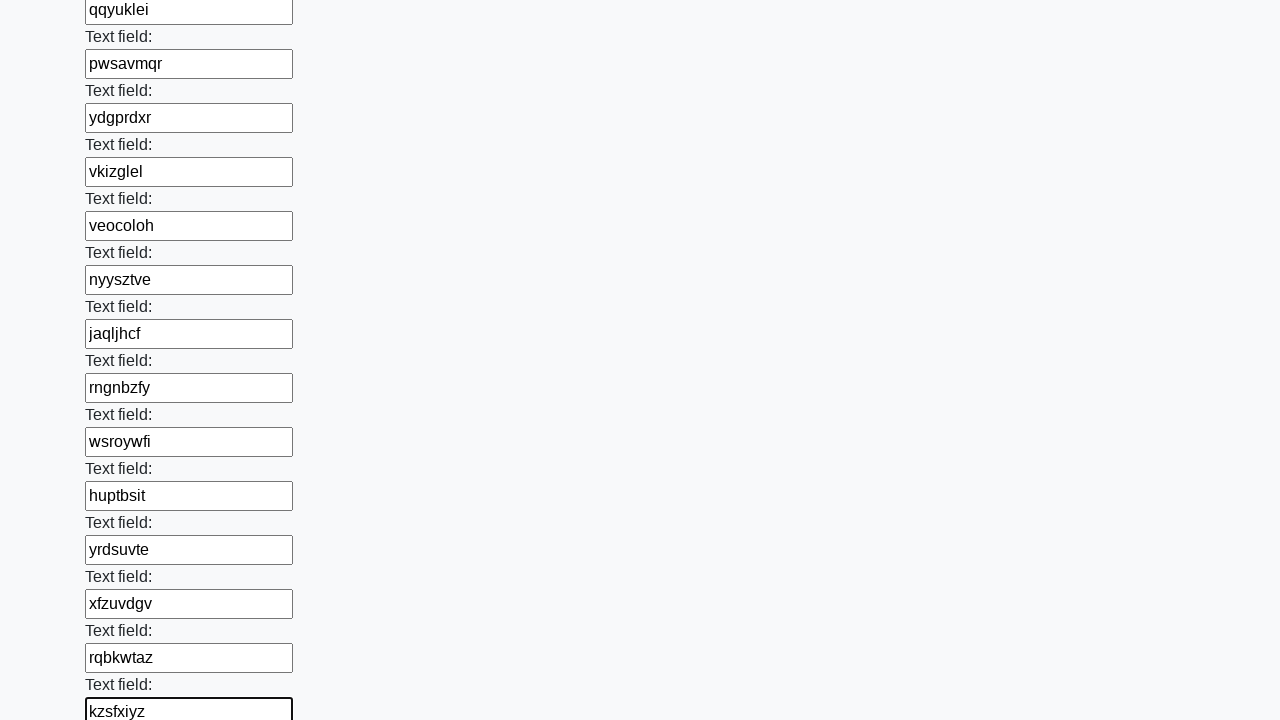

Filled a form field with random text: 'tfhspdph' on input[type="text"] >> nth=56
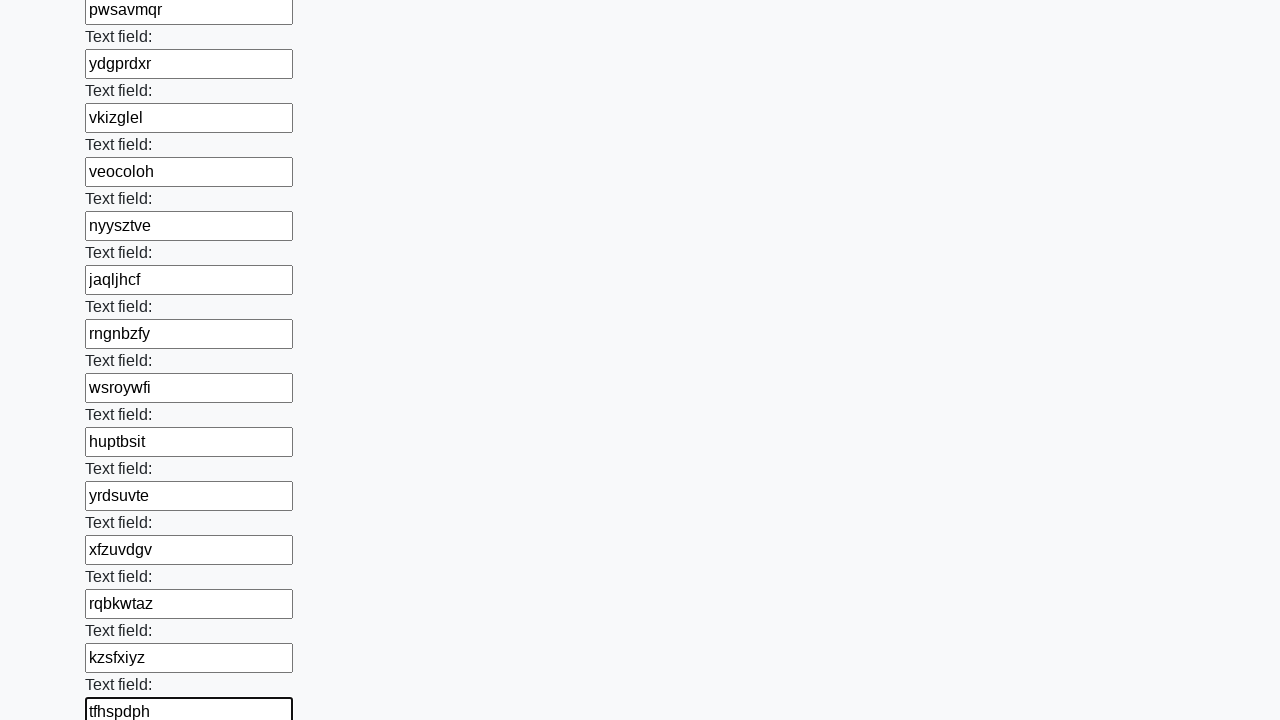

Filled a form field with random text: 'eqyjcdjq' on input[type="text"] >> nth=57
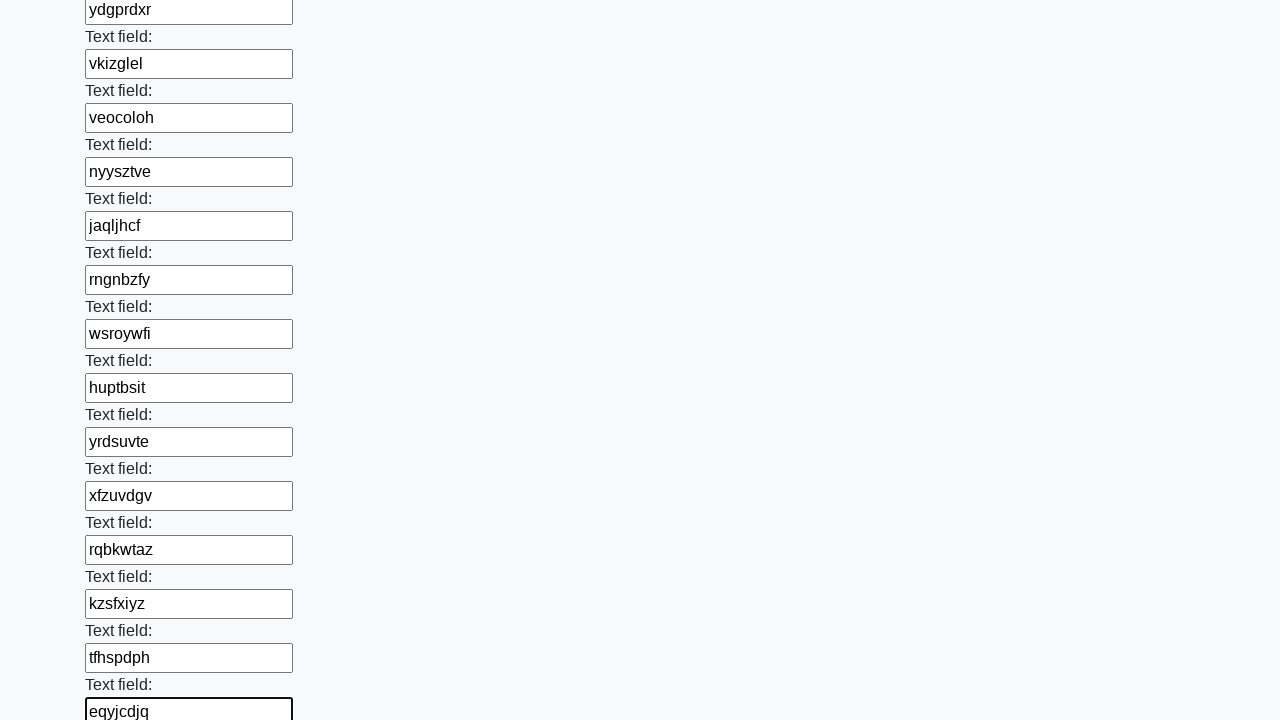

Filled a form field with random text: 'jxbxhcpo' on input[type="text"] >> nth=58
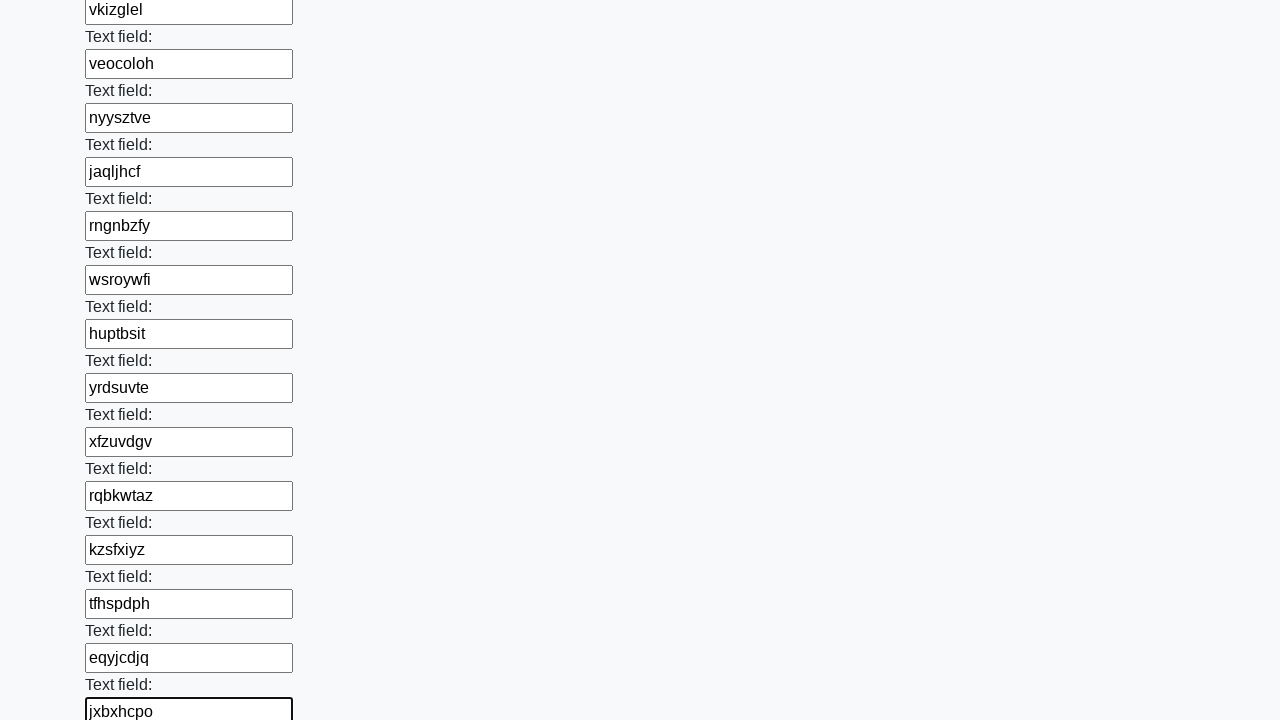

Filled a form field with random text: 'ifvpreju' on input[type="text"] >> nth=59
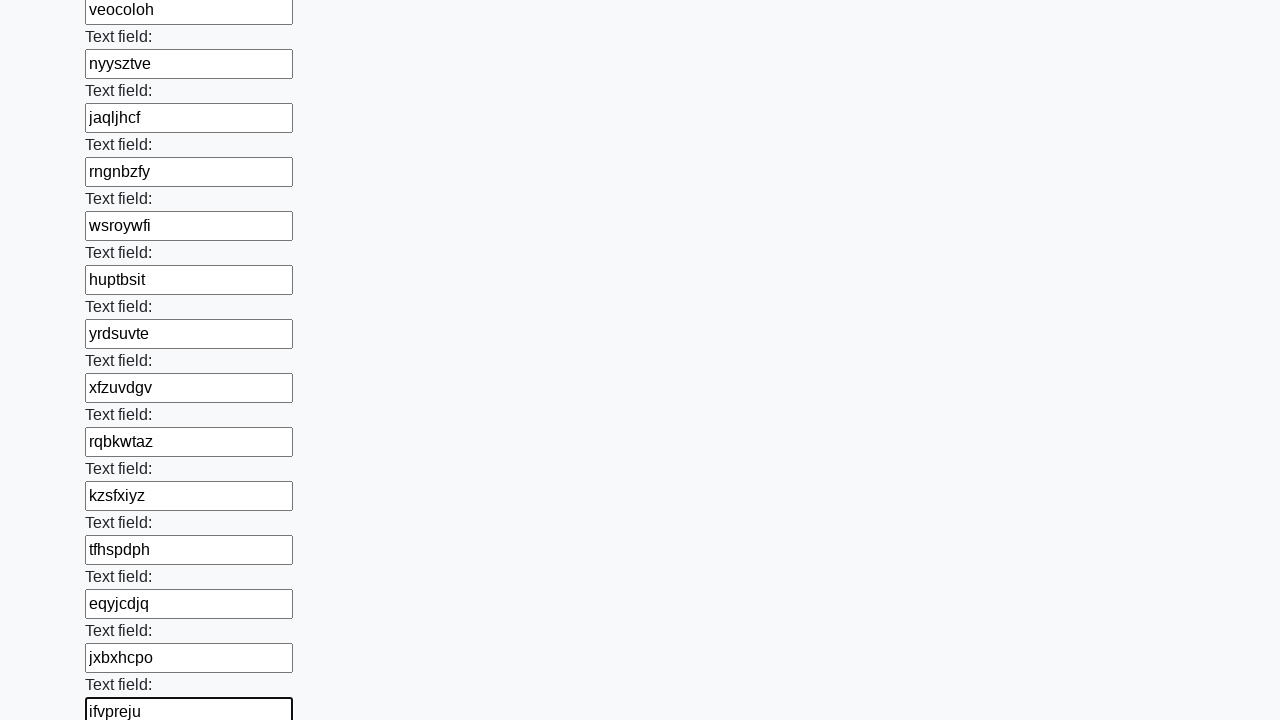

Filled a form field with random text: 'xugzrhpi' on input[type="text"] >> nth=60
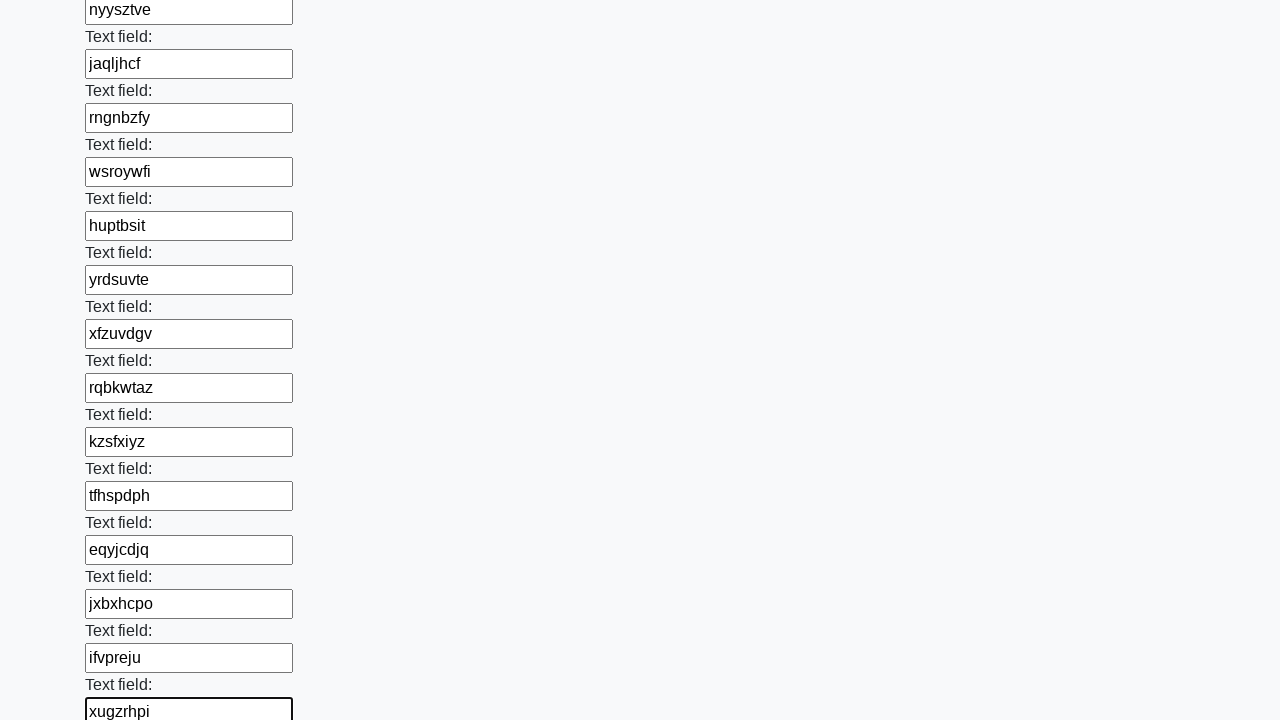

Filled a form field with random text: 'epoalzaq' on input[type="text"] >> nth=61
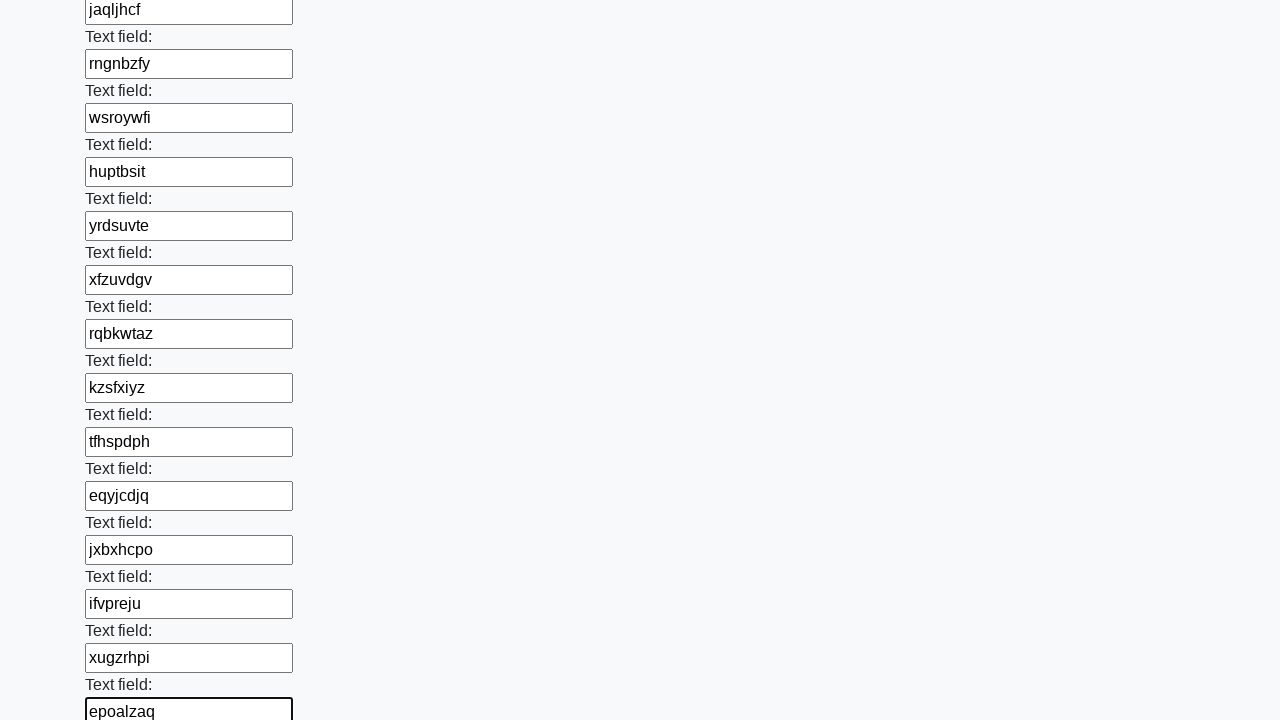

Filled a form field with random text: 'yhjxziyr' on input[type="text"] >> nth=62
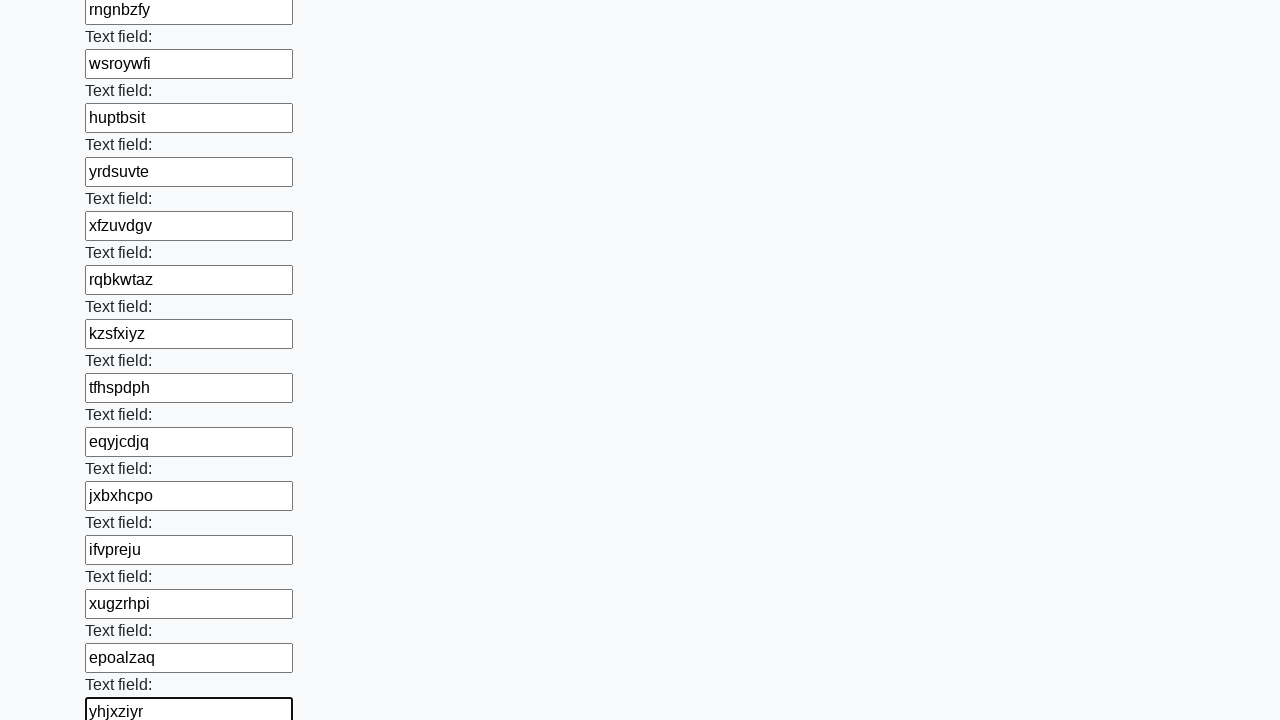

Filled a form field with random text: 'zvrqbhct' on input[type="text"] >> nth=63
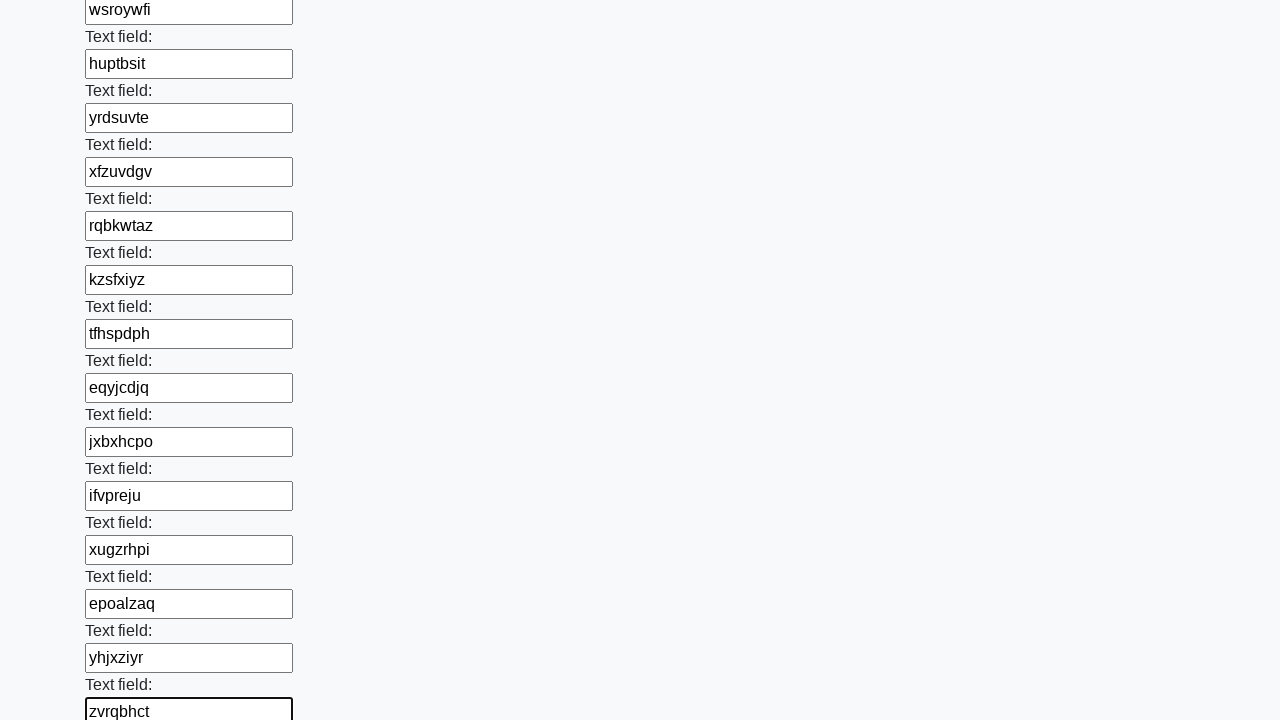

Filled a form field with random text: 'sqpvnhdi' on input[type="text"] >> nth=64
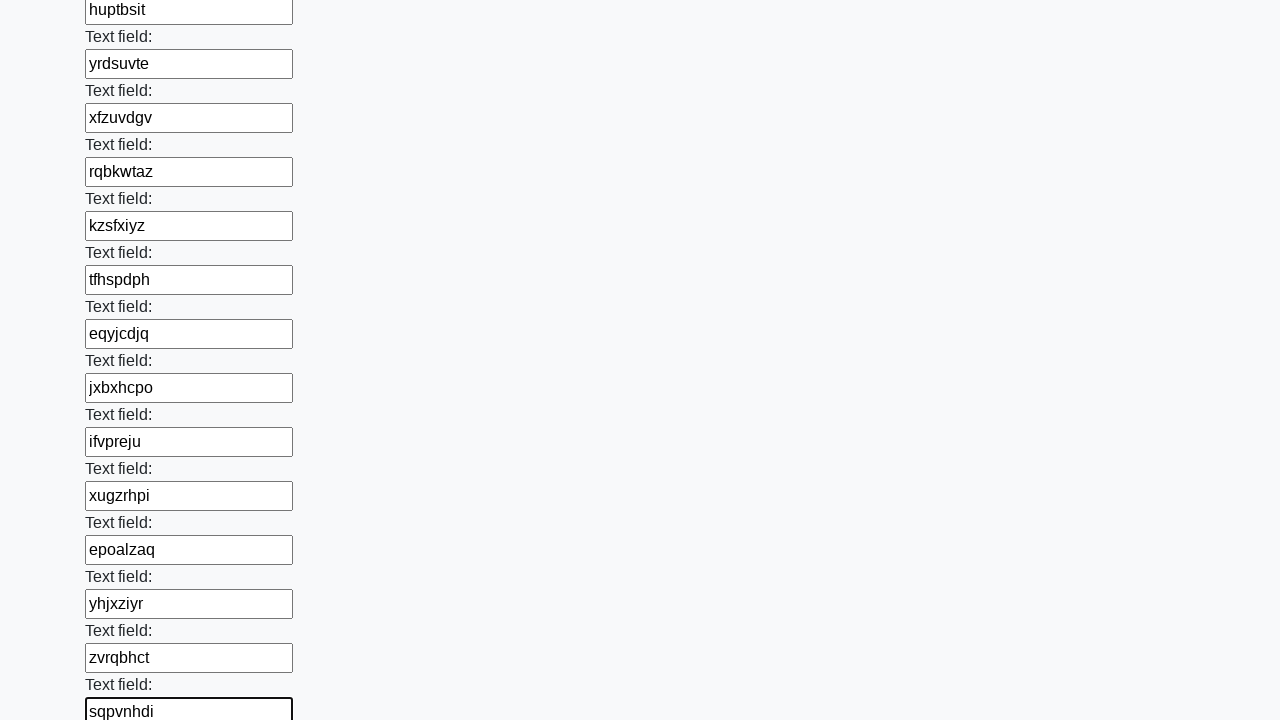

Filled a form field with random text: 'cajsbaou' on input[type="text"] >> nth=65
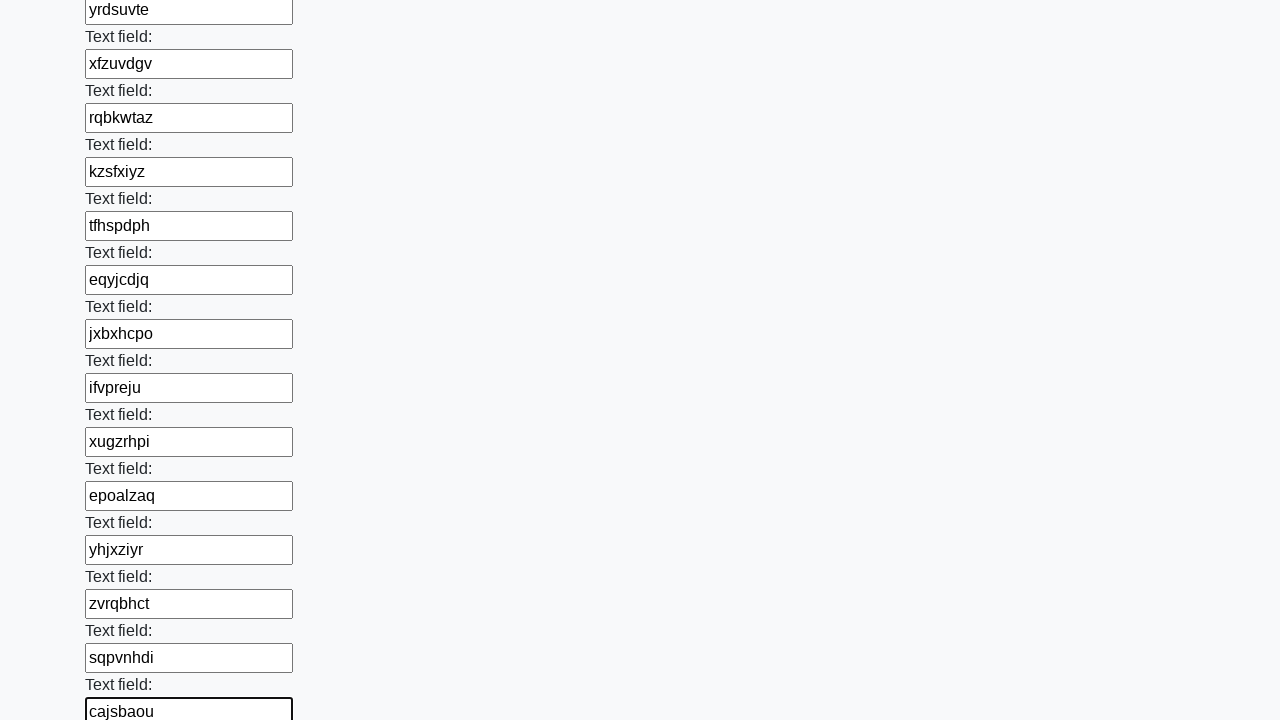

Filled a form field with random text: 'kbqicuvw' on input[type="text"] >> nth=66
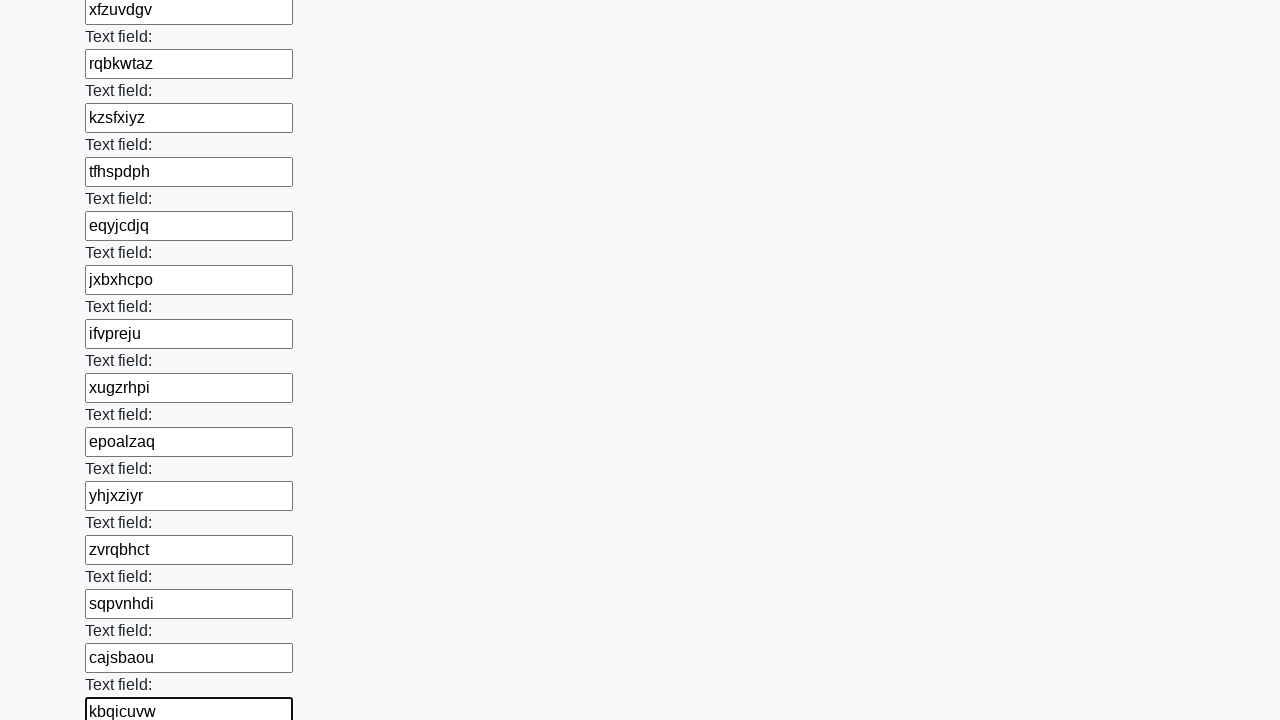

Filled a form field with random text: 'fmpfopra' on input[type="text"] >> nth=67
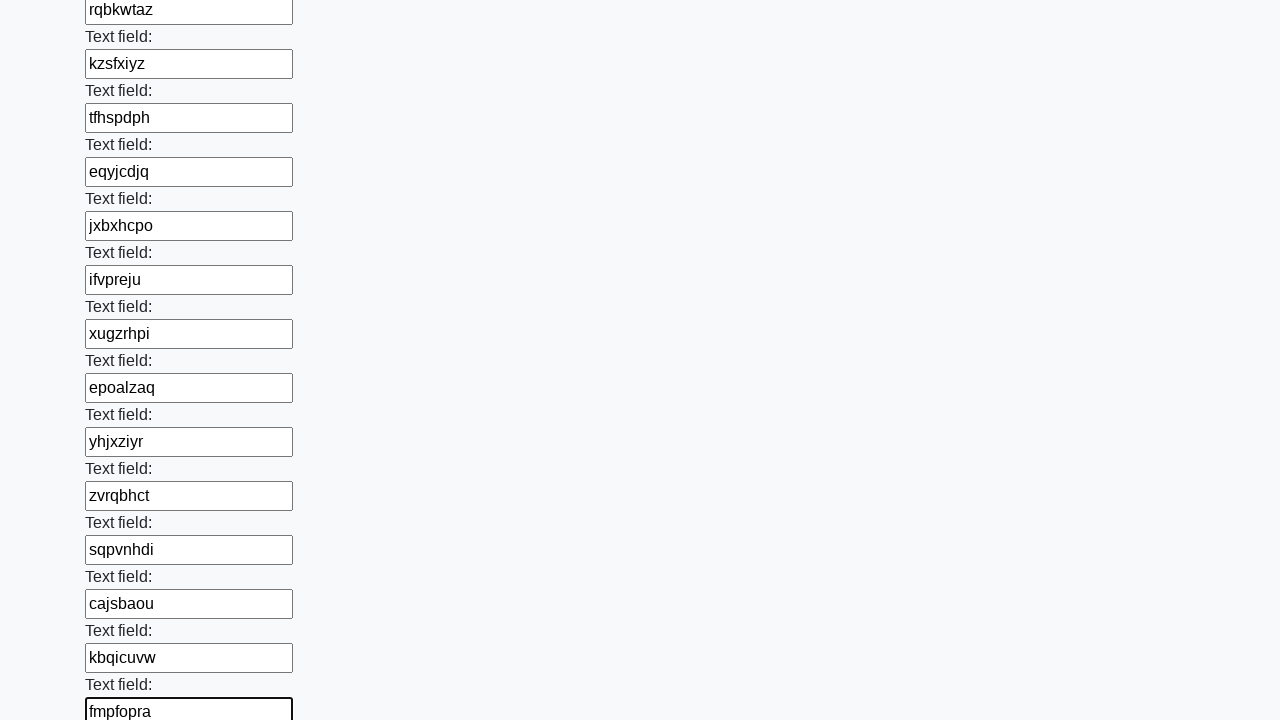

Filled a form field with random text: 'avvxsfdv' on input[type="text"] >> nth=68
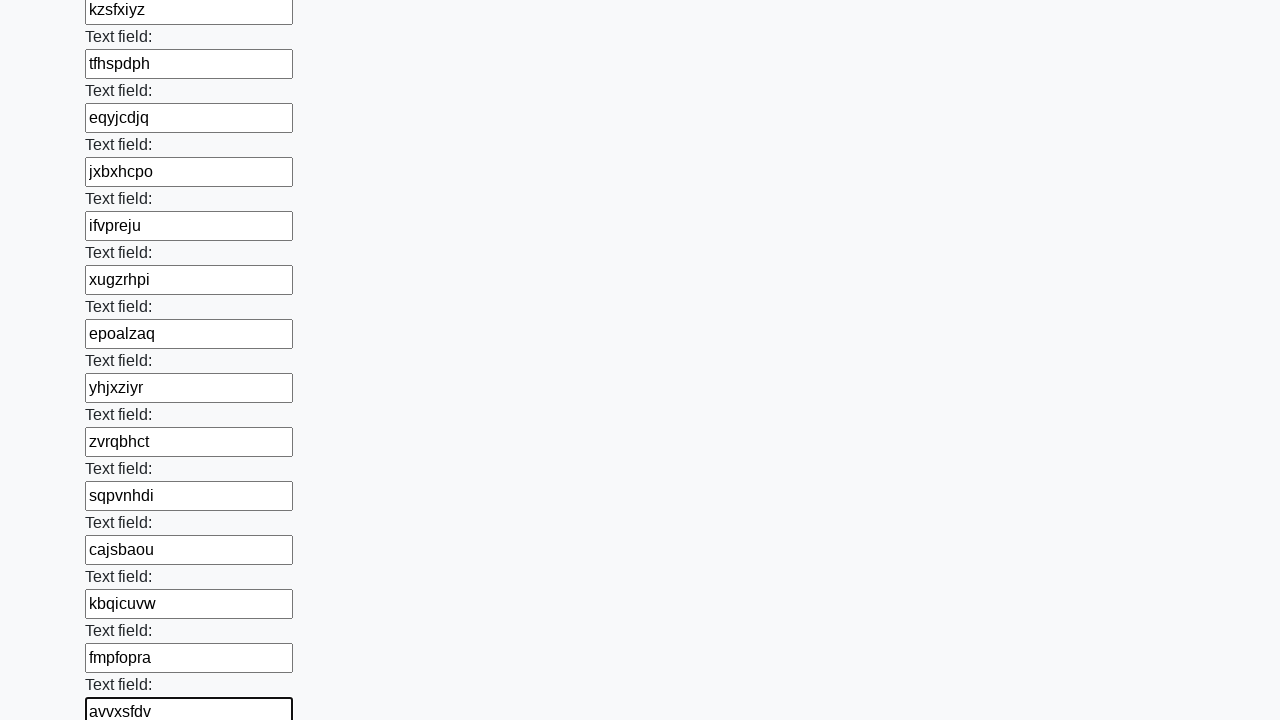

Filled a form field with random text: 'mzumoyvn' on input[type="text"] >> nth=69
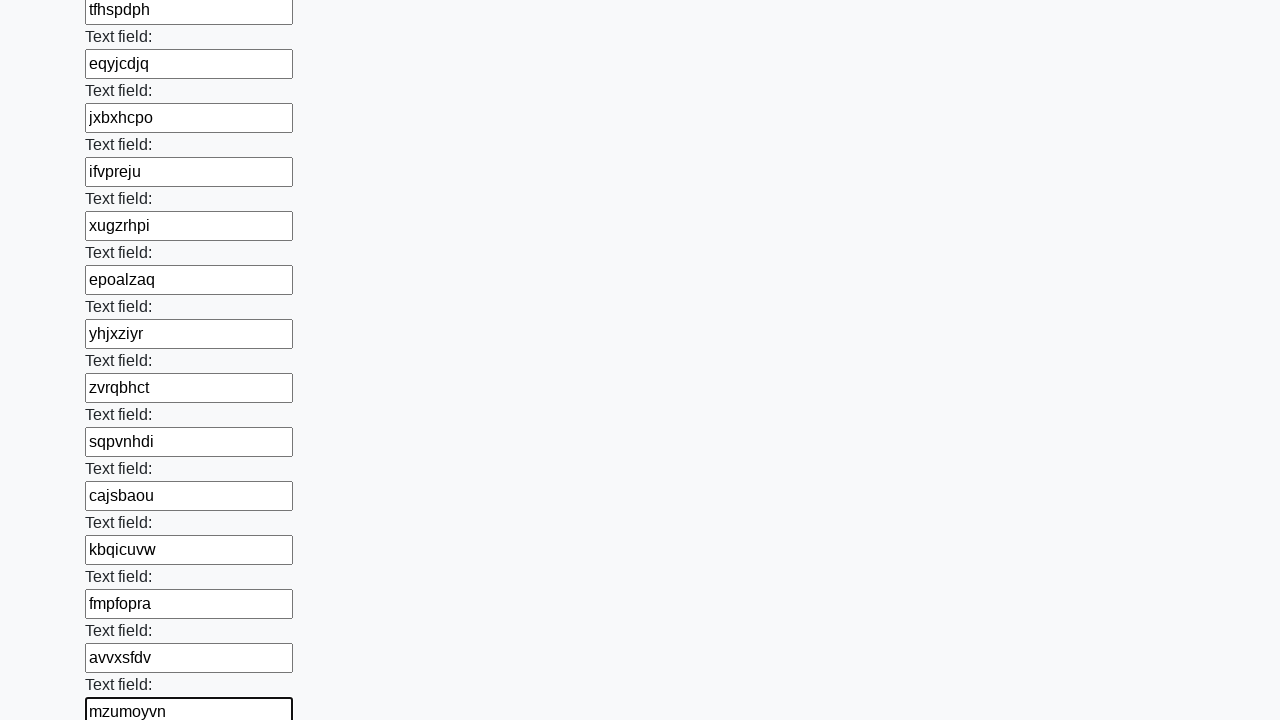

Filled a form field with random text: 'otxsgsaq' on input[type="text"] >> nth=70
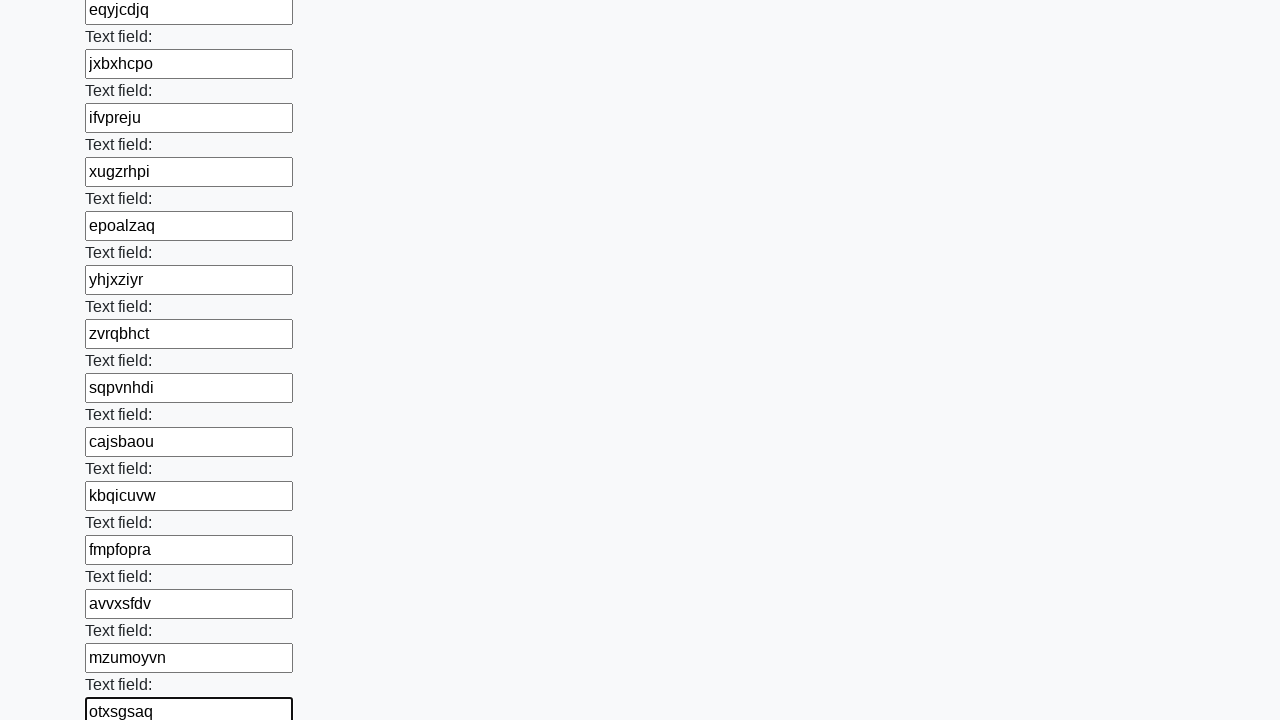

Filled a form field with random text: 'ourgmwqa' on input[type="text"] >> nth=71
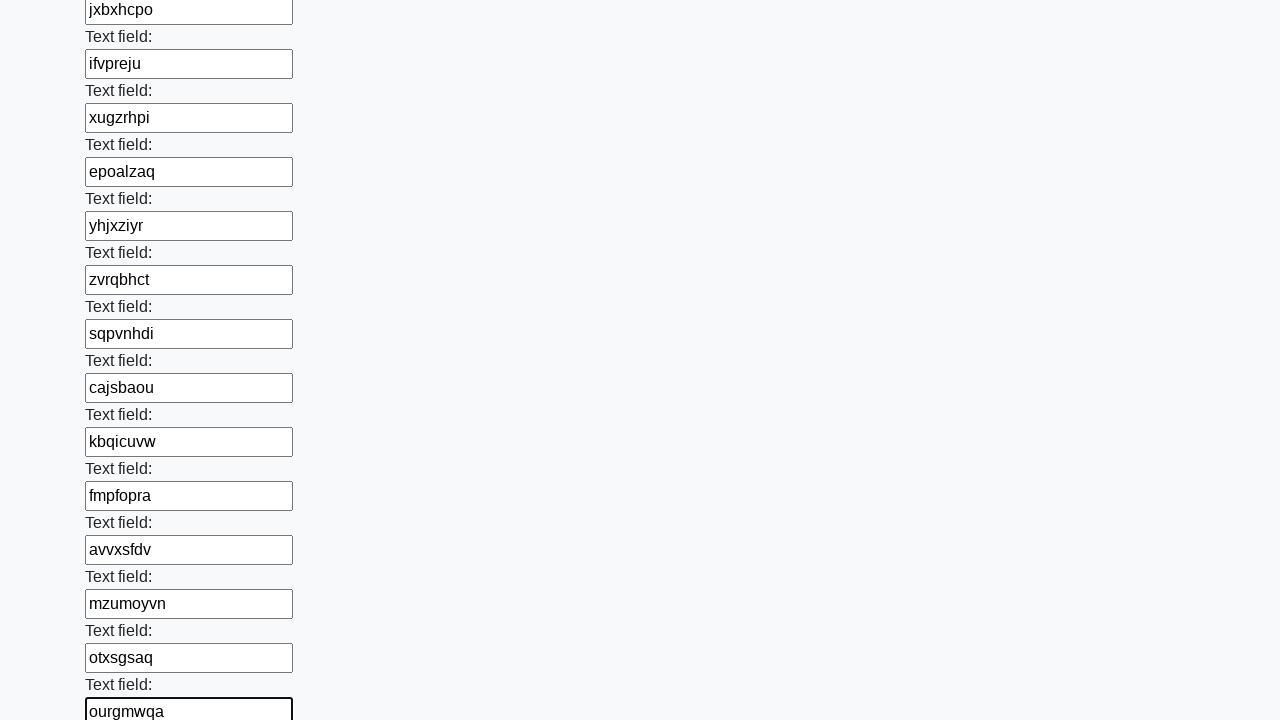

Filled a form field with random text: 'bcdvypxf' on input[type="text"] >> nth=72
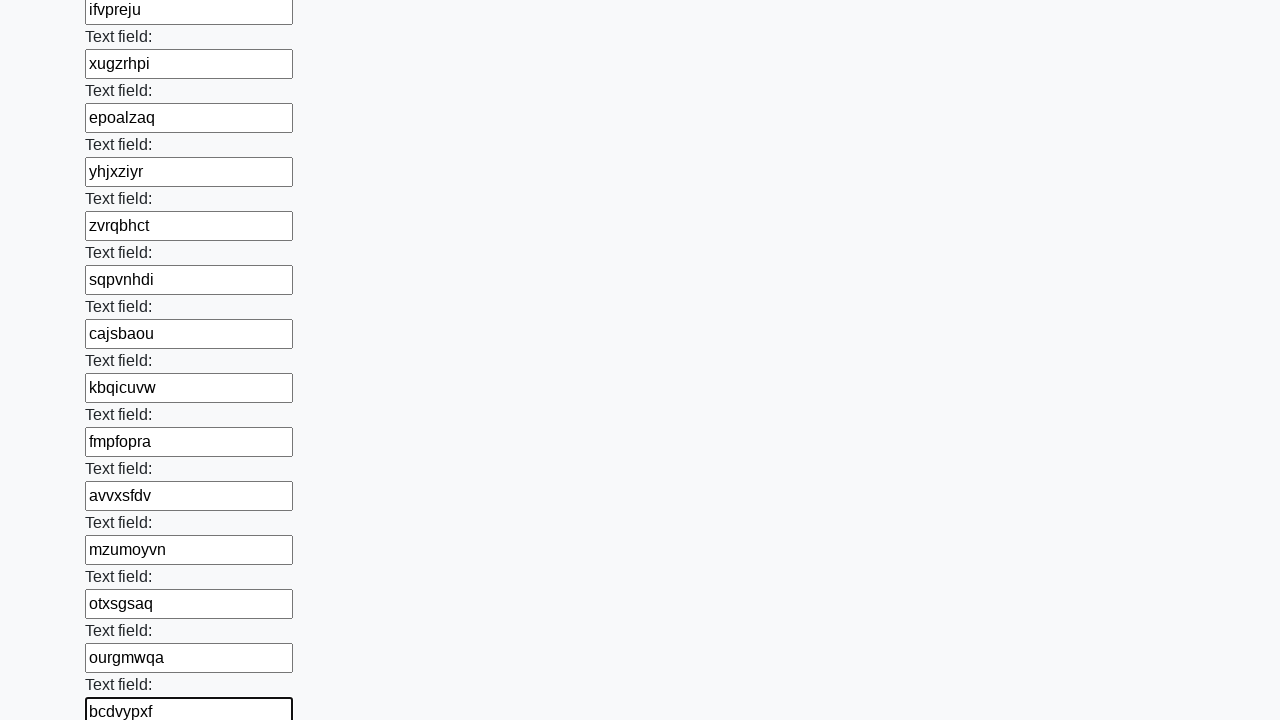

Filled a form field with random text: 'qqqqizne' on input[type="text"] >> nth=73
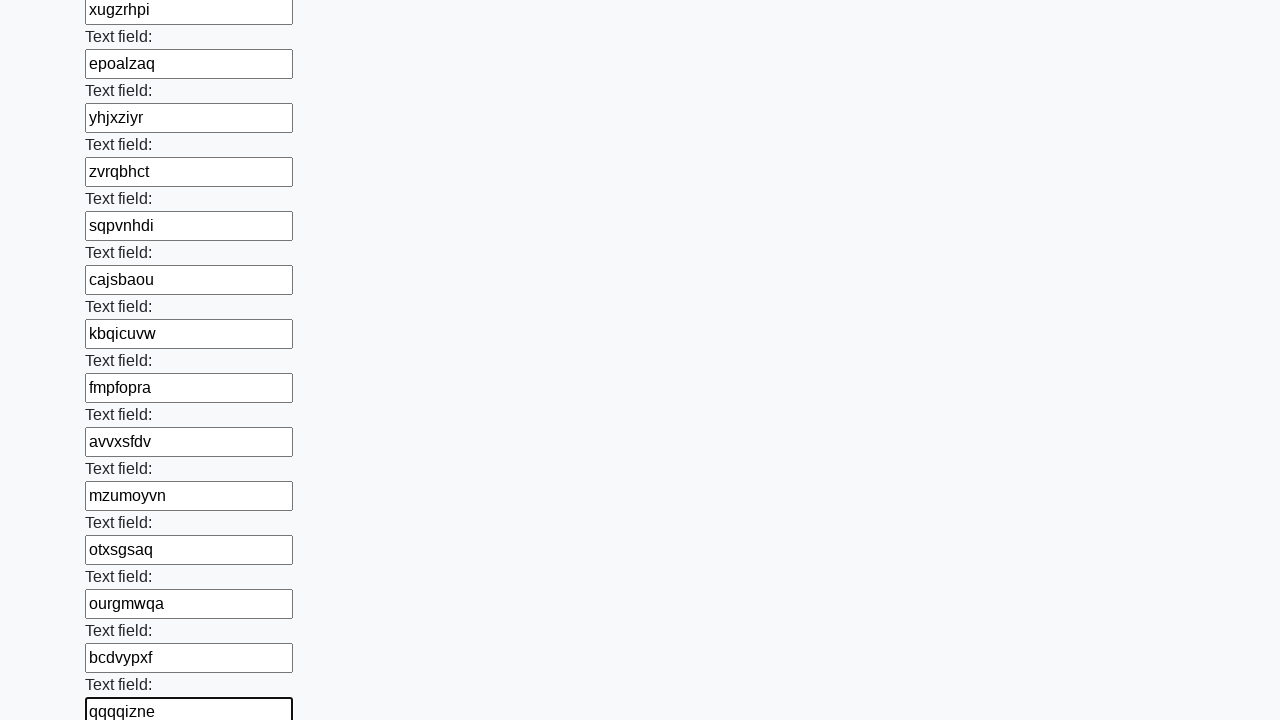

Filled a form field with random text: 'xxmvzpou' on input[type="text"] >> nth=74
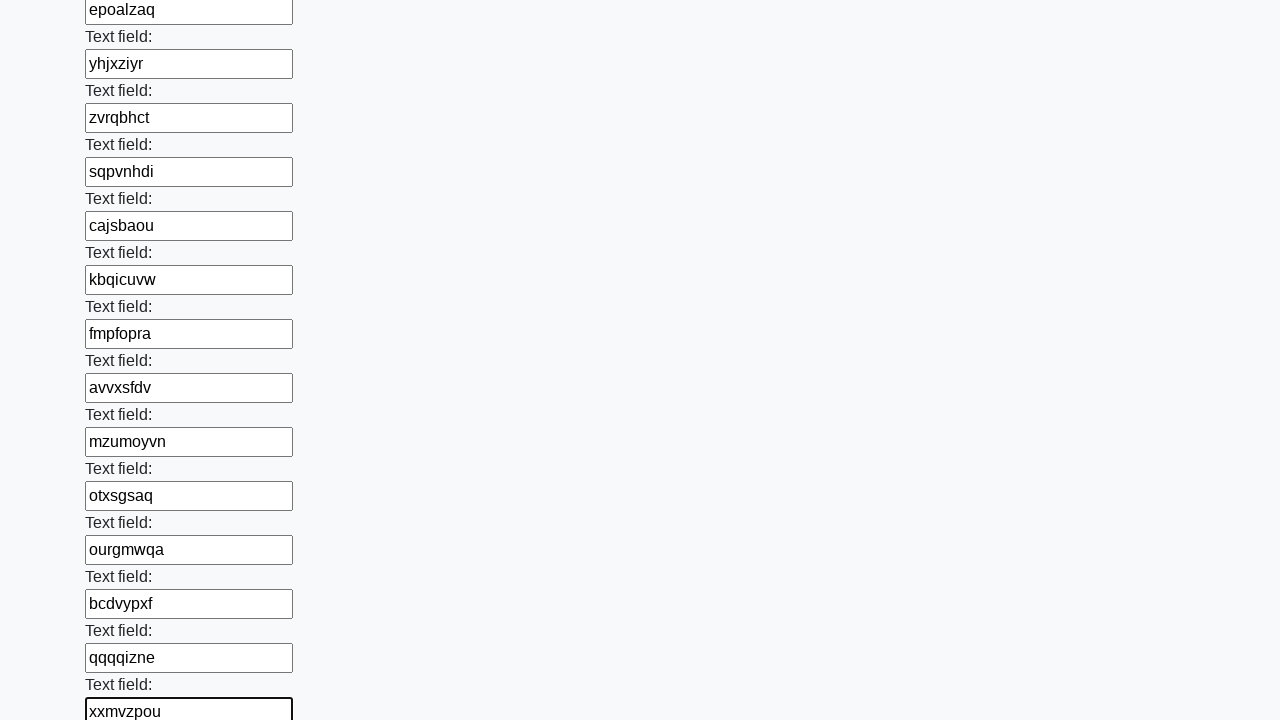

Filled a form field with random text: 'uoyvfuqx' on input[type="text"] >> nth=75
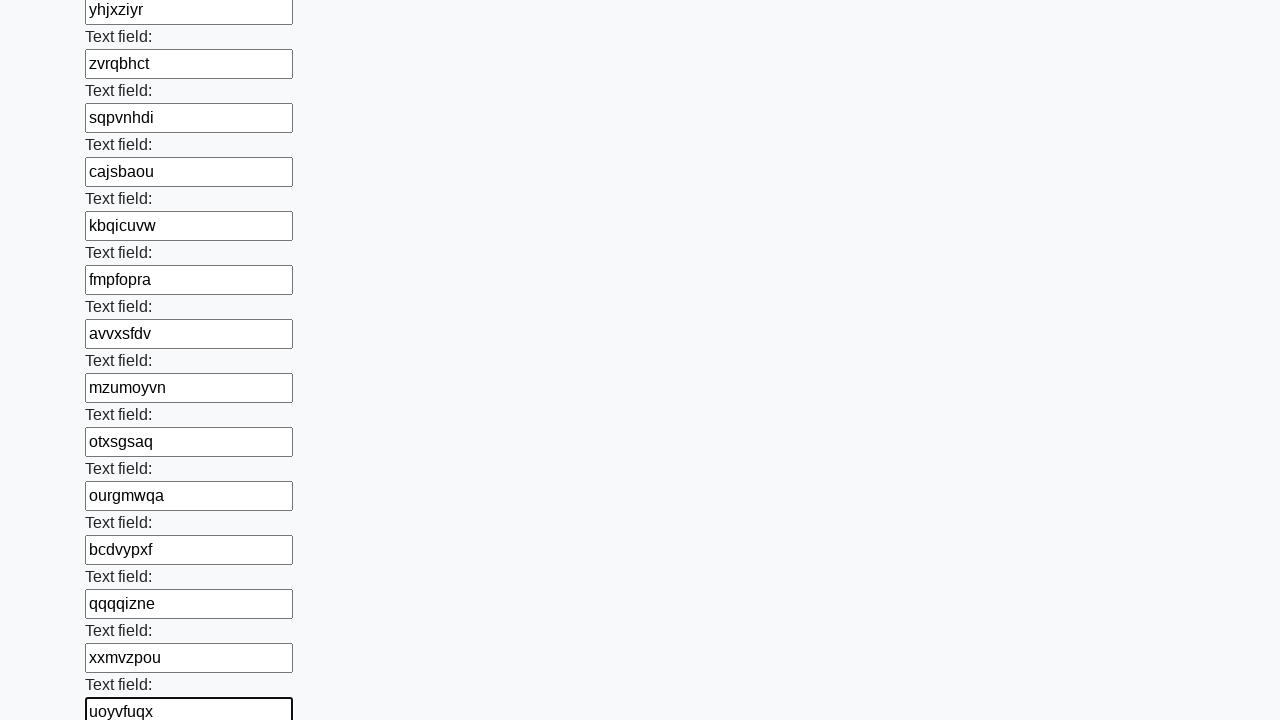

Filled a form field with random text: 'pgwkroiy' on input[type="text"] >> nth=76
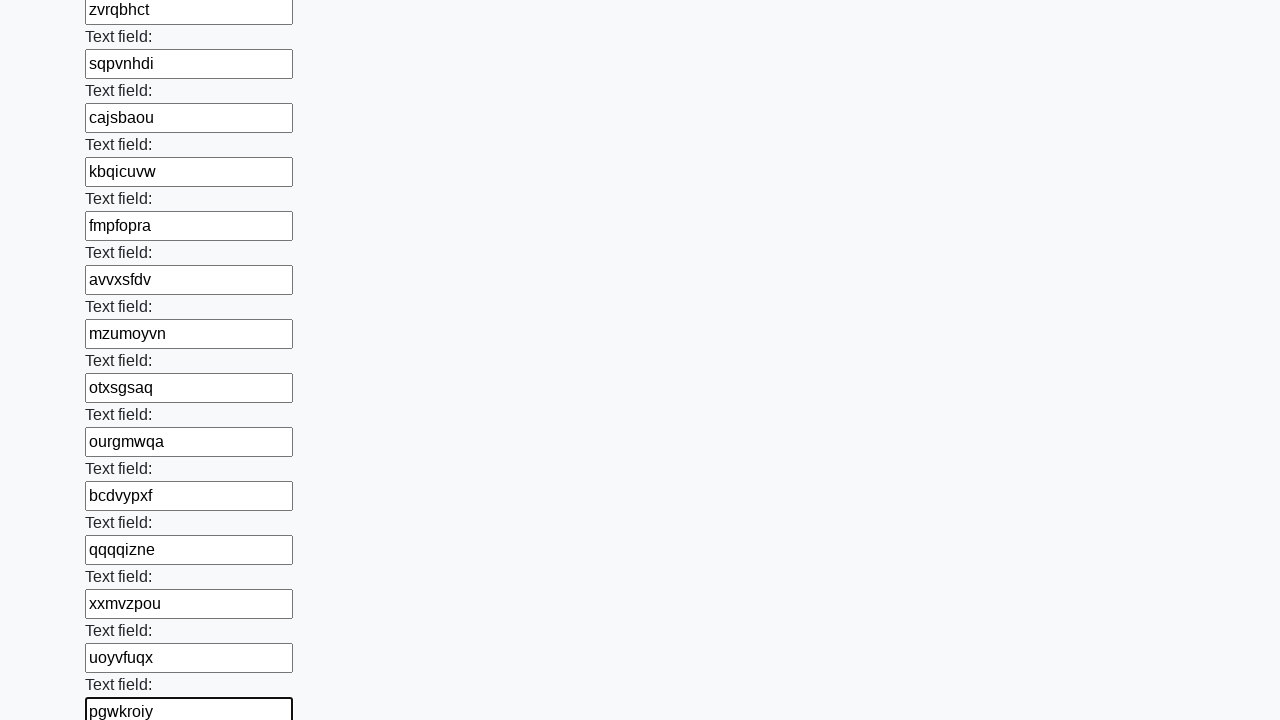

Filled a form field with random text: 'lfoacpoa' on input[type="text"] >> nth=77
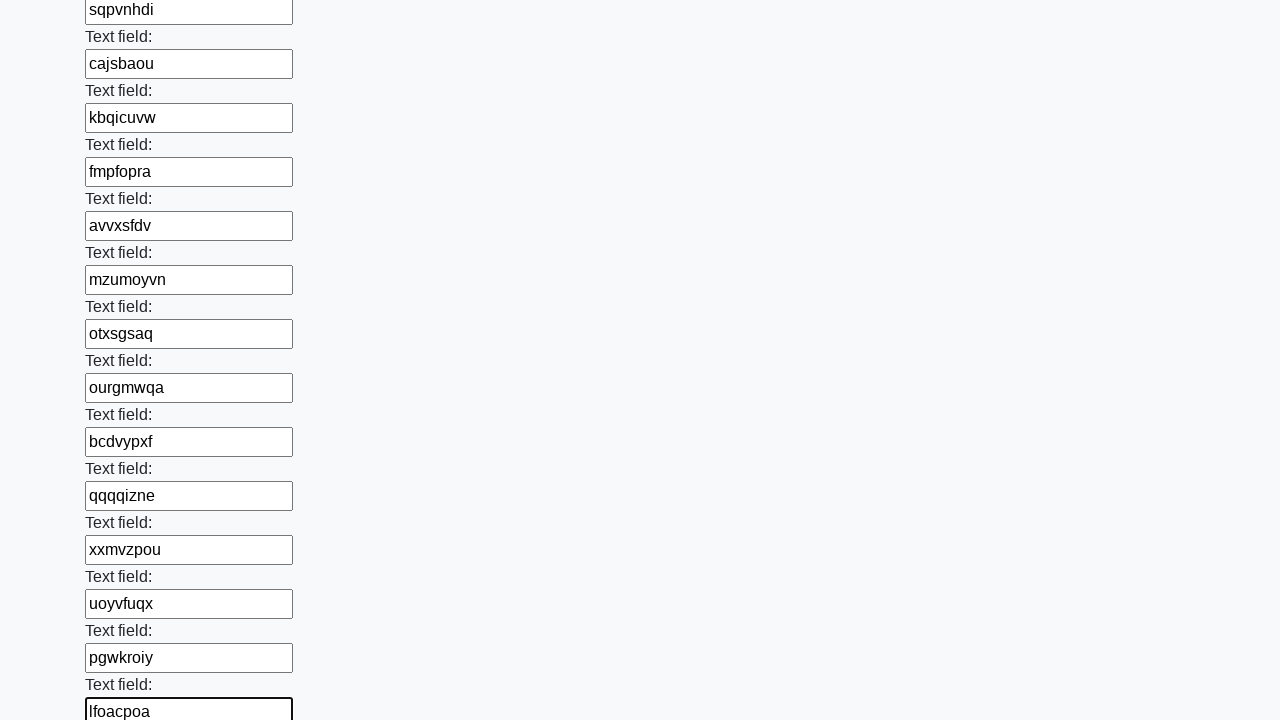

Filled a form field with random text: 'usarggrr' on input[type="text"] >> nth=78
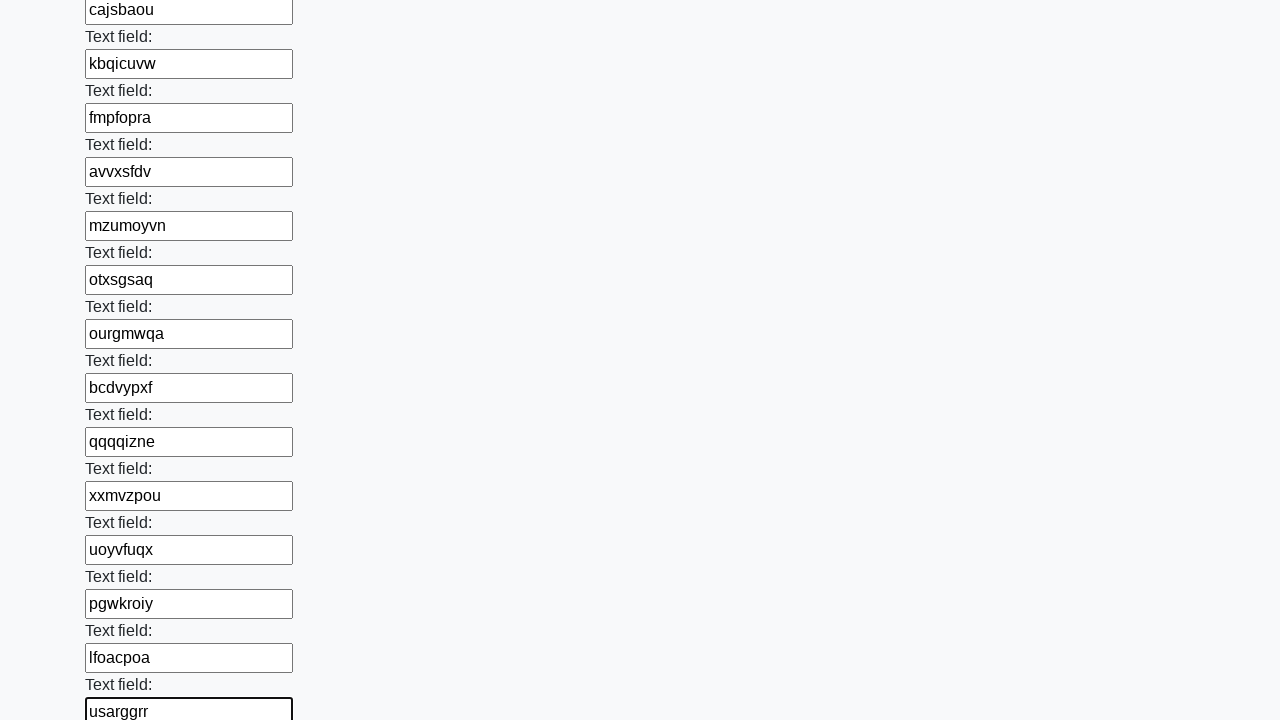

Filled a form field with random text: 'gwnnfxgw' on input[type="text"] >> nth=79
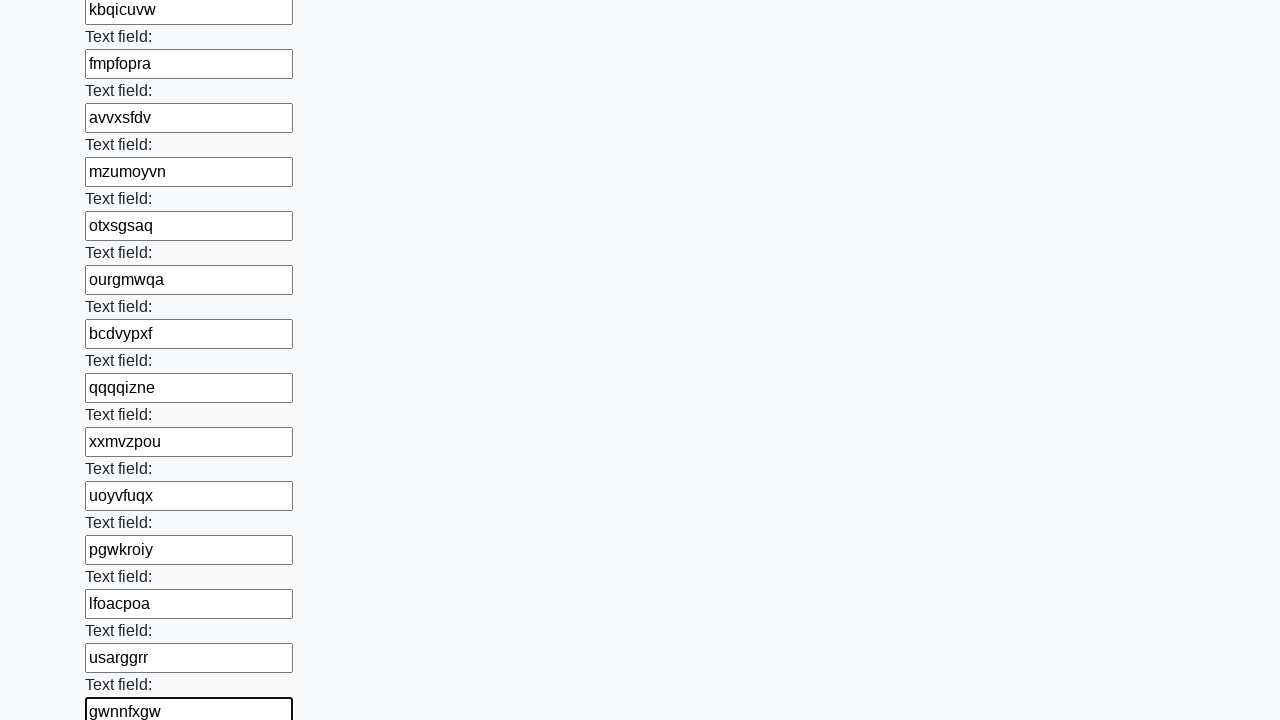

Filled a form field with random text: 'pkxnxjkr' on input[type="text"] >> nth=80
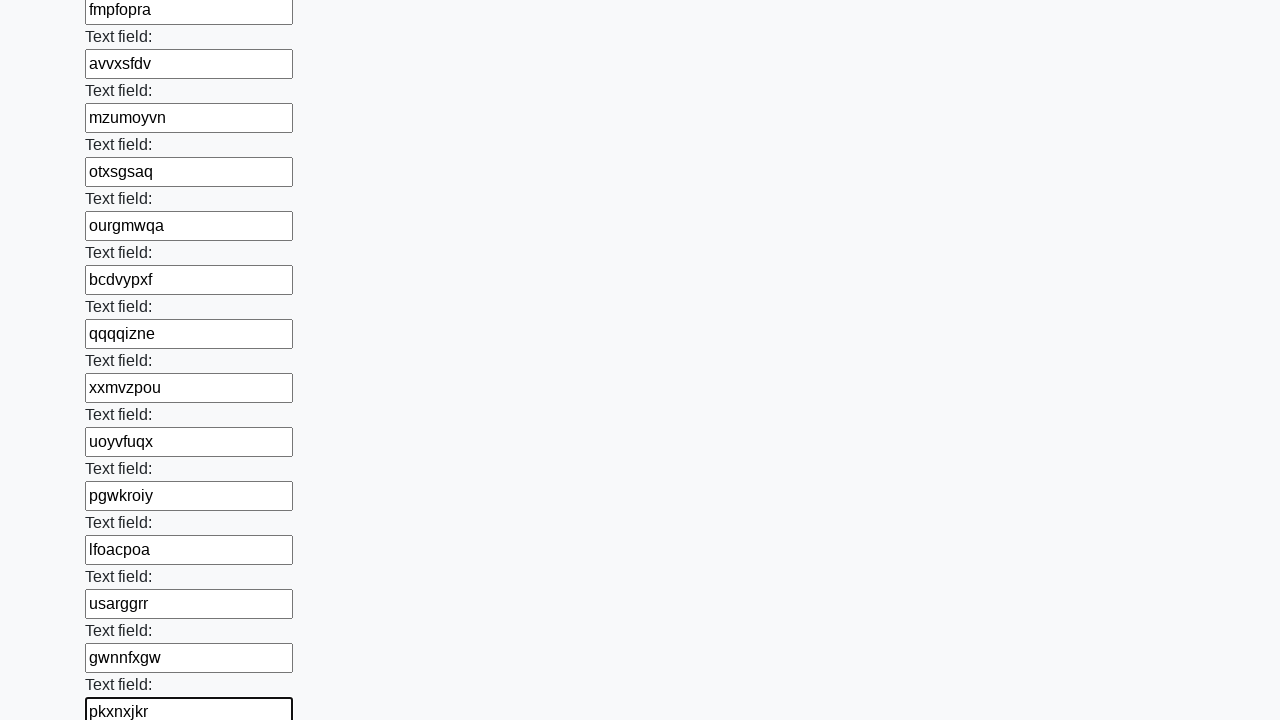

Filled a form field with random text: 'dbpbdhuy' on input[type="text"] >> nth=81
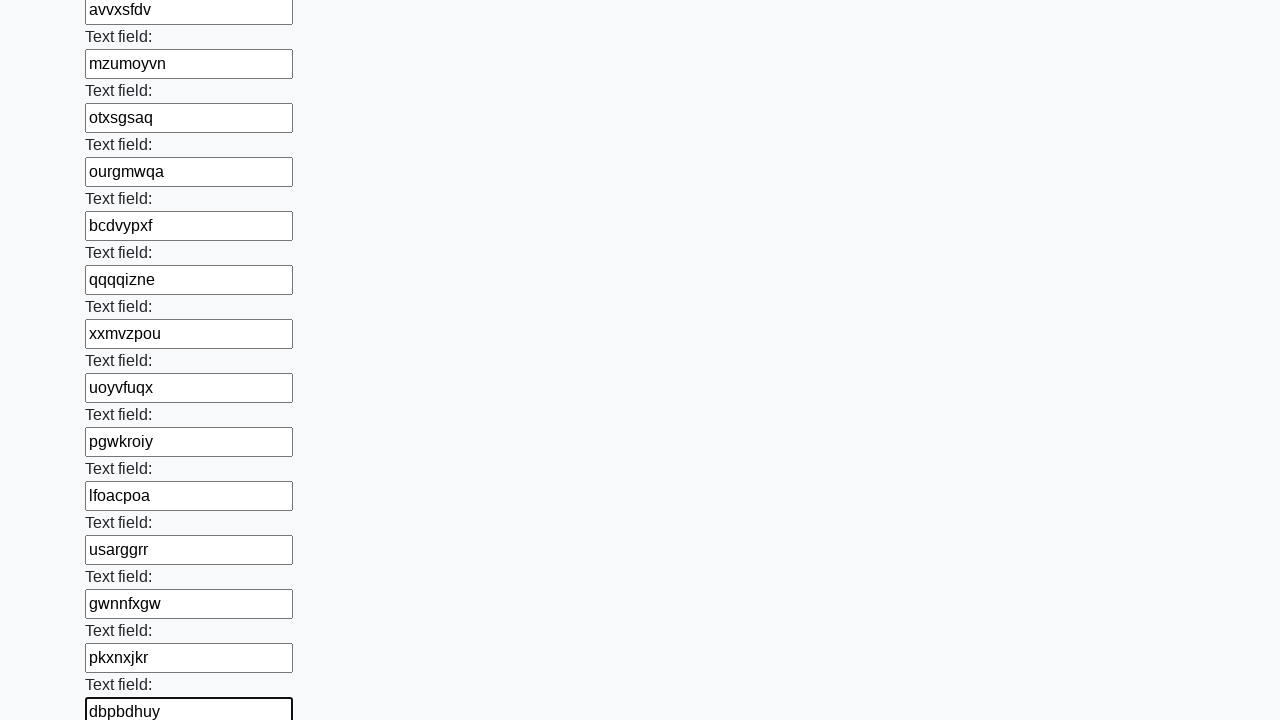

Filled a form field with random text: 'ltkfzbqk' on input[type="text"] >> nth=82
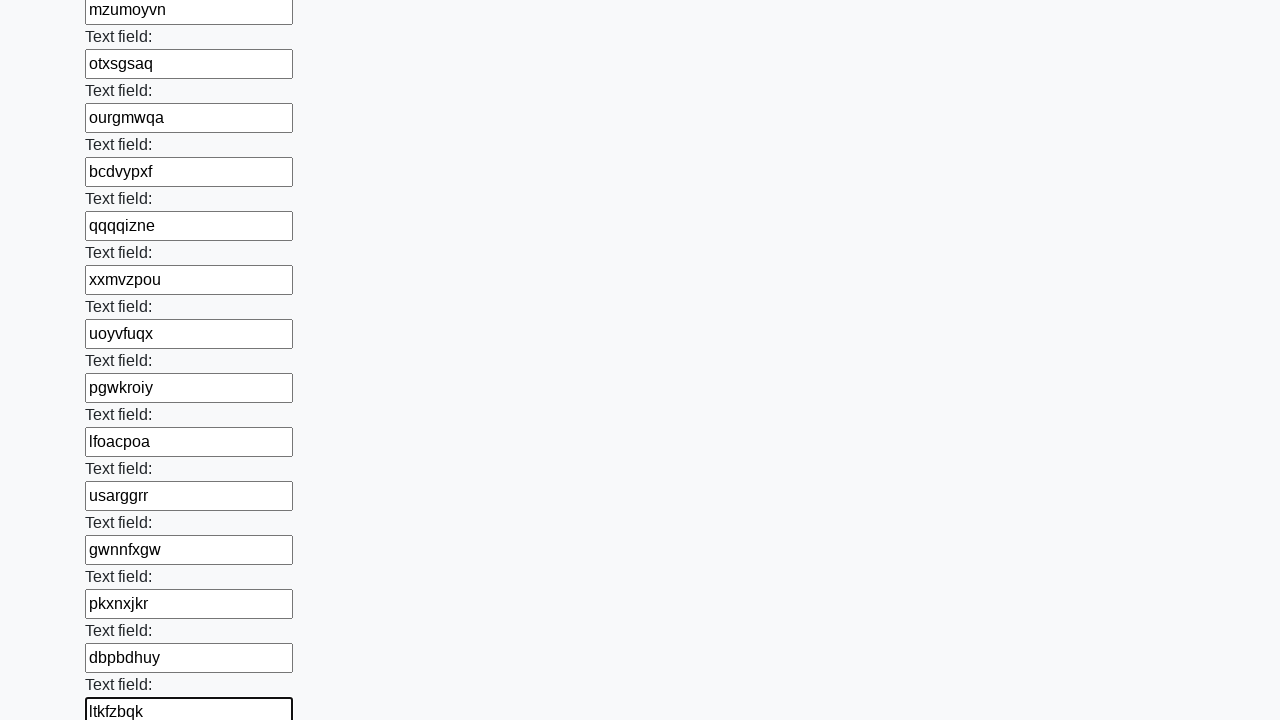

Filled a form field with random text: 'ufxbwnxl' on input[type="text"] >> nth=83
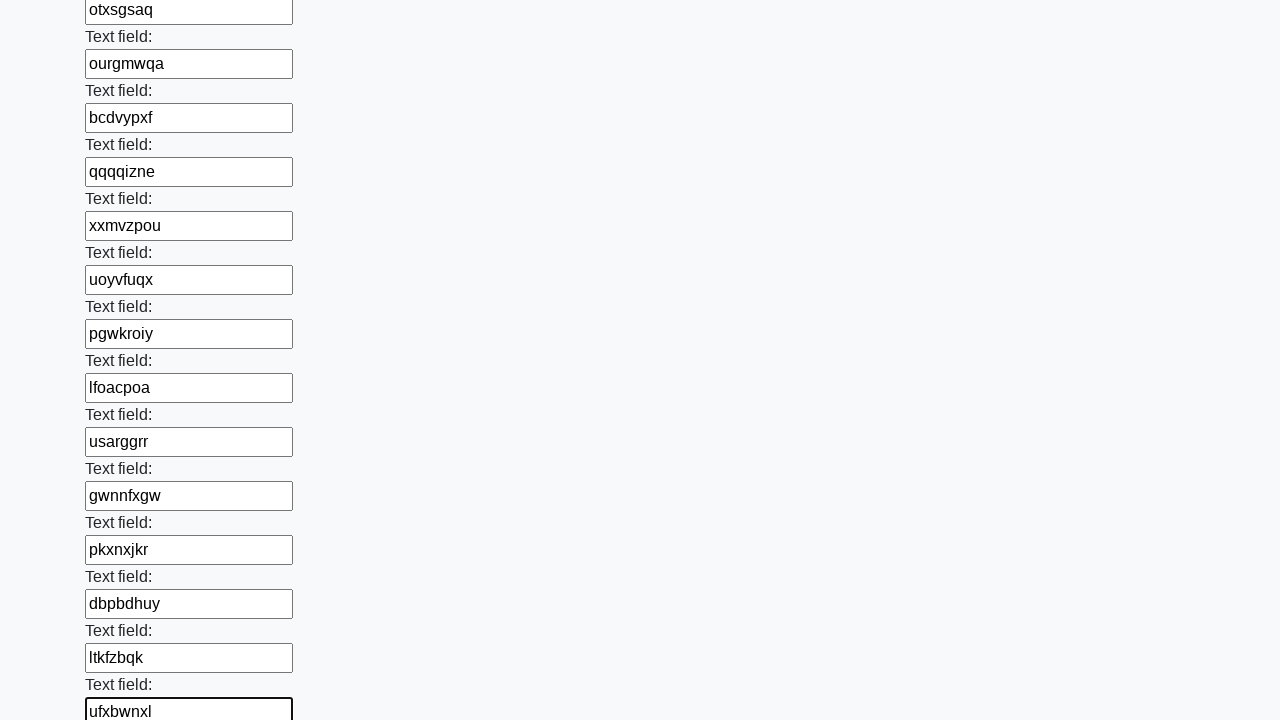

Filled a form field with random text: 'gmnaimjd' on input[type="text"] >> nth=84
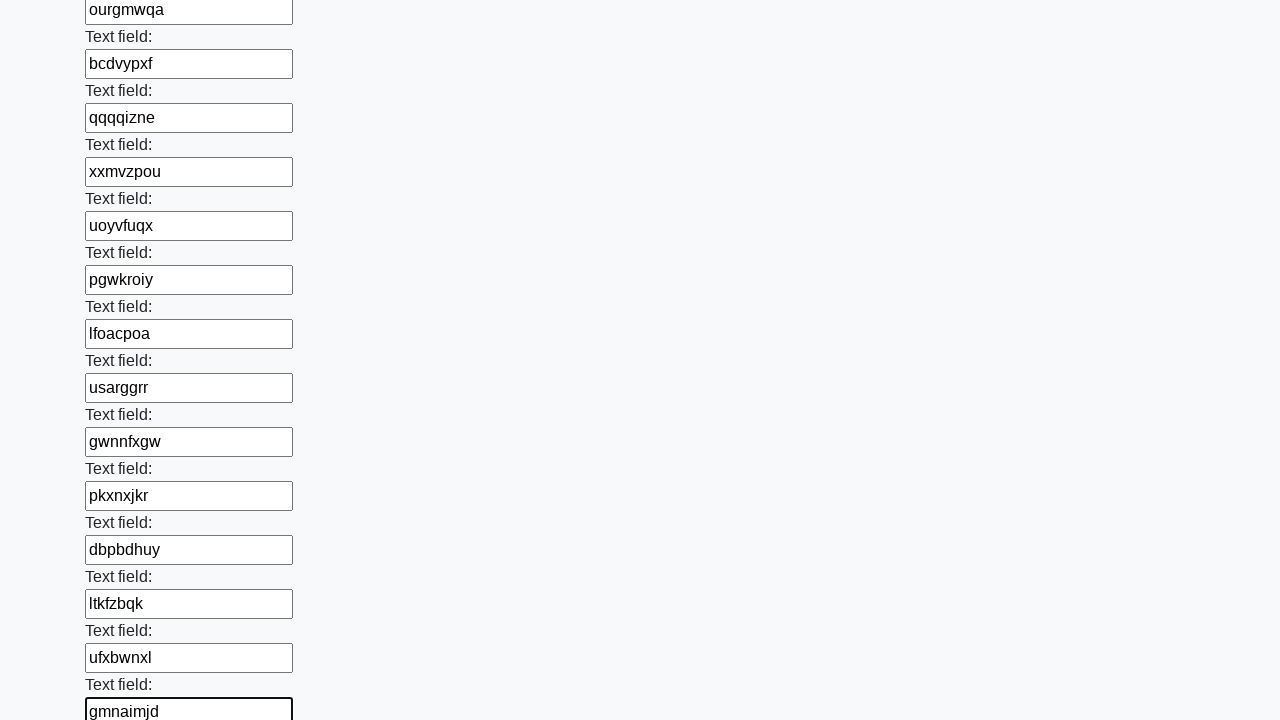

Filled a form field with random text: 'axccwoln' on input[type="text"] >> nth=85
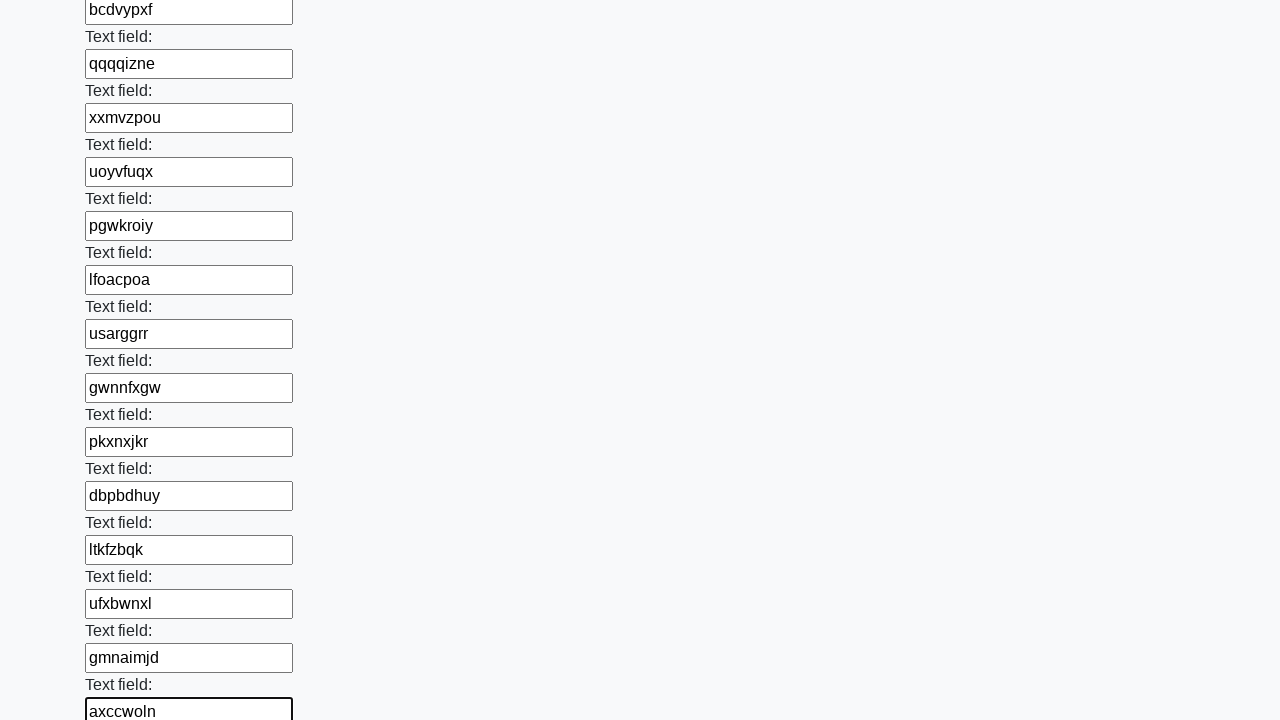

Filled a form field with random text: 'agyghwrg' on input[type="text"] >> nth=86
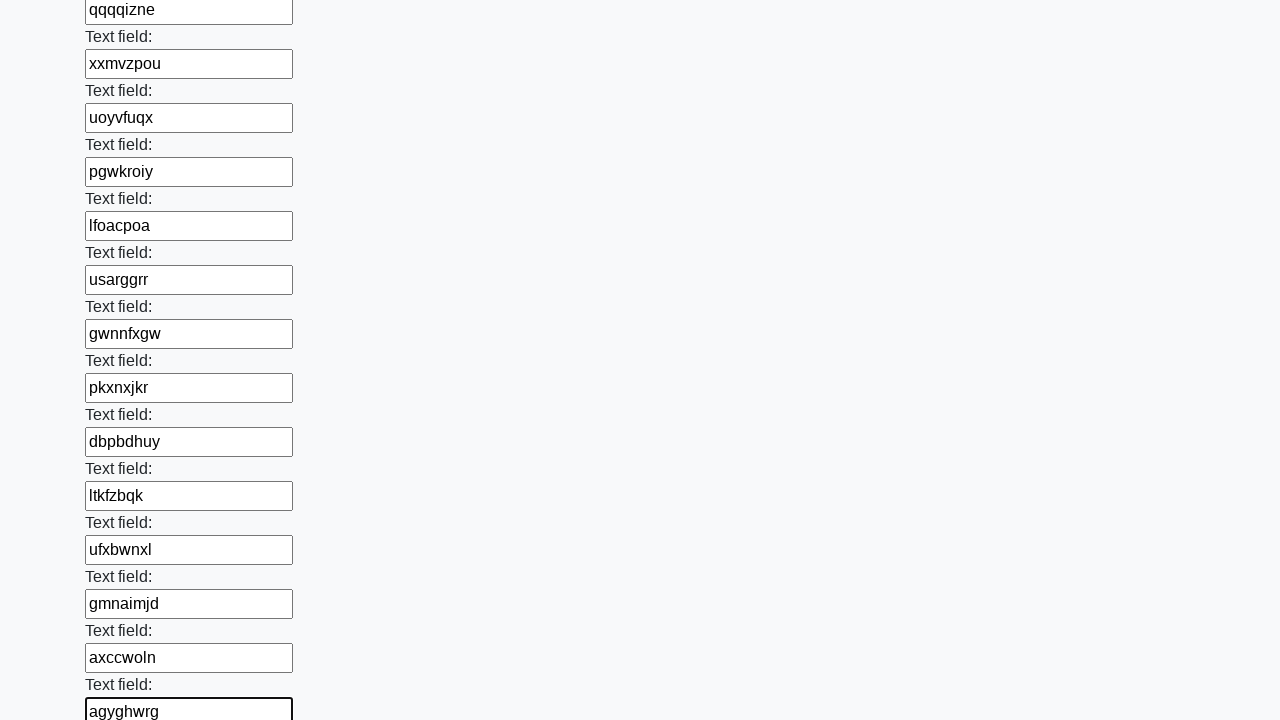

Filled a form field with random text: 'ffspmqdl' on input[type="text"] >> nth=87
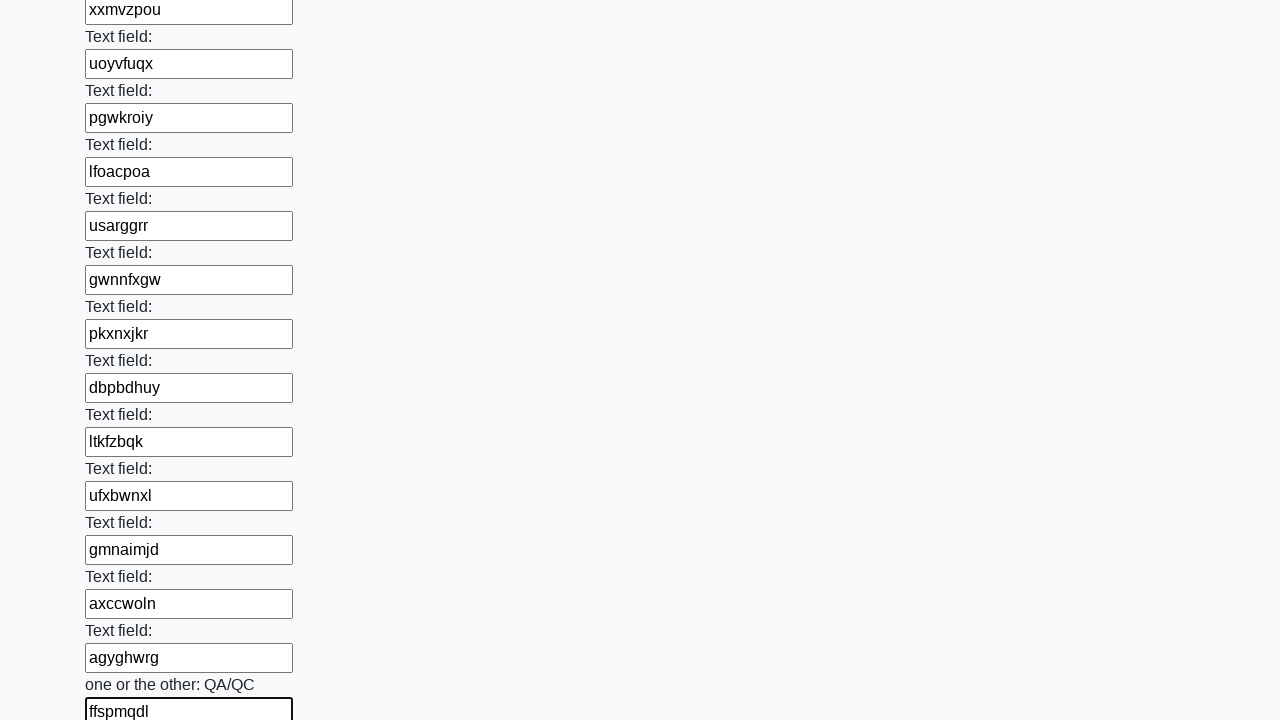

Filled a form field with random text: 'shdzpjuf' on input[type="text"] >> nth=88
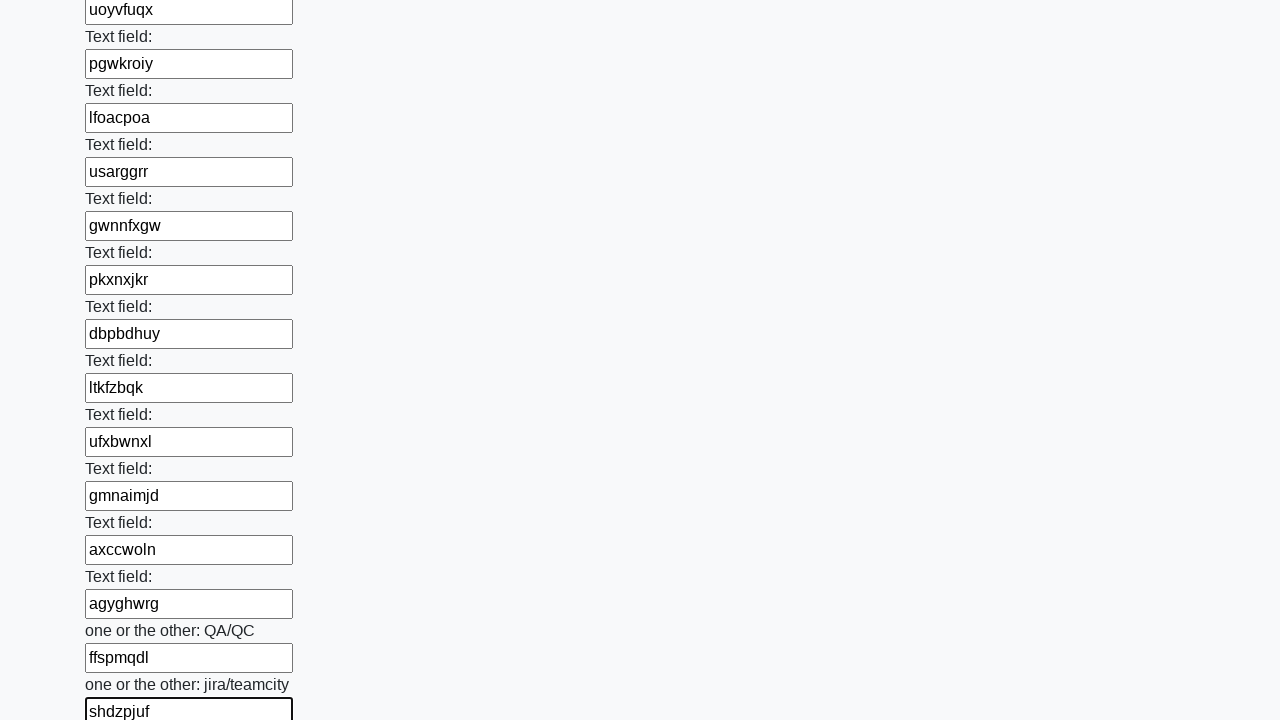

Filled a form field with random text: 'dykxdbwj' on input[type="text"] >> nth=89
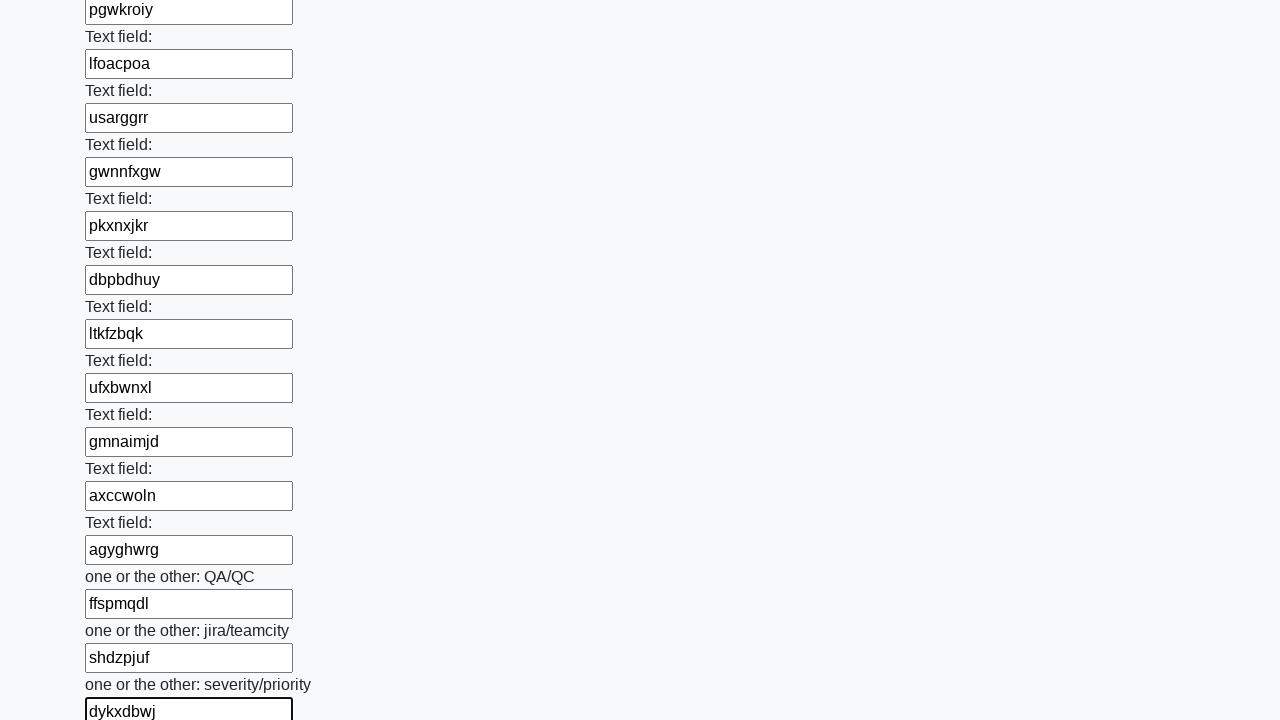

Filled a form field with random text: 'qjgewbjt' on input[type="text"] >> nth=90
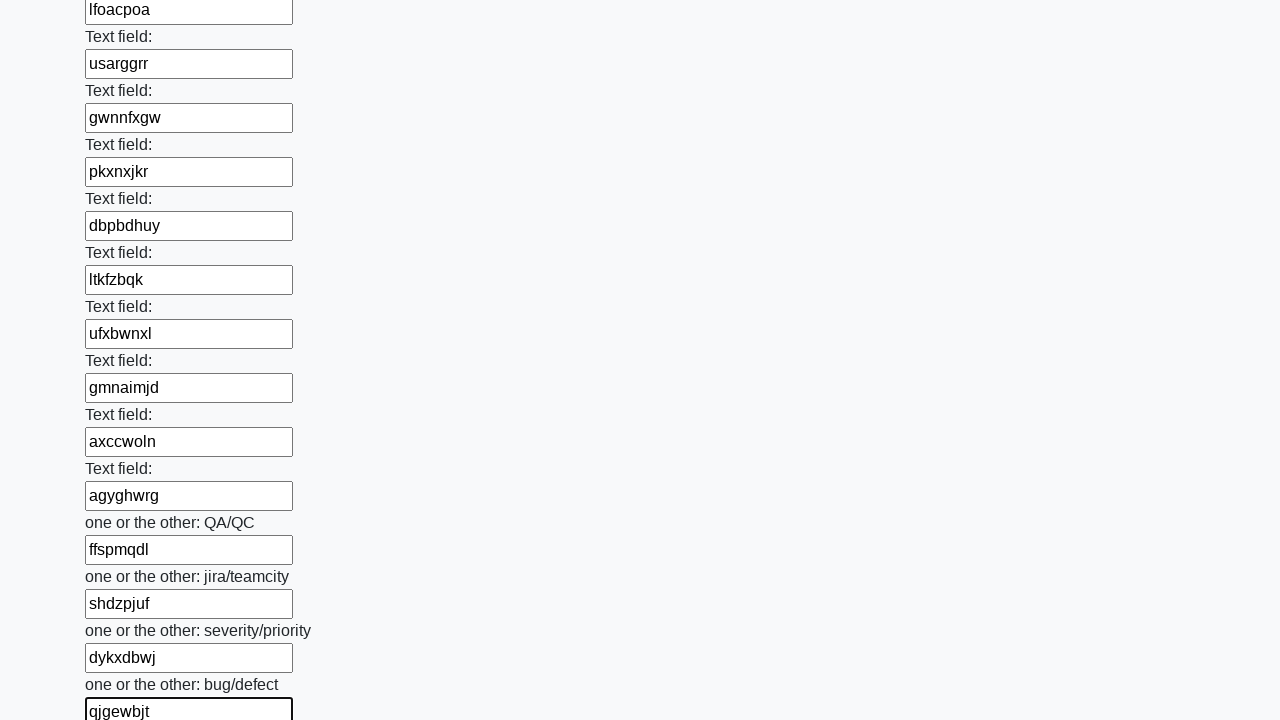

Filled a form field with random text: 'qfrwnnej' on input[type="text"] >> nth=91
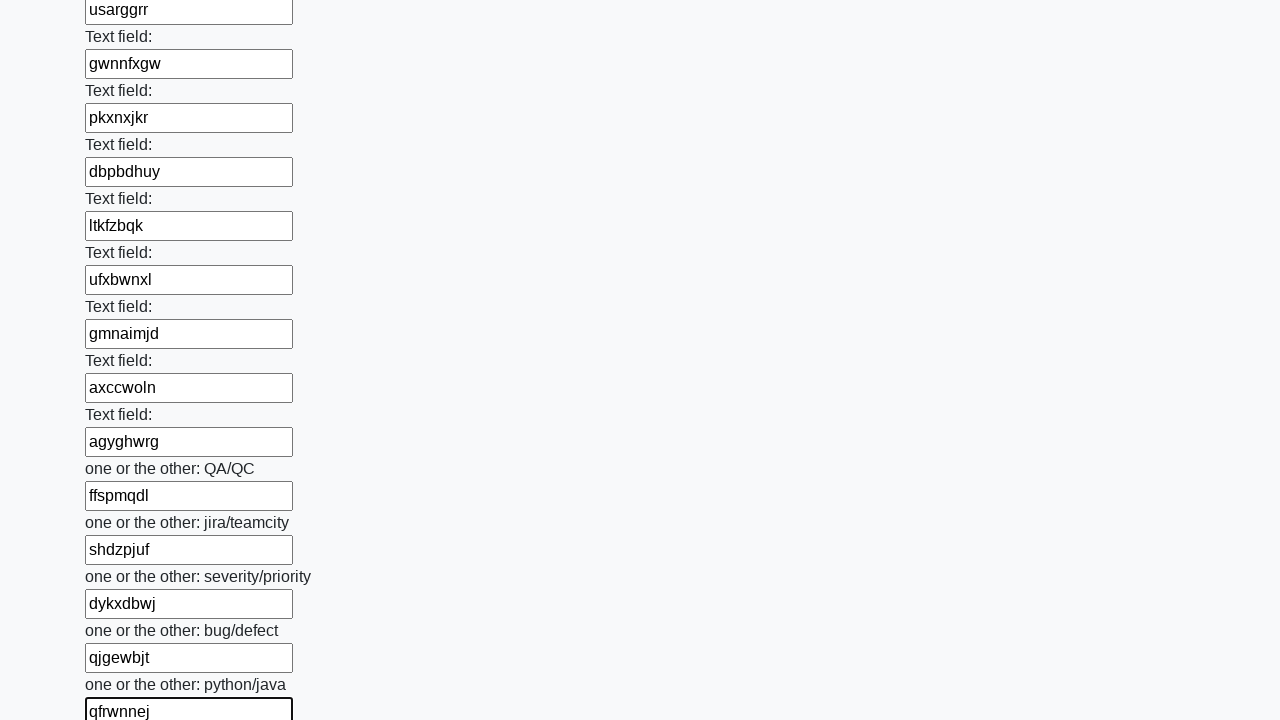

Filled a form field with random text: 'kuytcsdq' on input[type="text"] >> nth=92
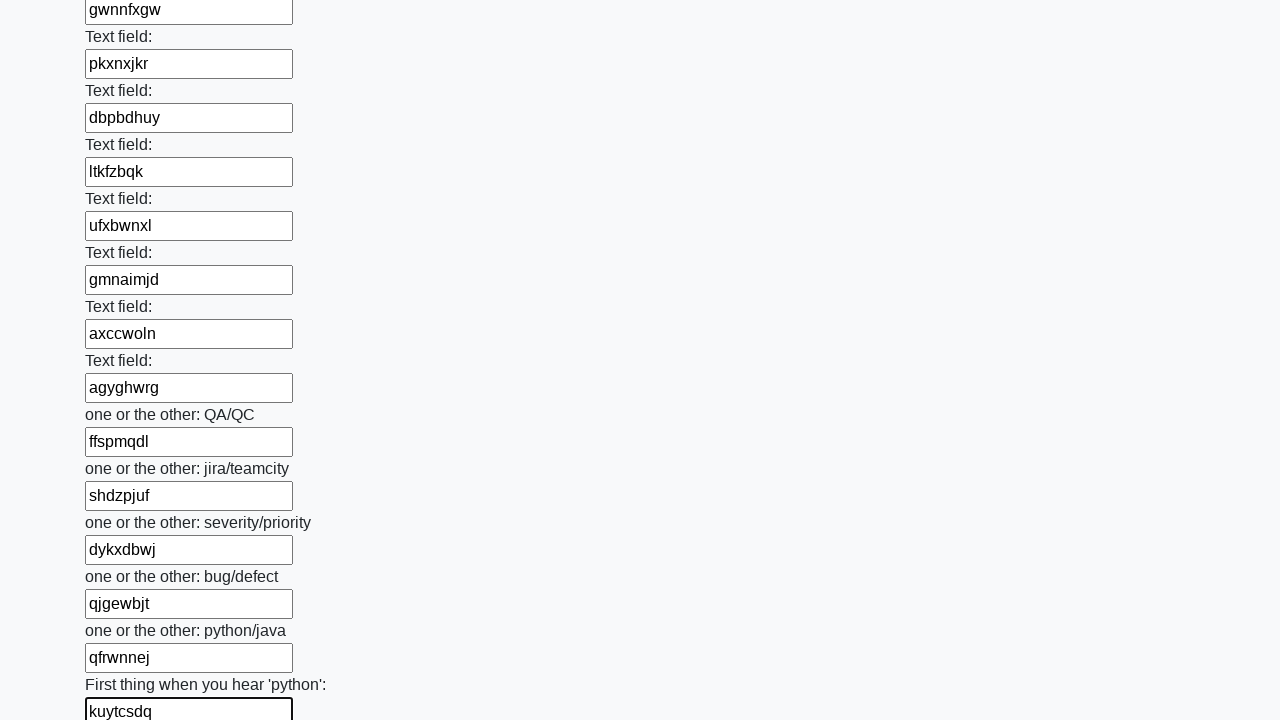

Filled a form field with random text: 'unjxemwy' on input[type="text"] >> nth=93
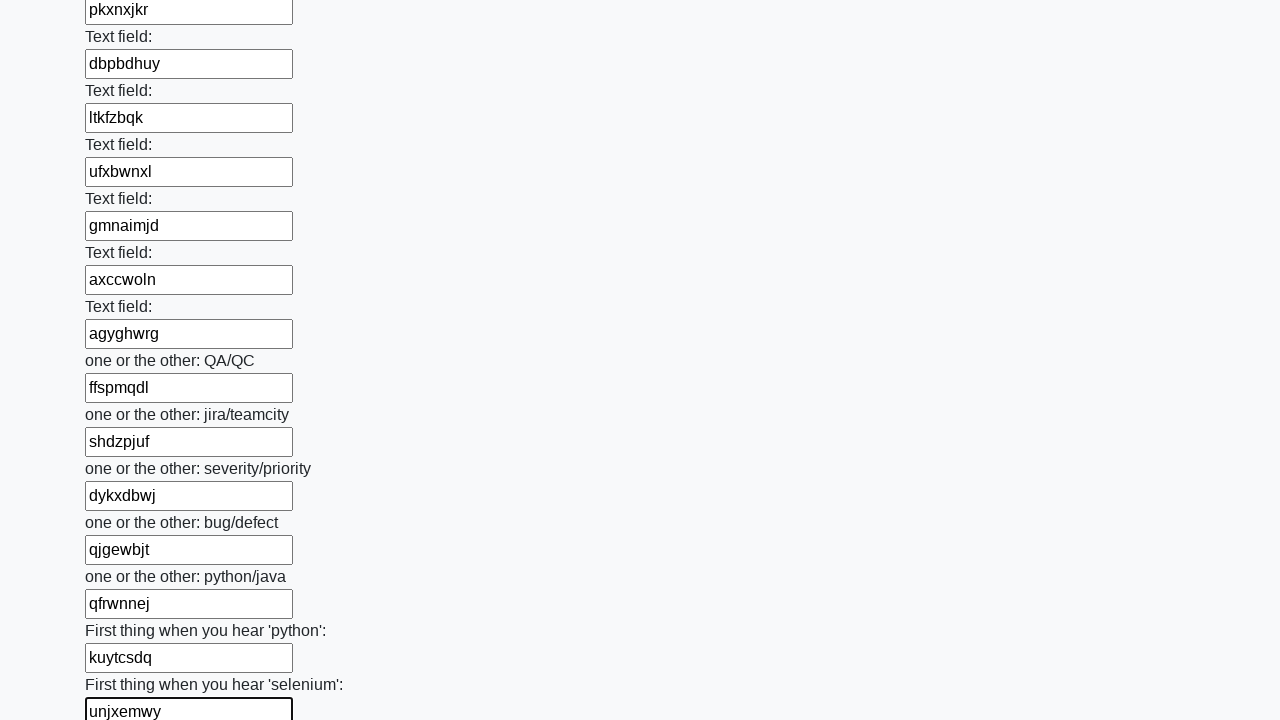

Filled a form field with random text: 'extzlwvt' on input[type="text"] >> nth=94
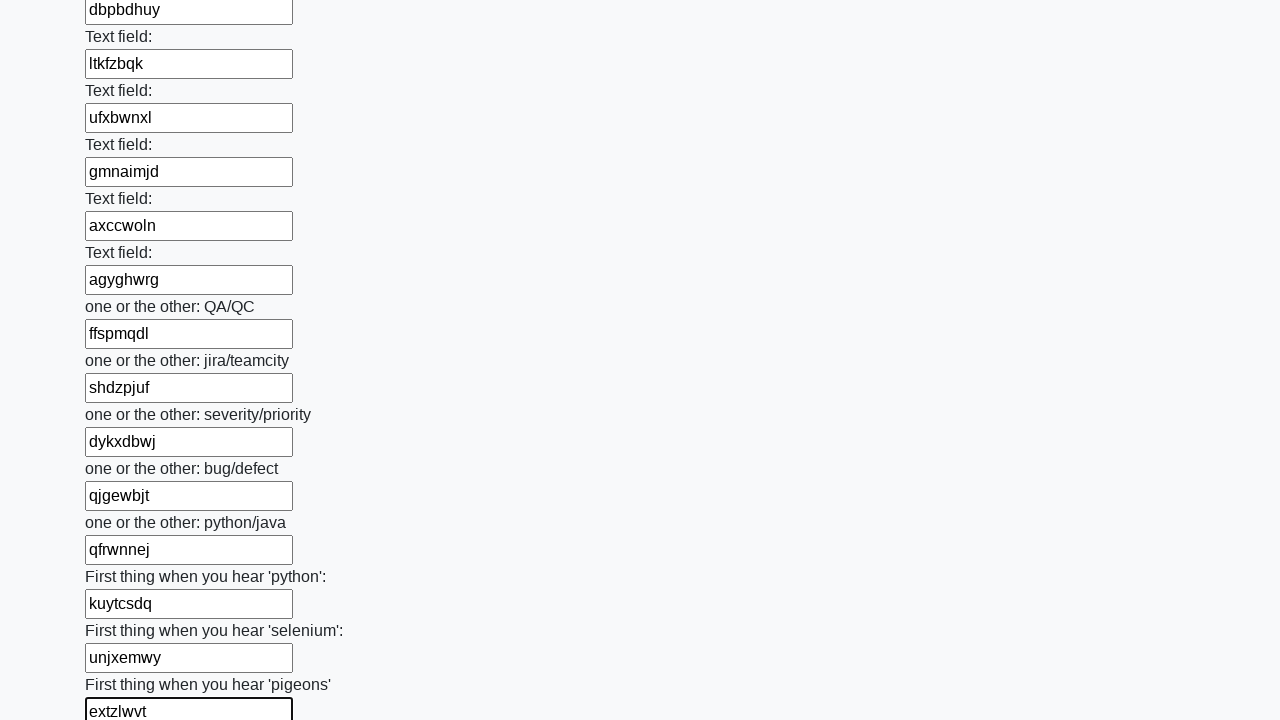

Filled a form field with random text: 'yeeobvsq' on input[type="text"] >> nth=95
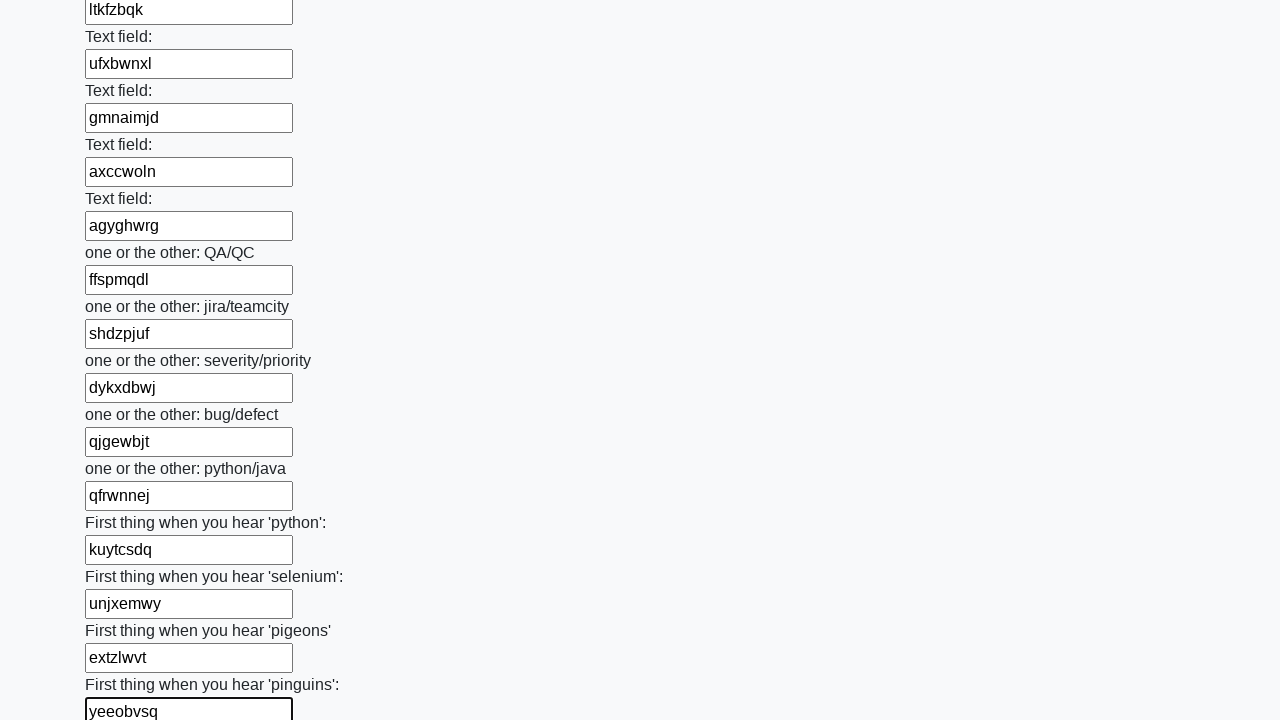

Filled a form field with random text: 'wksgbinj' on input[type="text"] >> nth=96
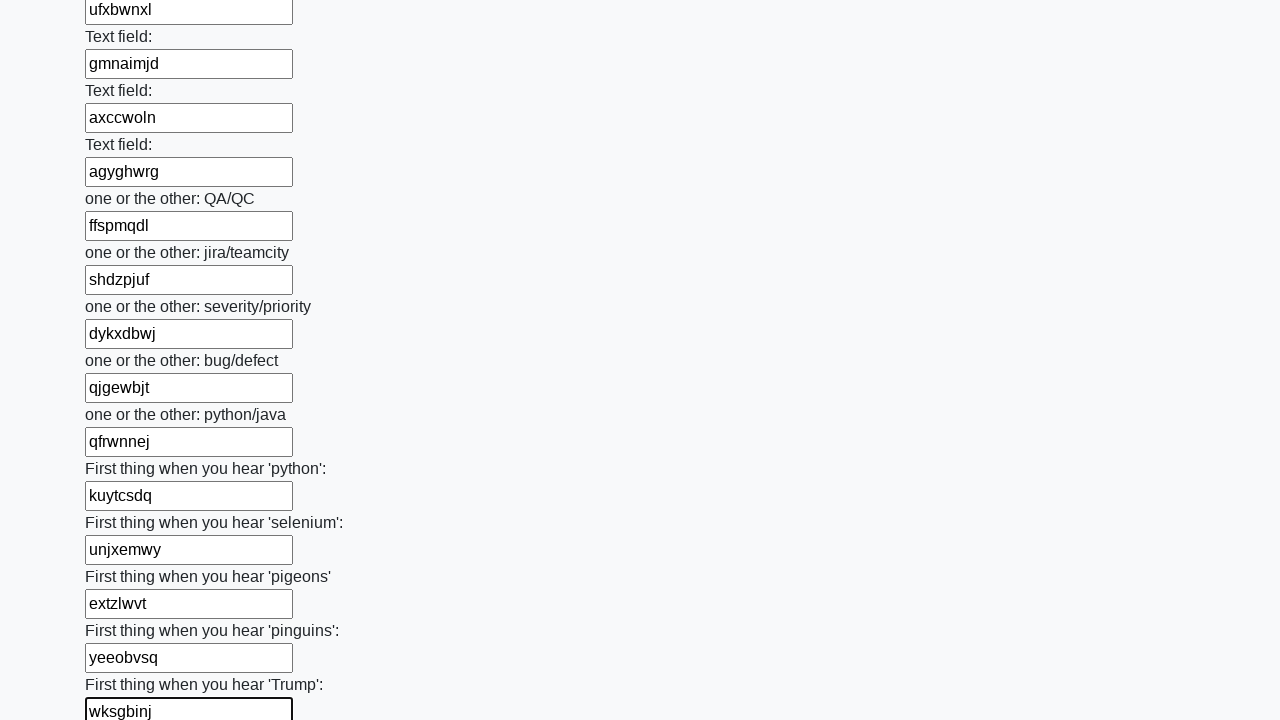

Filled a form field with random text: 'ratvexhb' on input[type="text"] >> nth=97
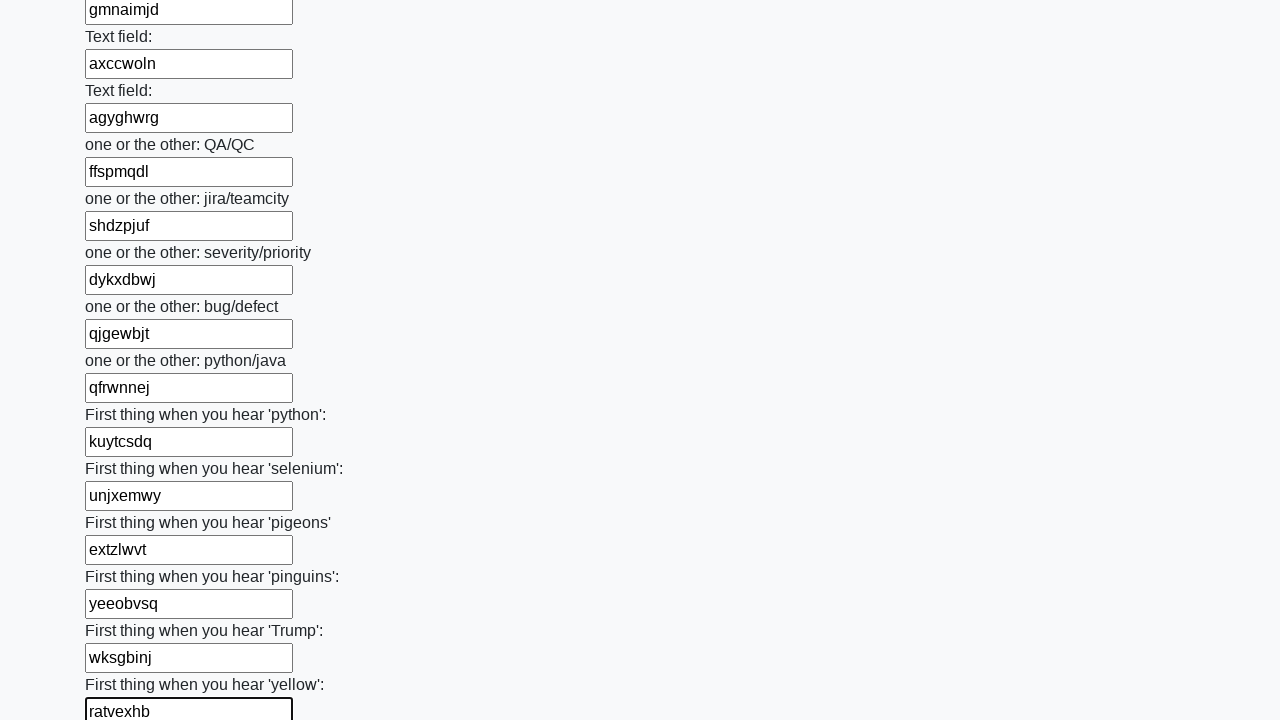

Filled a form field with random text: 'dsadhoqz' on input[type="text"] >> nth=98
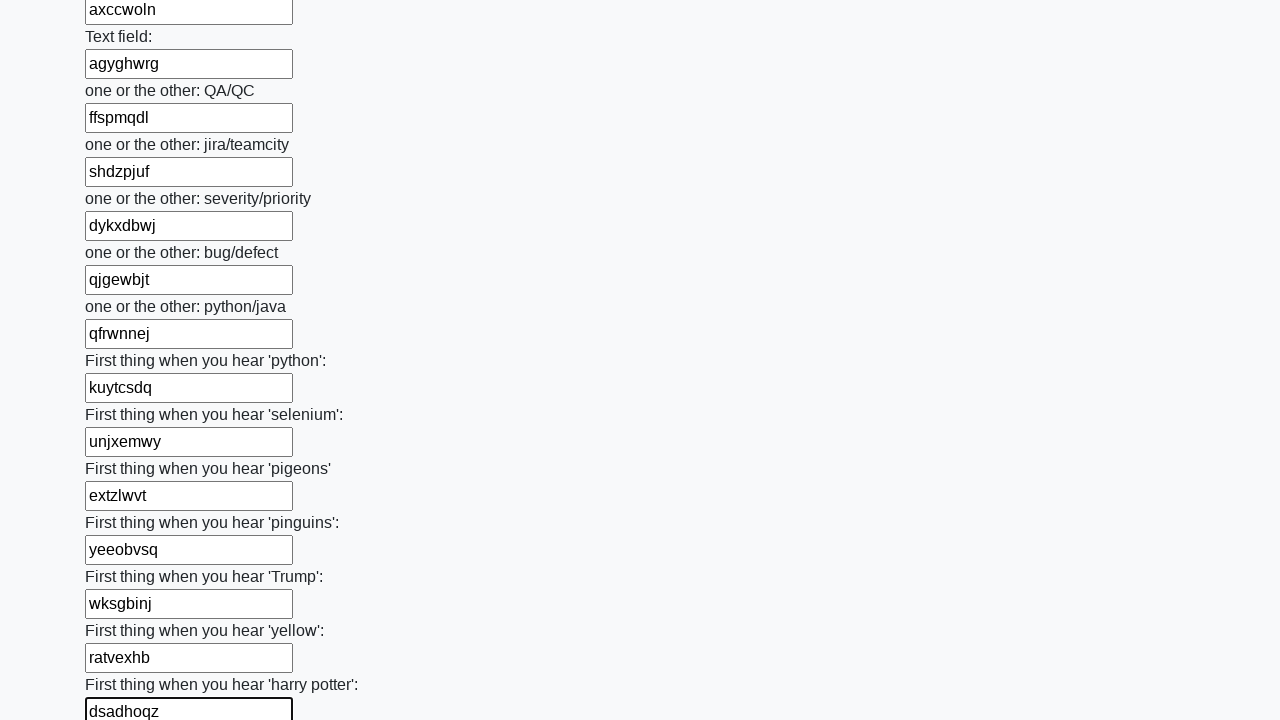

Filled a form field with random text: 'hroexsqi' on input[type="text"] >> nth=99
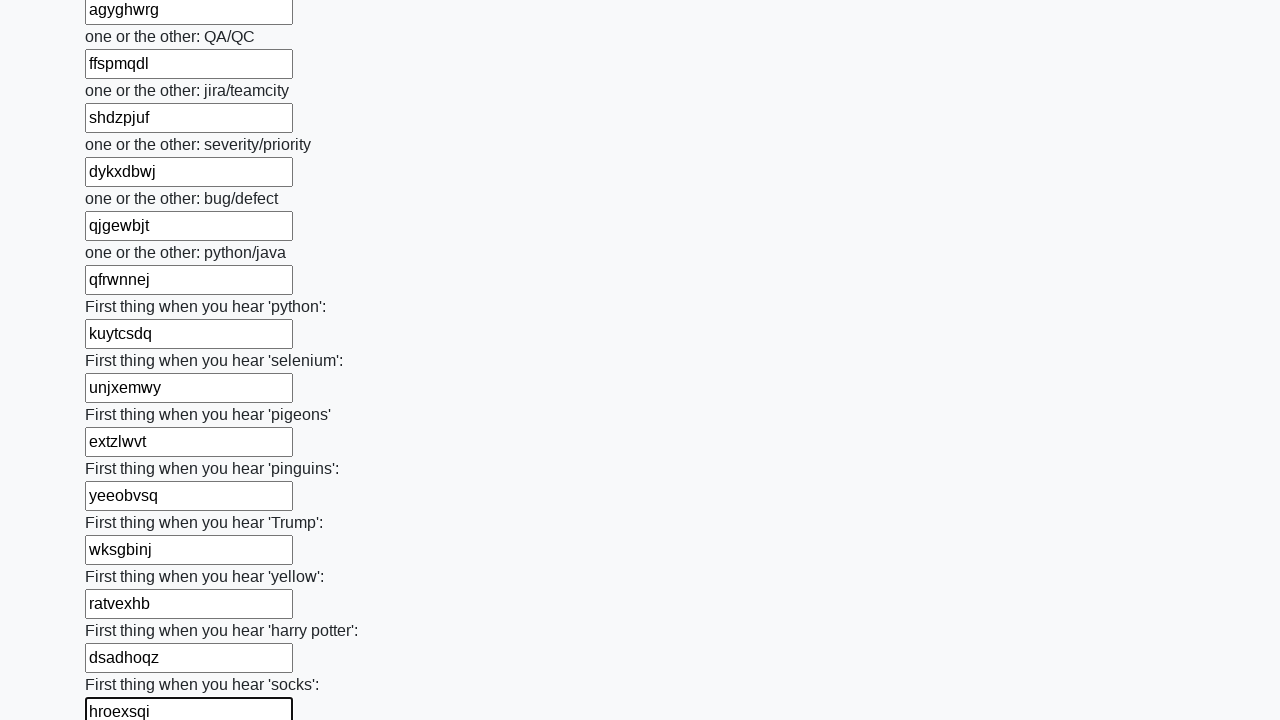

Clicked the submit button to submit the form at (123, 611) on button.btn
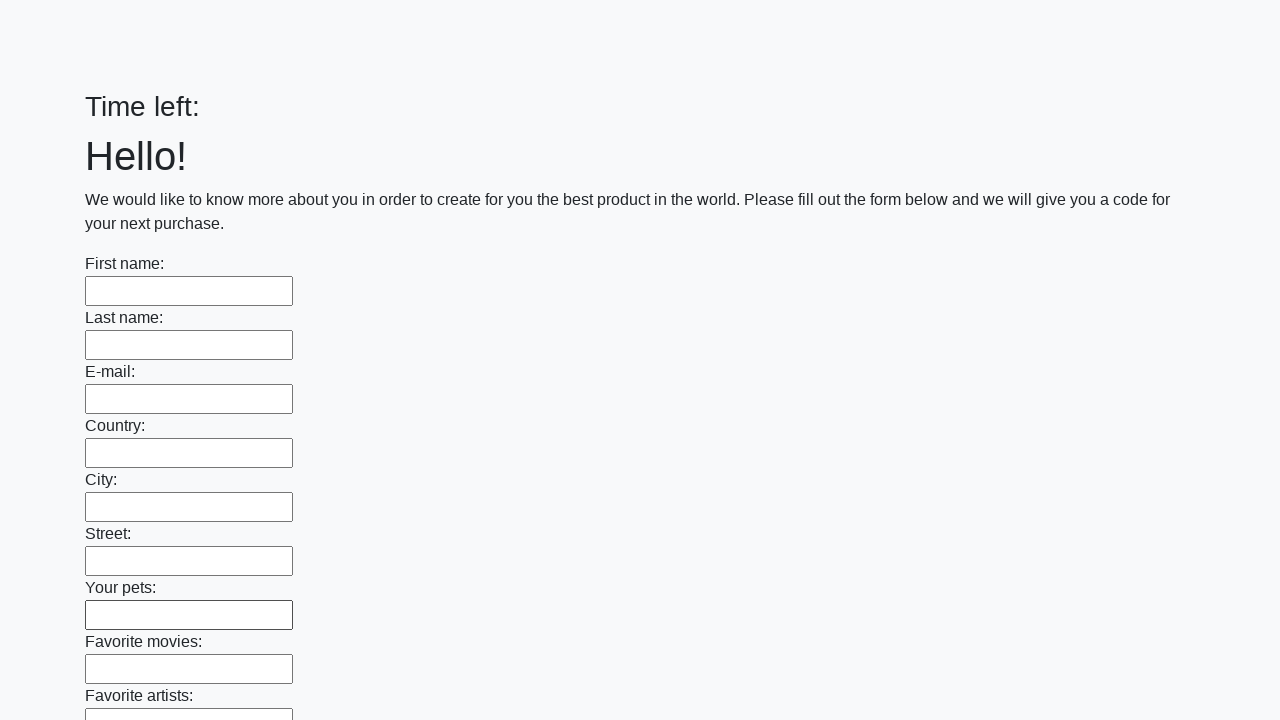

Waited 2 seconds for form submission to process
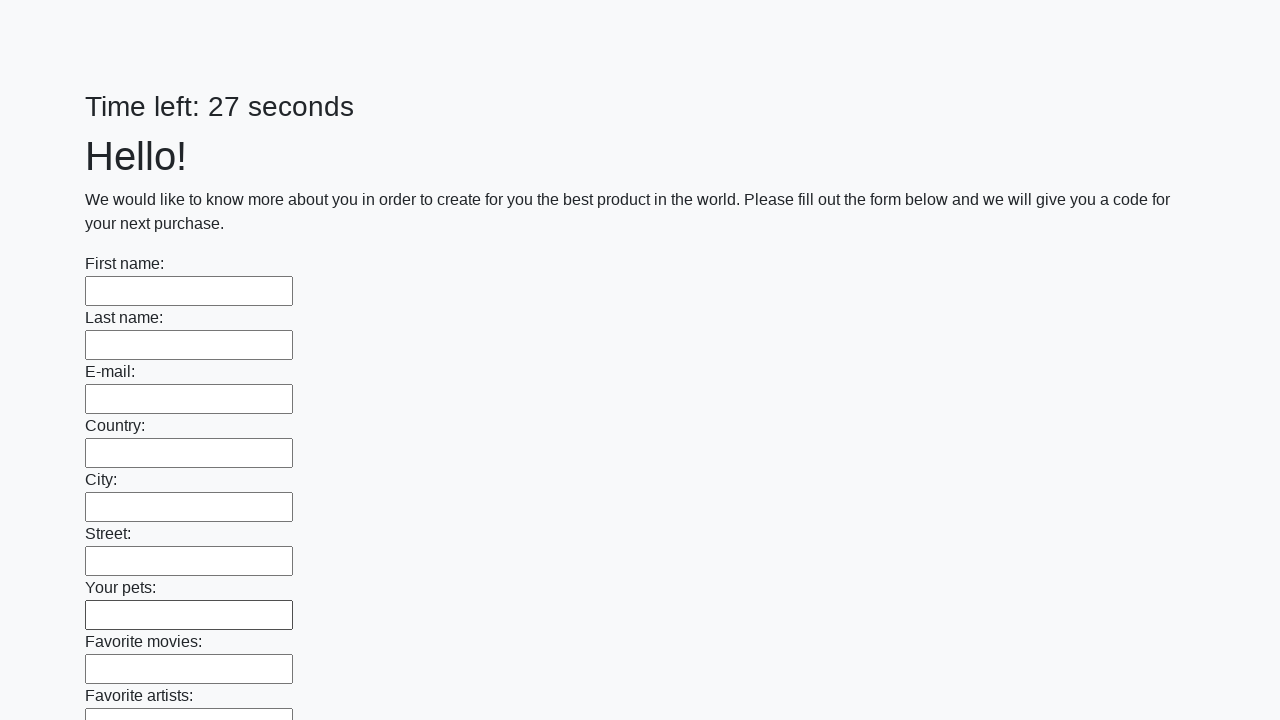

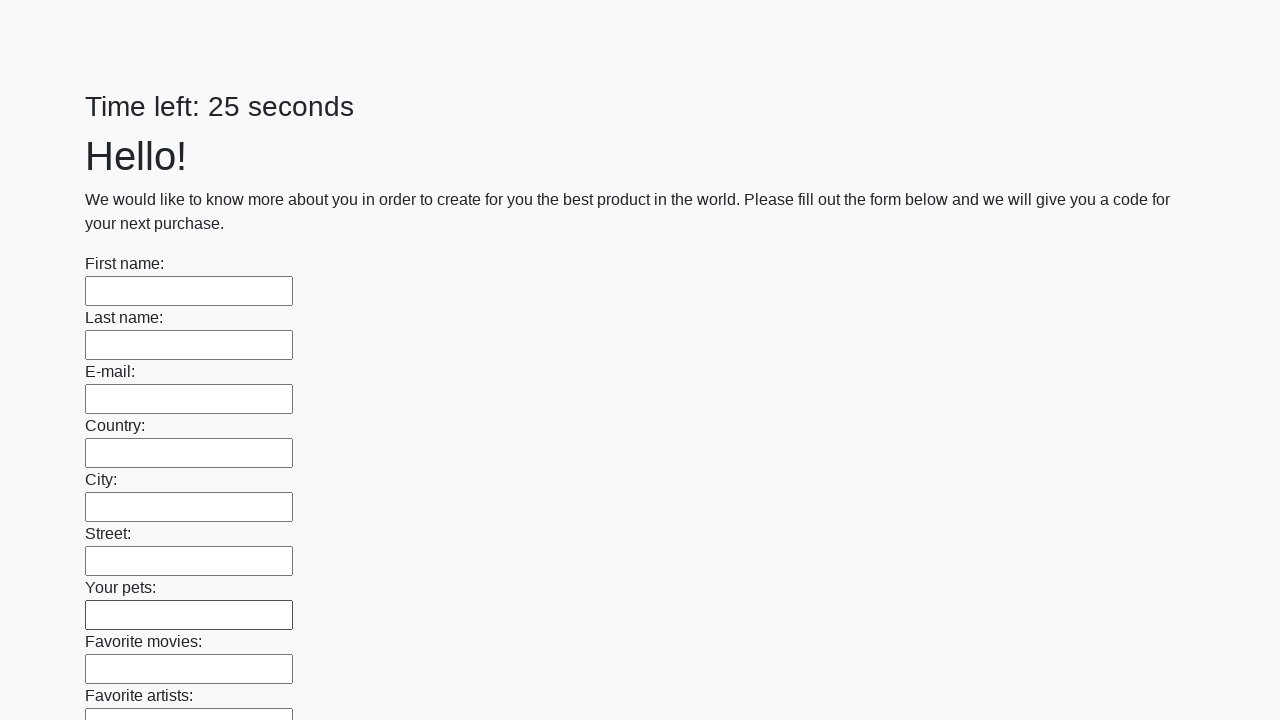